Tests filling out a large form by populating all text input fields with a value and then clicking the submit button

Starting URL: http://suninjuly.github.io/huge_form.html

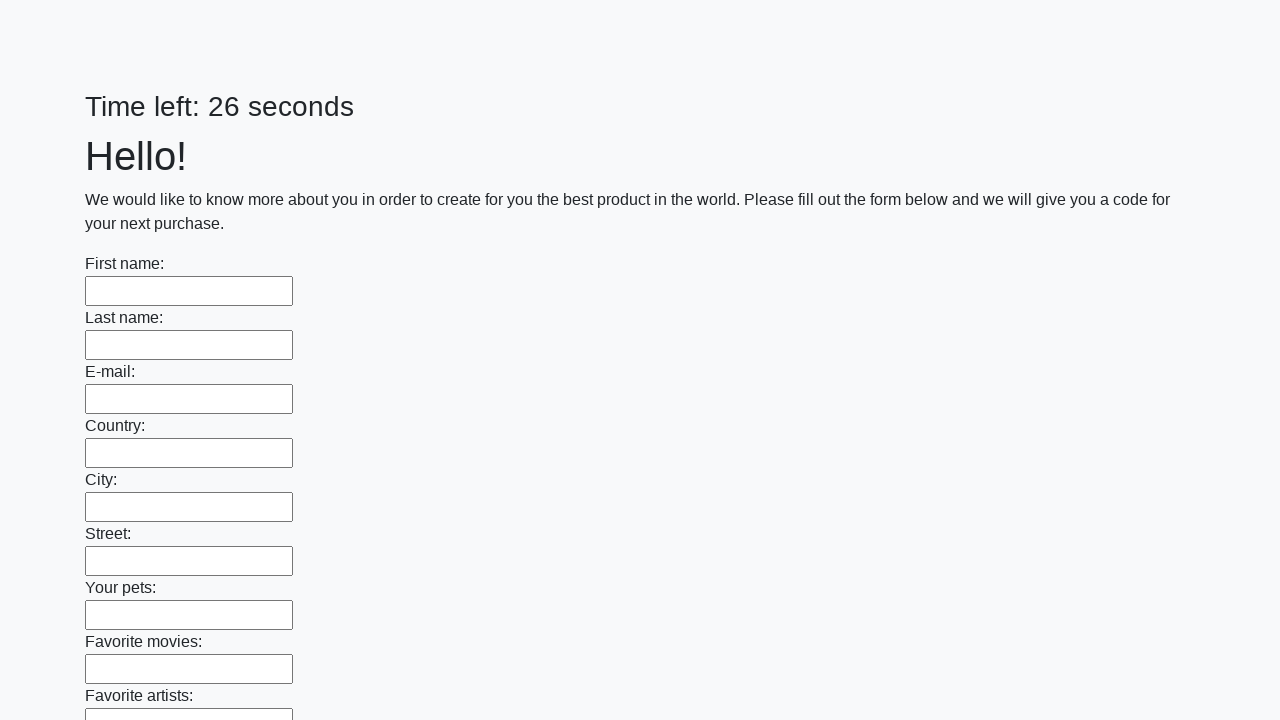

Located all text input fields on the form
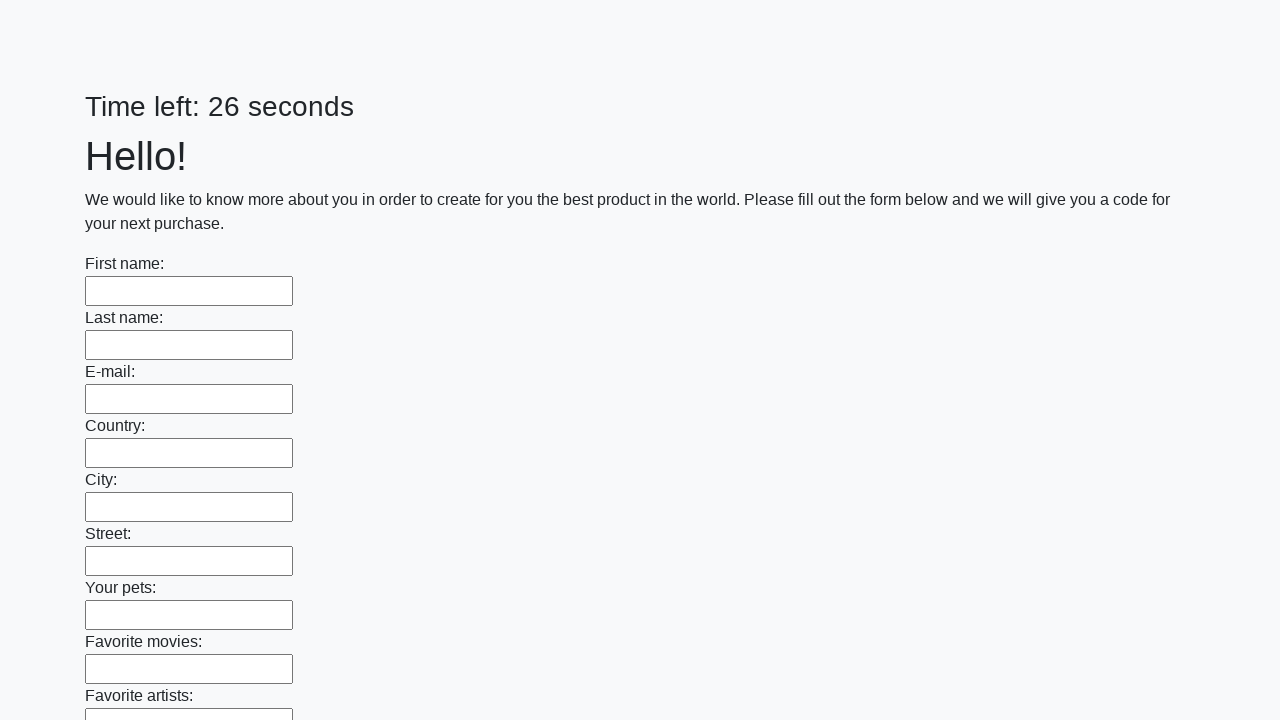

Found 100 text input fields to fill
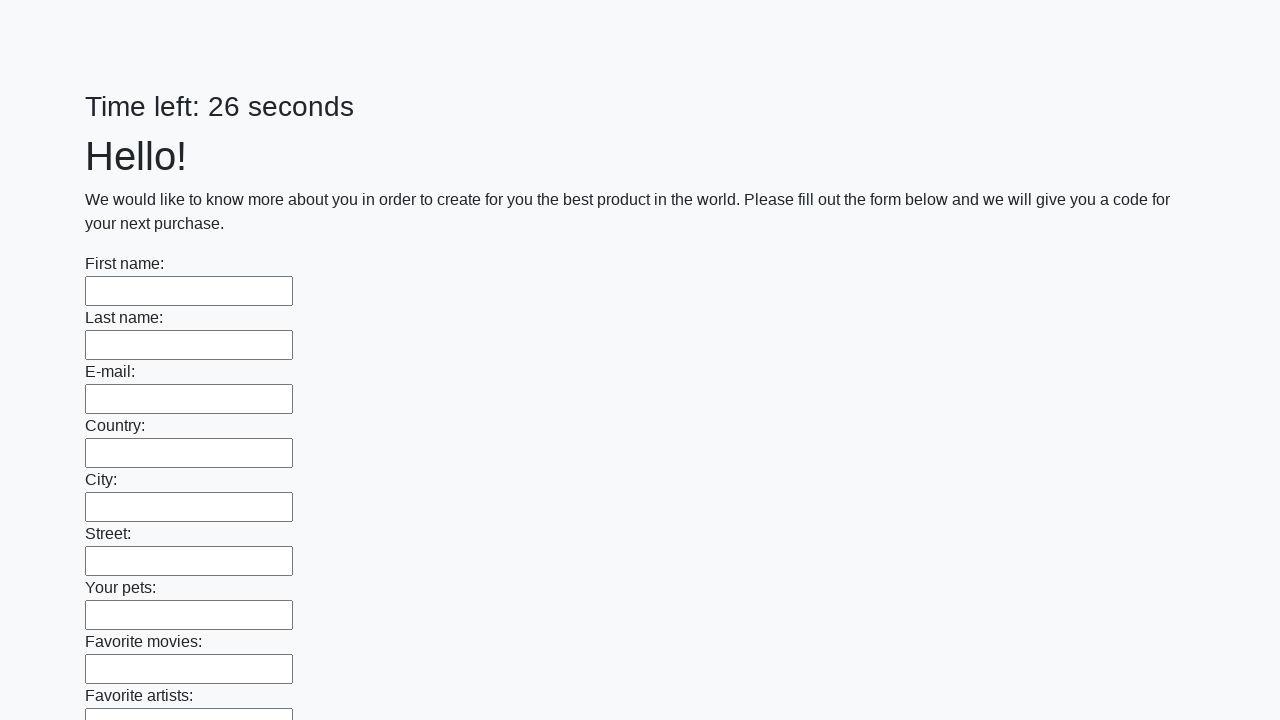

Filled text input field 1 of 100 with 'My answer' on input[type='text'] >> nth=0
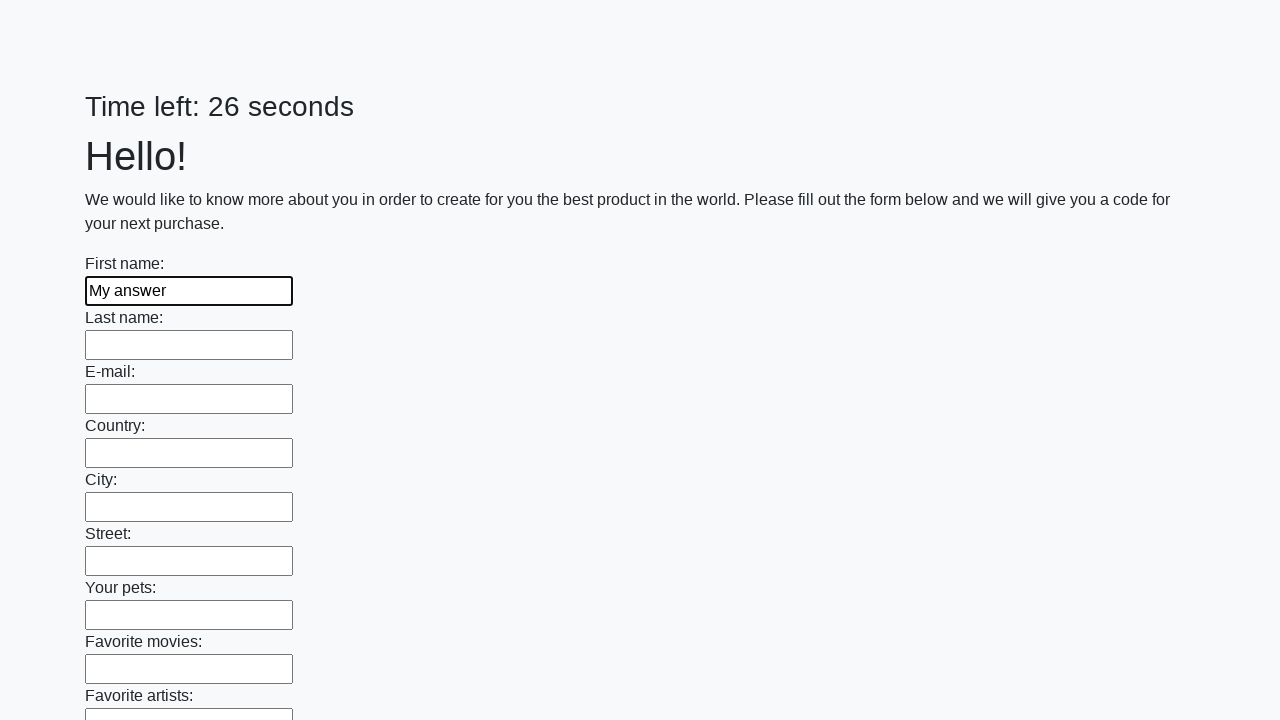

Filled text input field 2 of 100 with 'My answer' on input[type='text'] >> nth=1
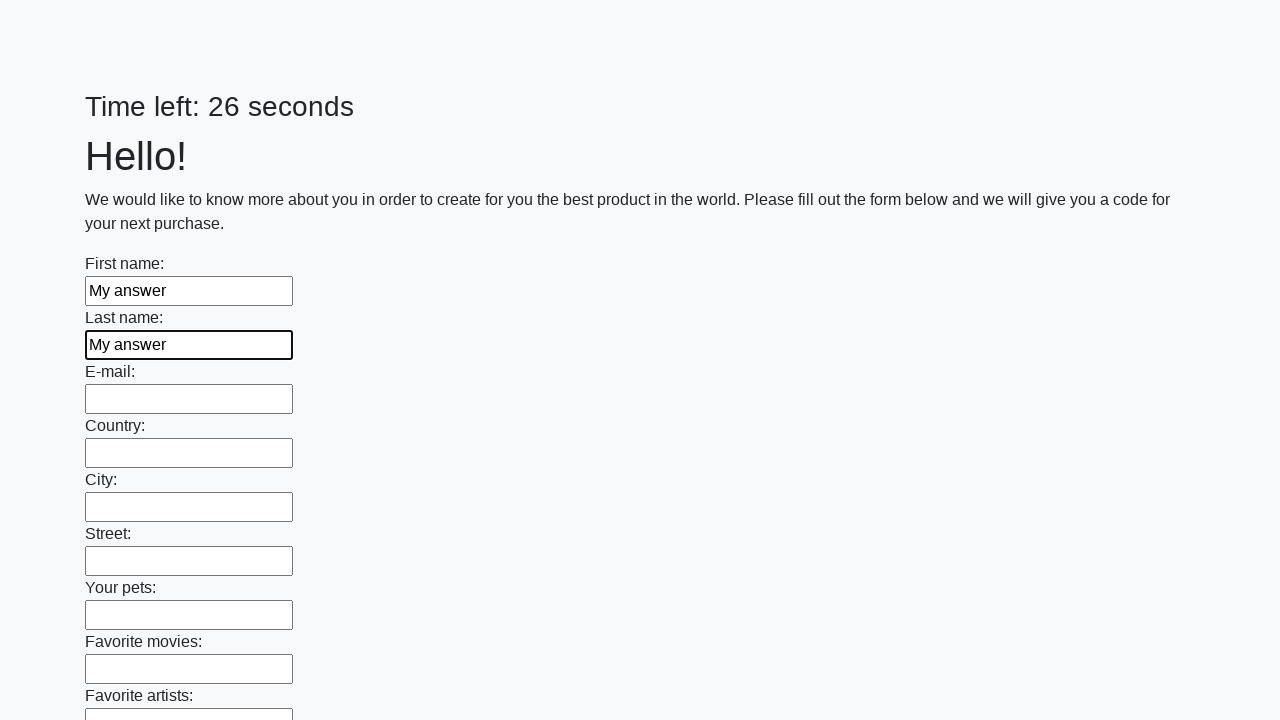

Filled text input field 3 of 100 with 'My answer' on input[type='text'] >> nth=2
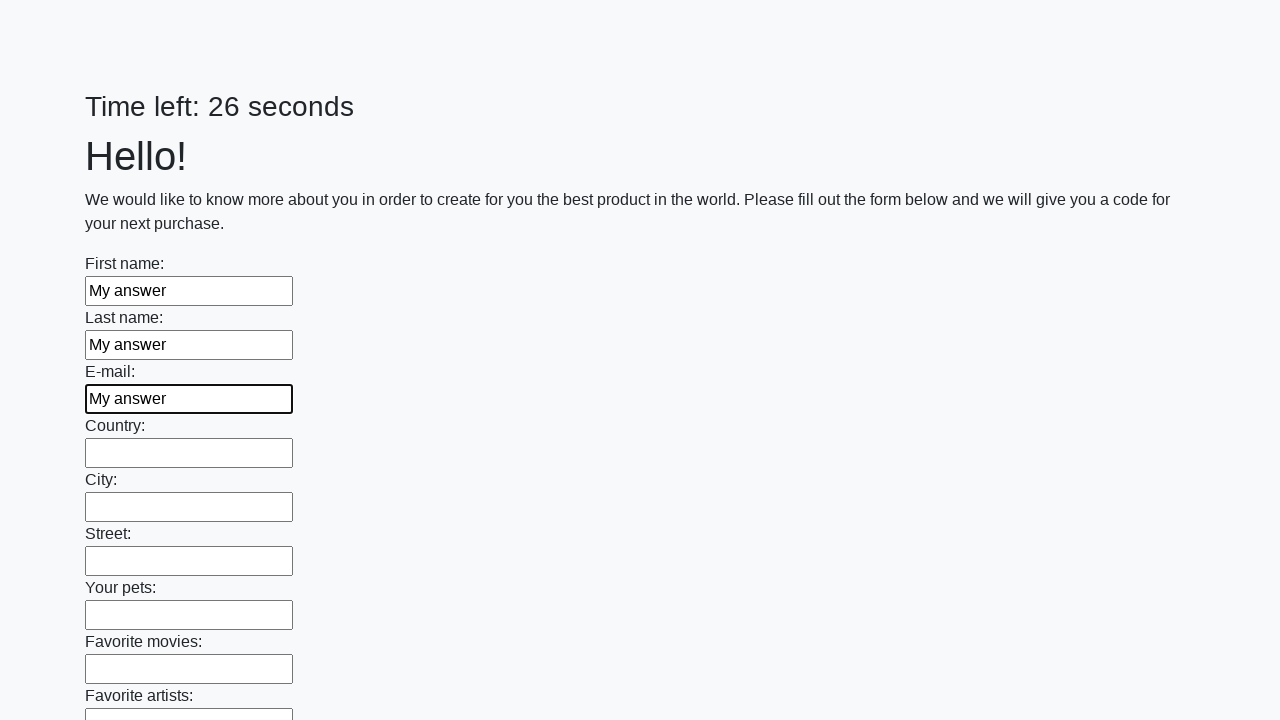

Filled text input field 4 of 100 with 'My answer' on input[type='text'] >> nth=3
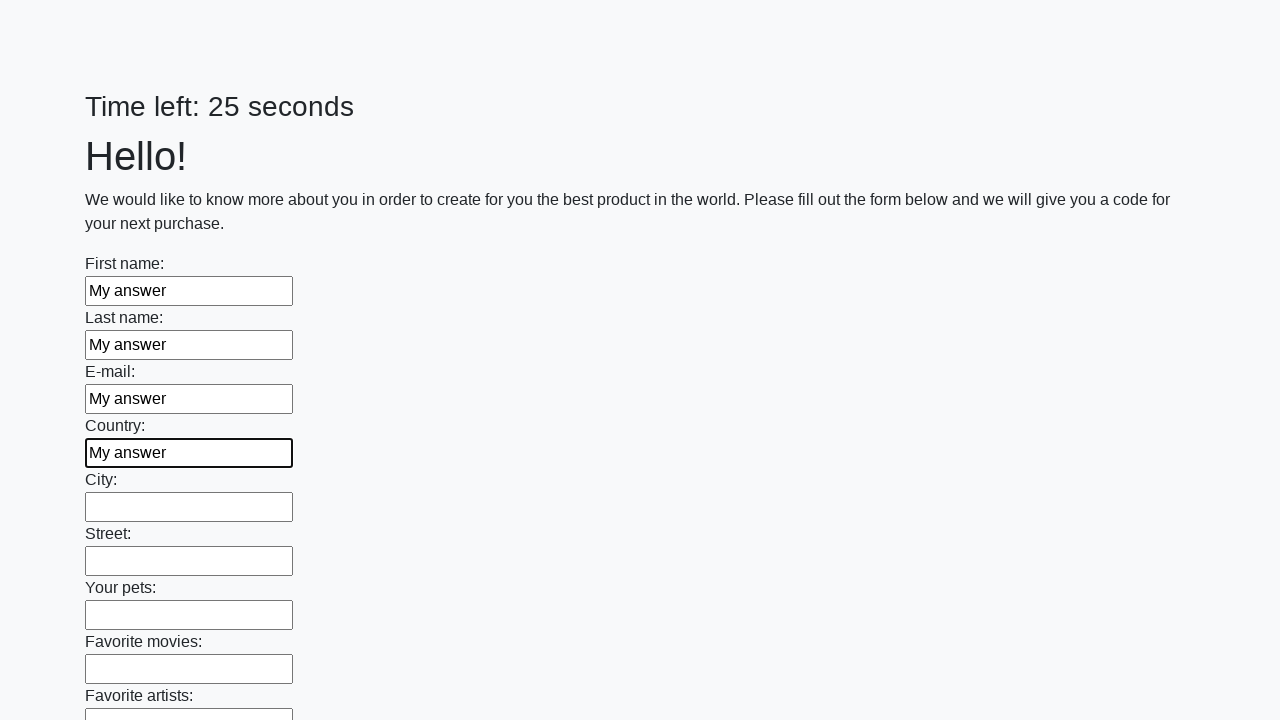

Filled text input field 5 of 100 with 'My answer' on input[type='text'] >> nth=4
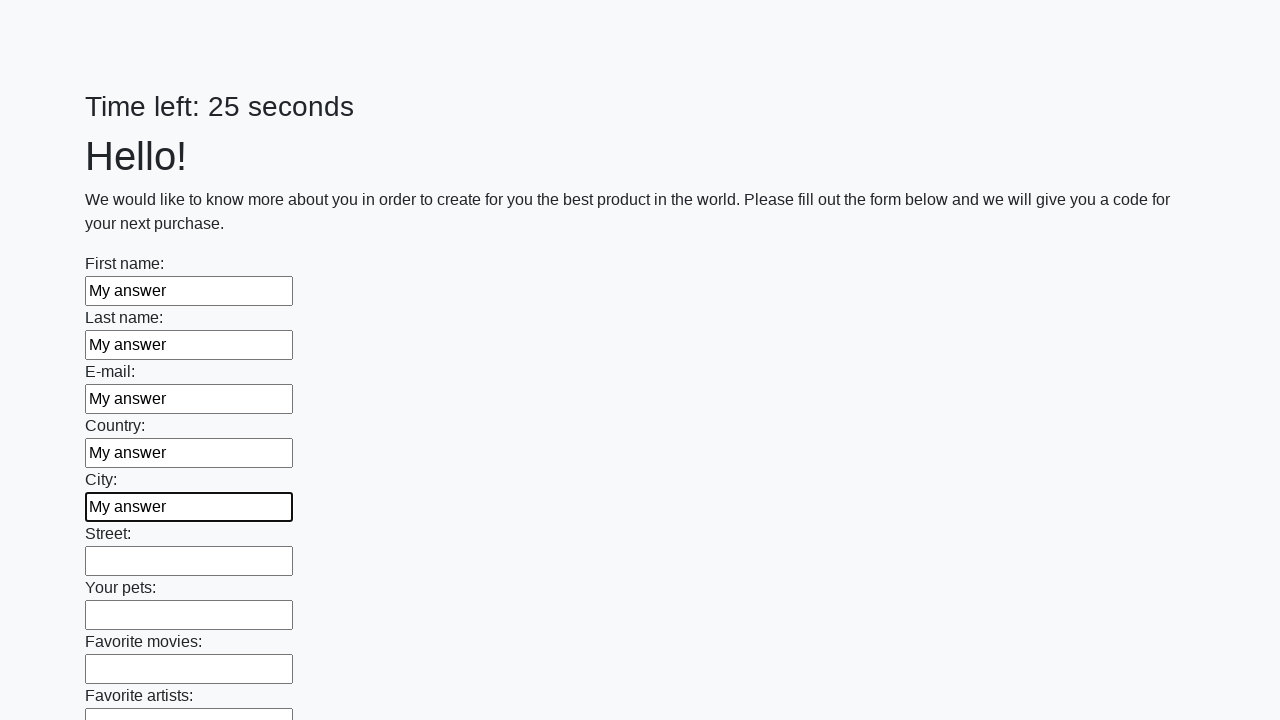

Filled text input field 6 of 100 with 'My answer' on input[type='text'] >> nth=5
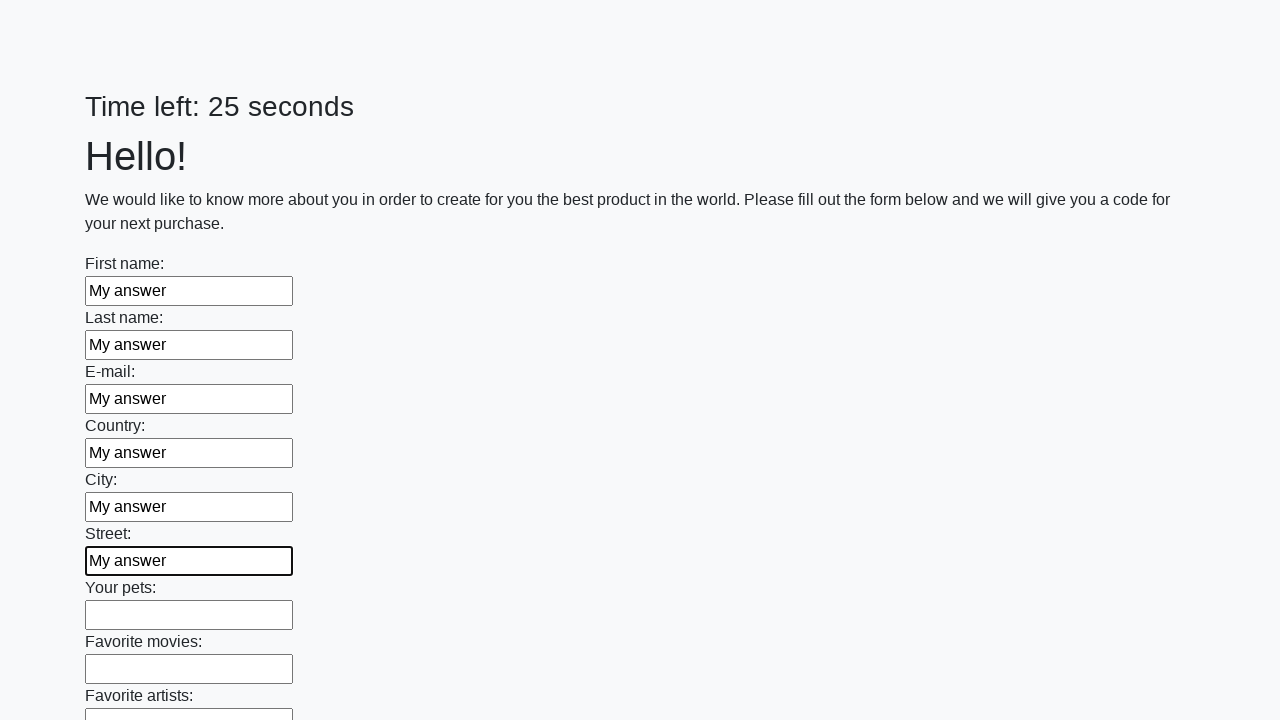

Filled text input field 7 of 100 with 'My answer' on input[type='text'] >> nth=6
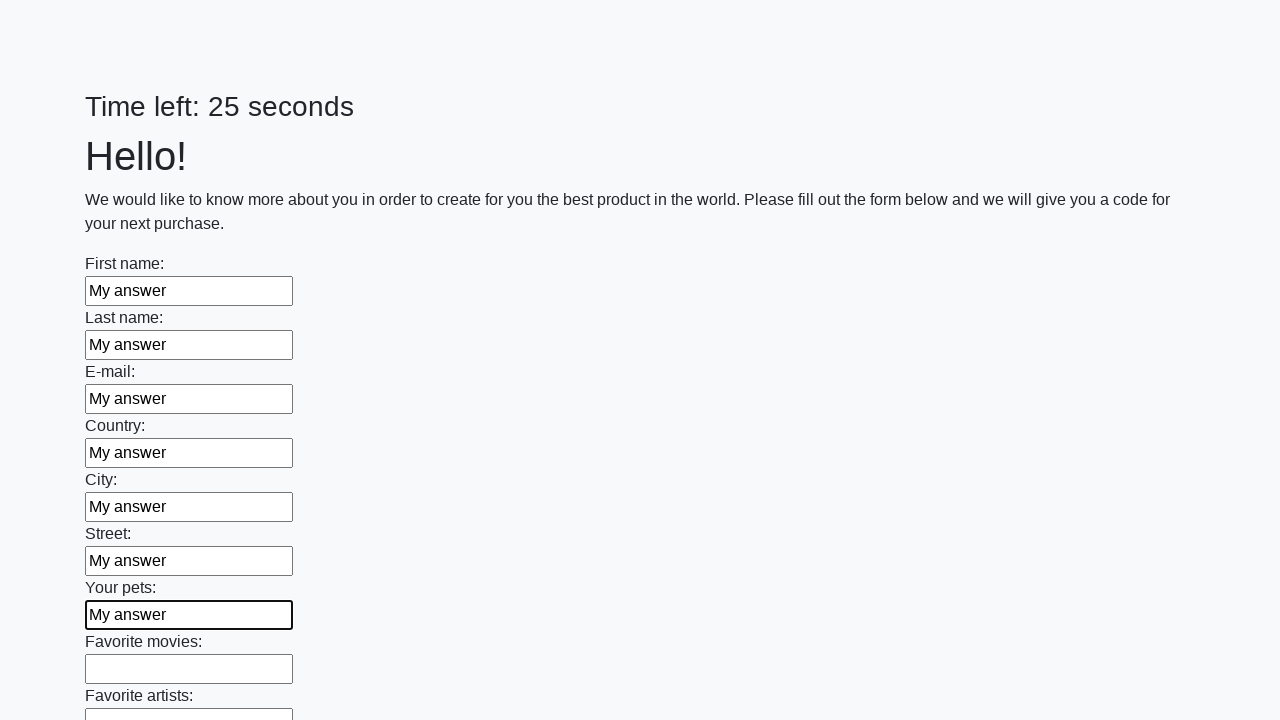

Filled text input field 8 of 100 with 'My answer' on input[type='text'] >> nth=7
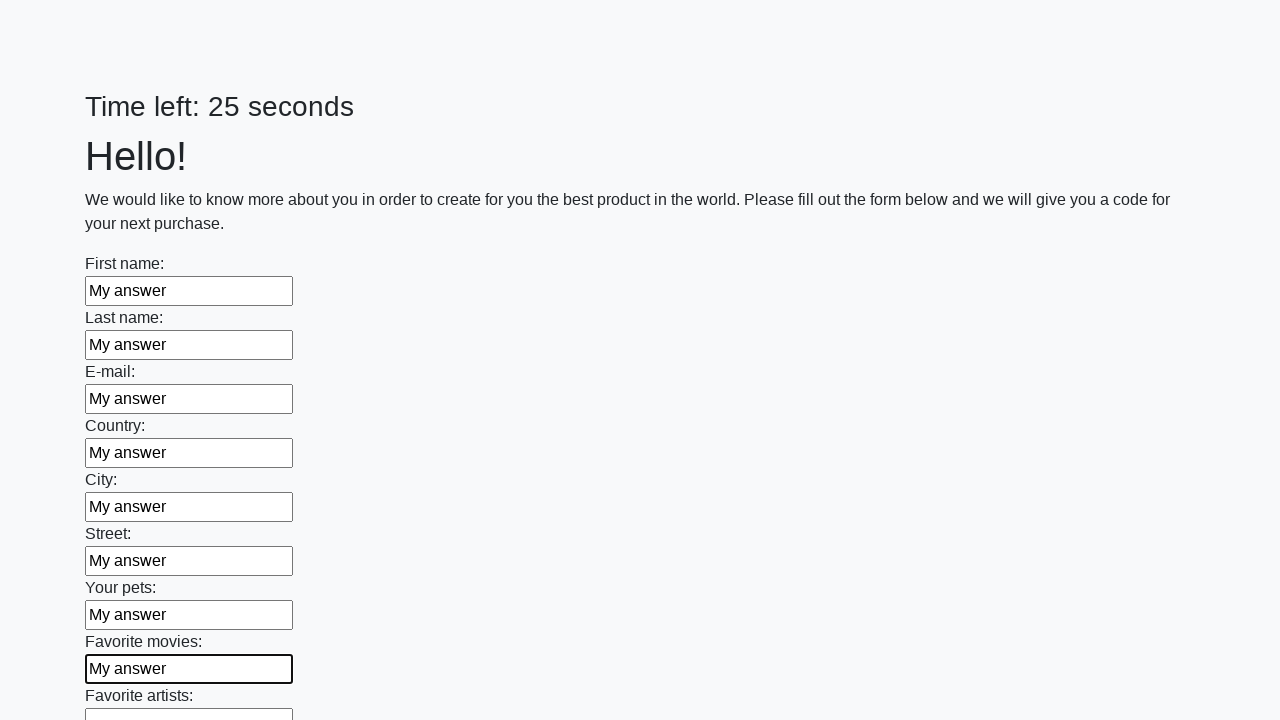

Filled text input field 9 of 100 with 'My answer' on input[type='text'] >> nth=8
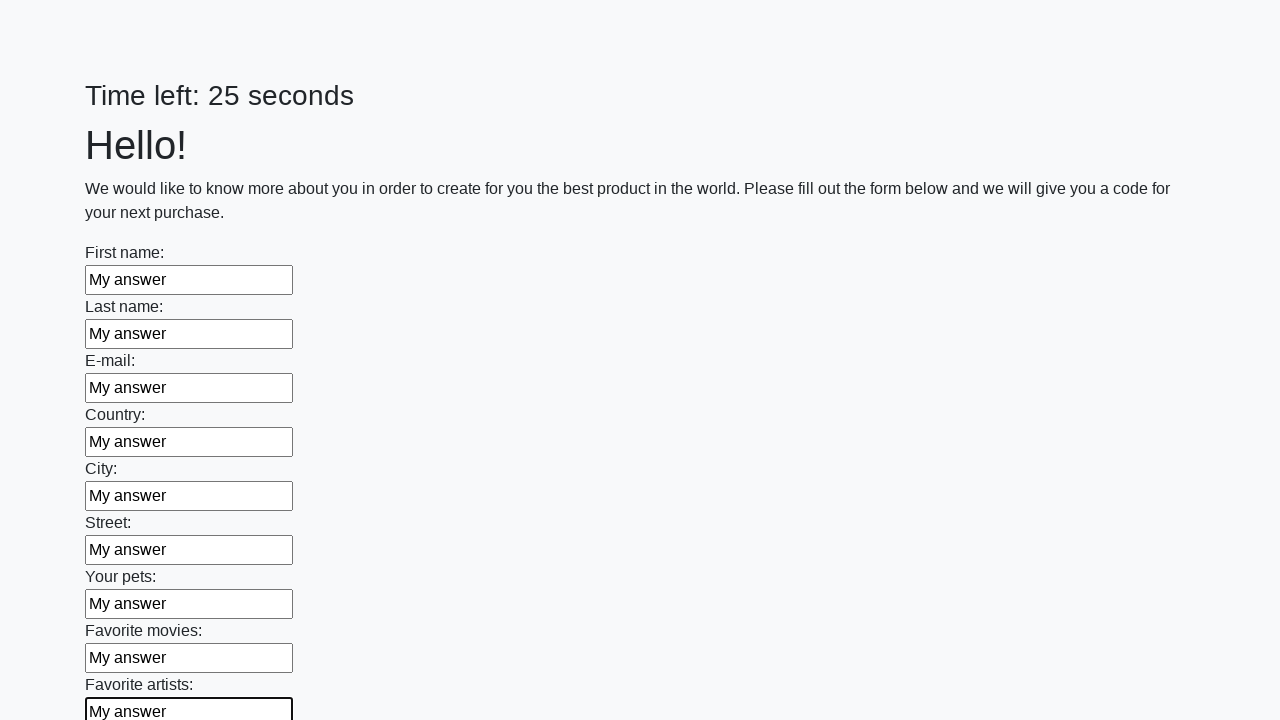

Filled text input field 10 of 100 with 'My answer' on input[type='text'] >> nth=9
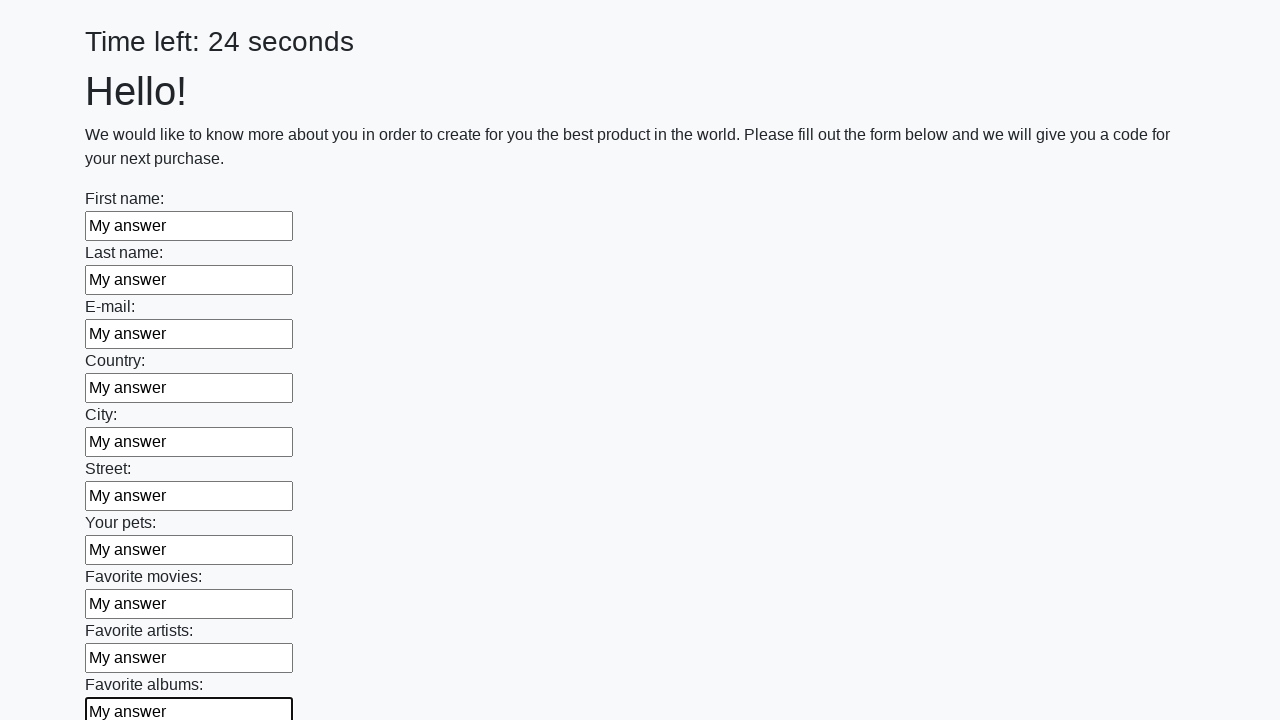

Filled text input field 11 of 100 with 'My answer' on input[type='text'] >> nth=10
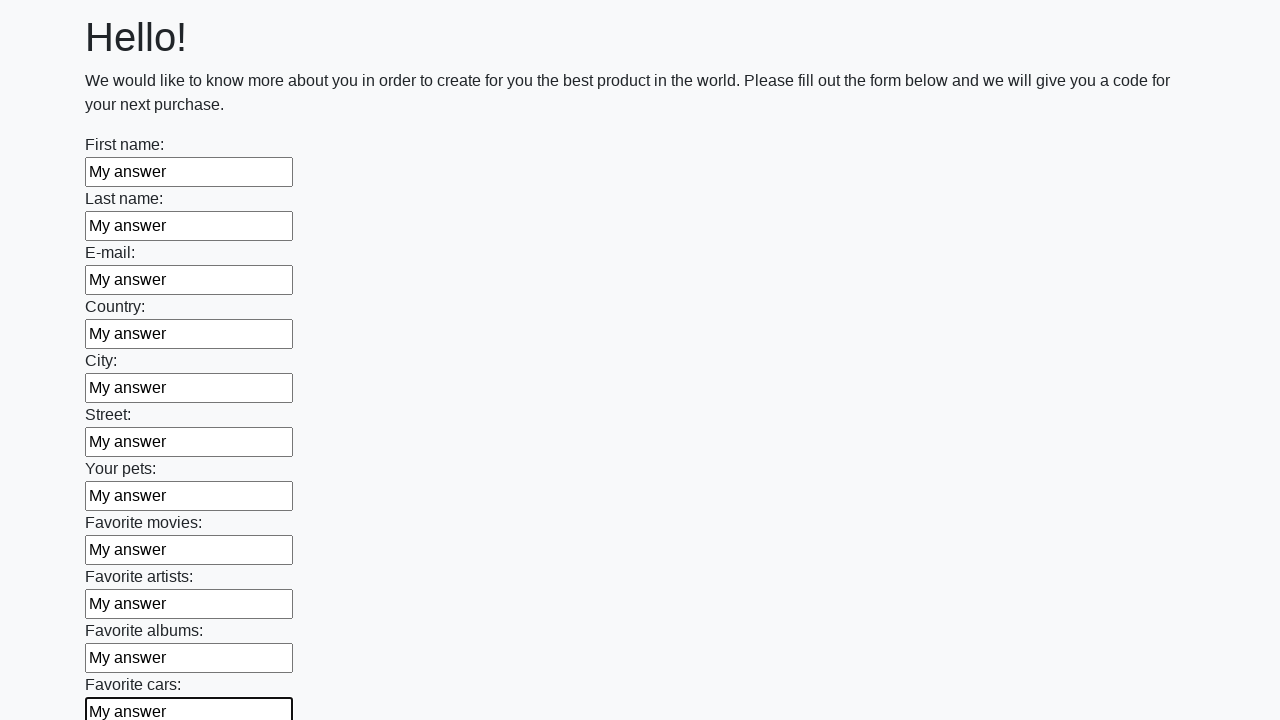

Filled text input field 12 of 100 with 'My answer' on input[type='text'] >> nth=11
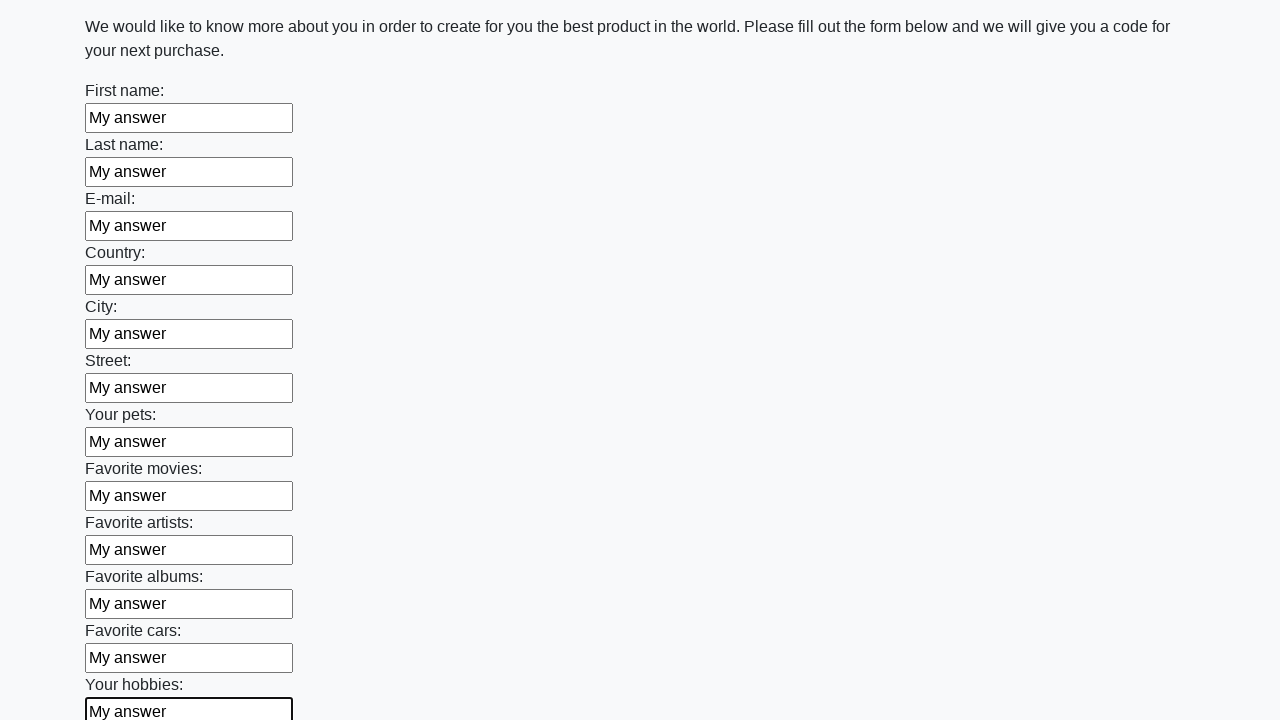

Filled text input field 13 of 100 with 'My answer' on input[type='text'] >> nth=12
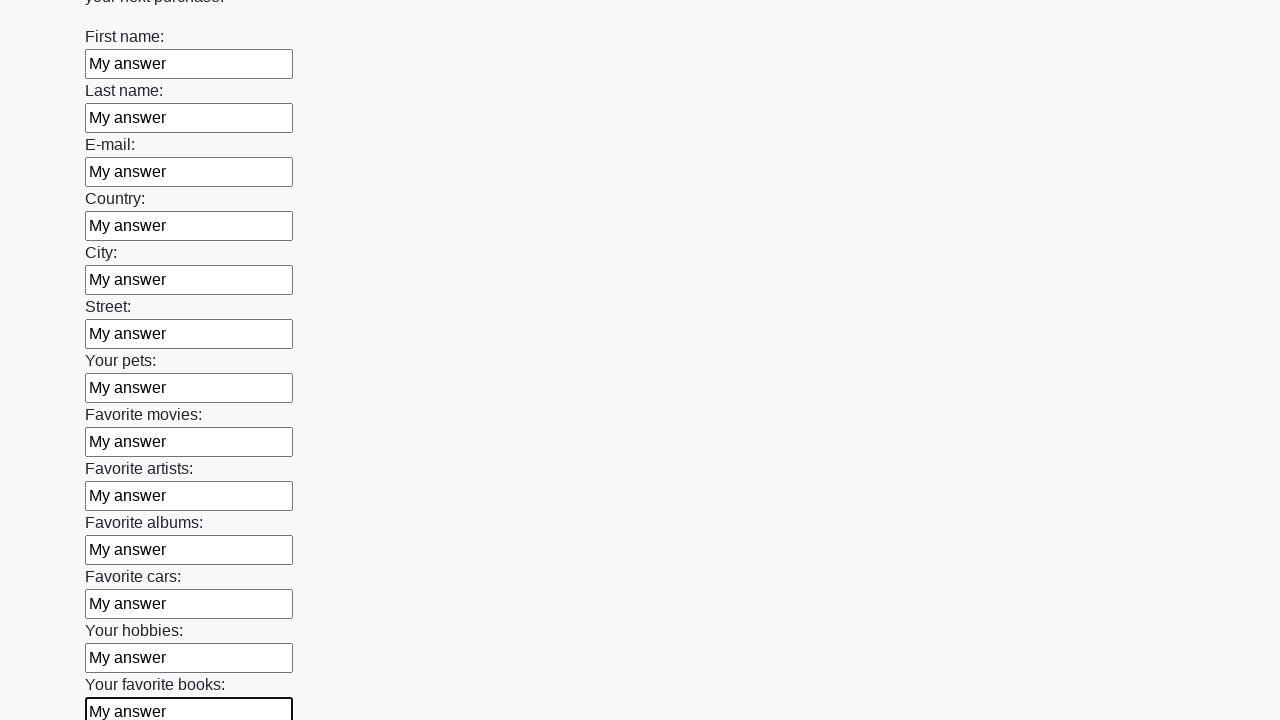

Filled text input field 14 of 100 with 'My answer' on input[type='text'] >> nth=13
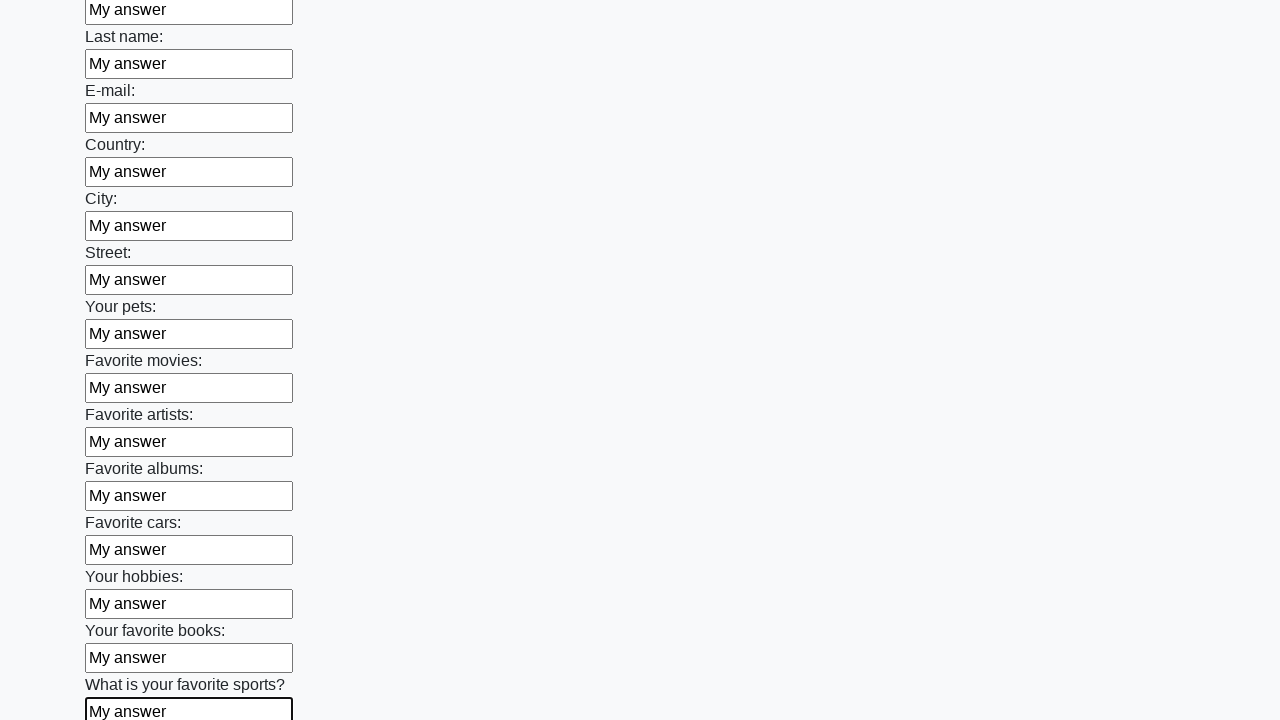

Filled text input field 15 of 100 with 'My answer' on input[type='text'] >> nth=14
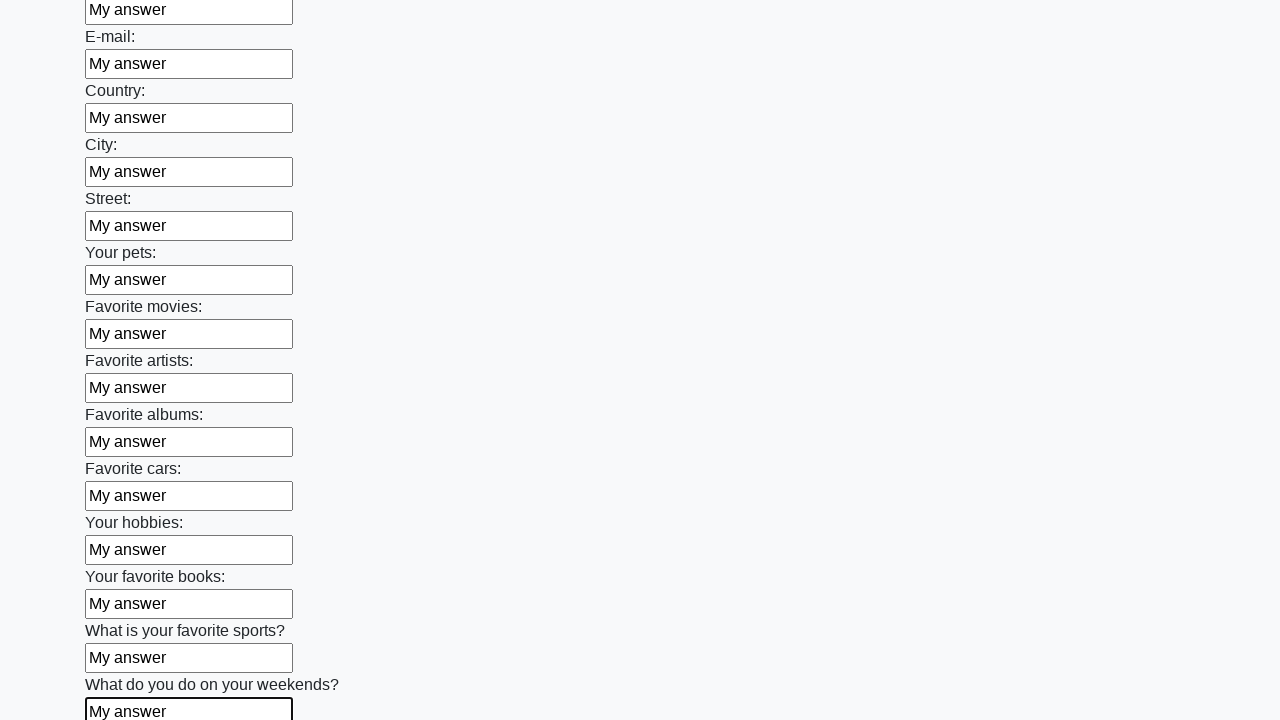

Filled text input field 16 of 100 with 'My answer' on input[type='text'] >> nth=15
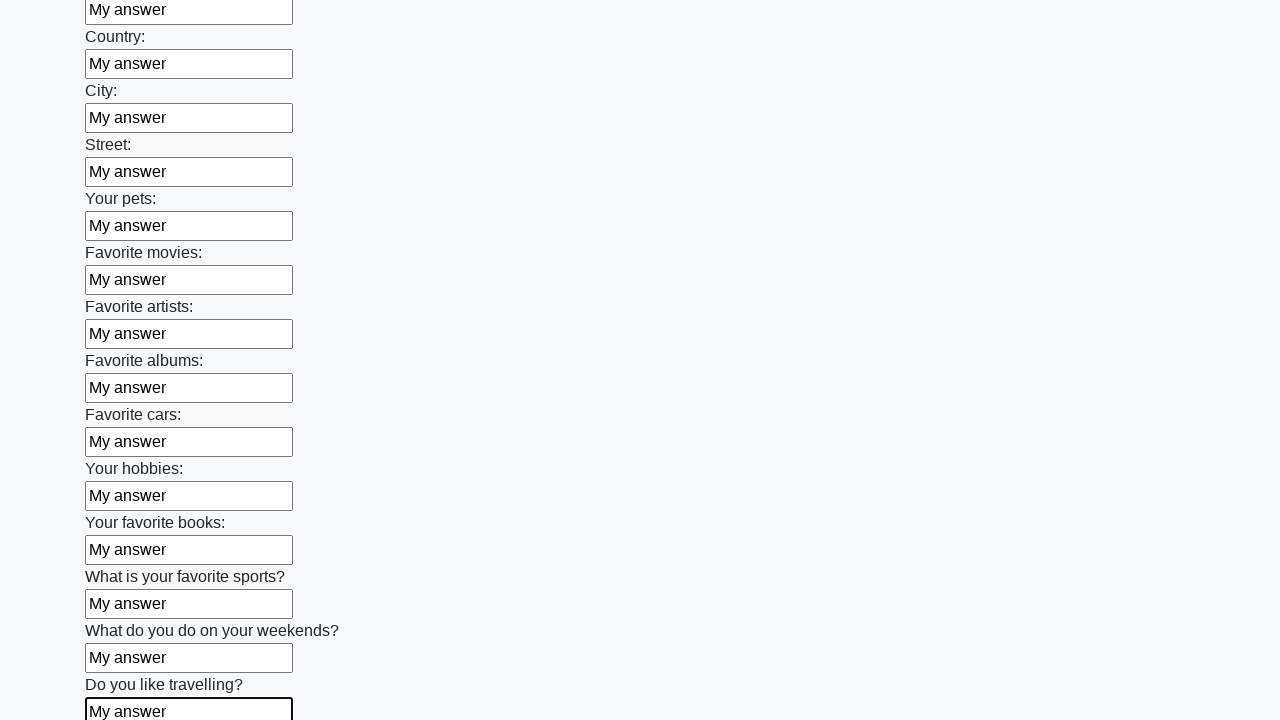

Filled text input field 17 of 100 with 'My answer' on input[type='text'] >> nth=16
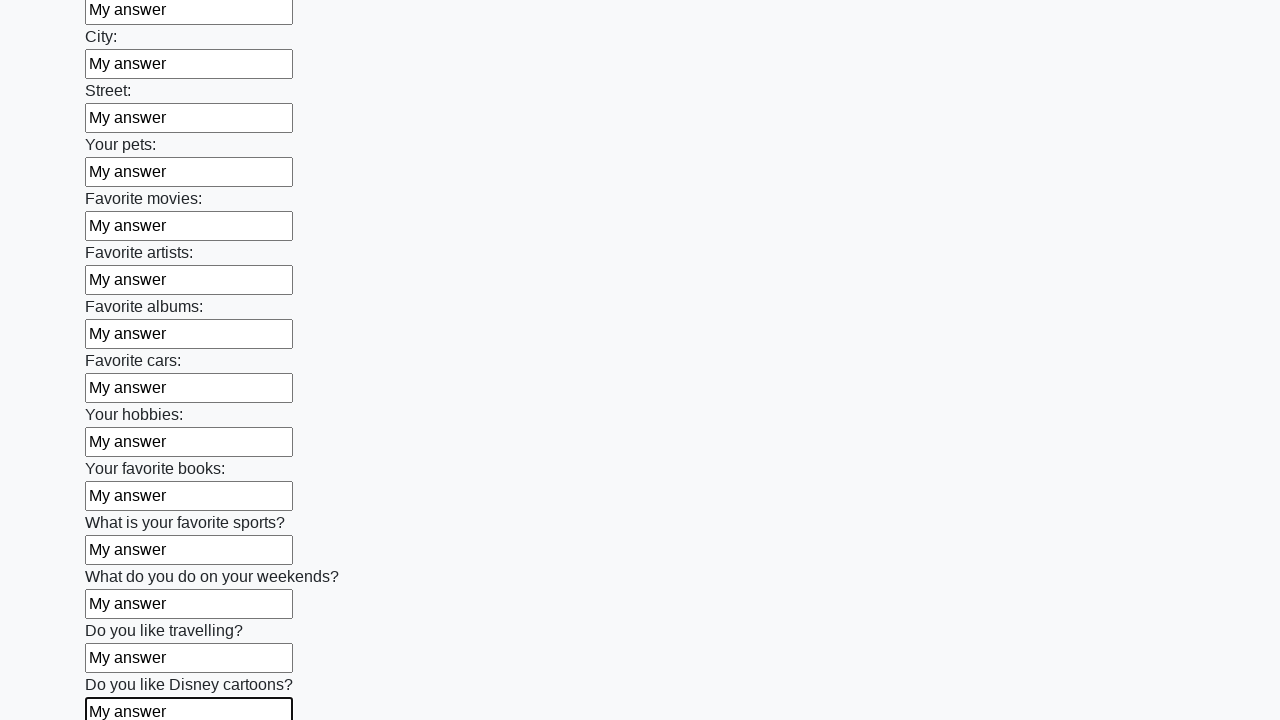

Filled text input field 18 of 100 with 'My answer' on input[type='text'] >> nth=17
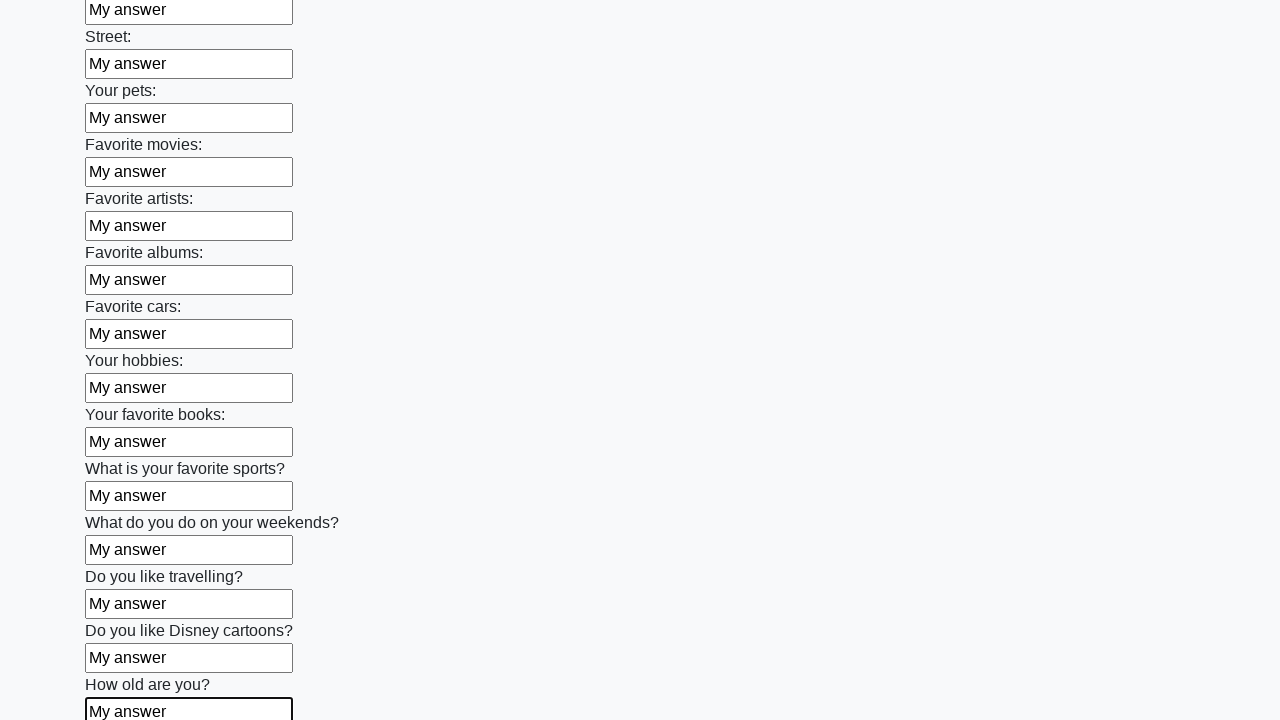

Filled text input field 19 of 100 with 'My answer' on input[type='text'] >> nth=18
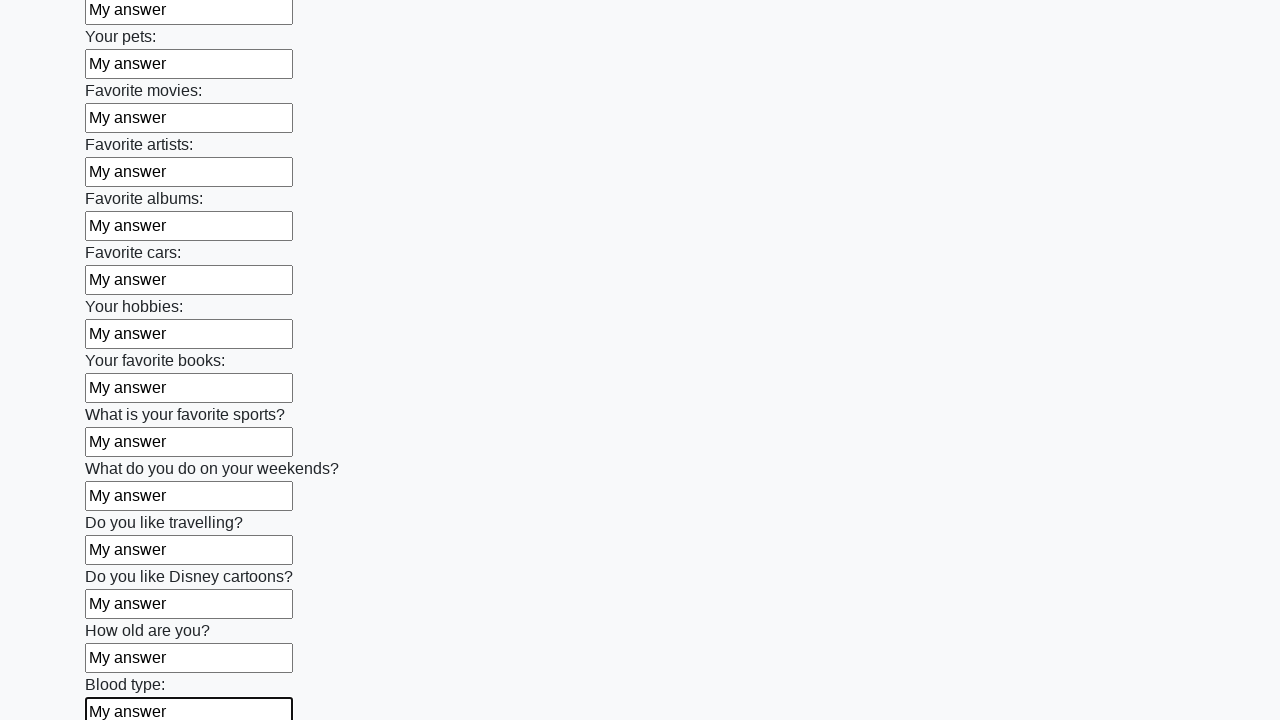

Filled text input field 20 of 100 with 'My answer' on input[type='text'] >> nth=19
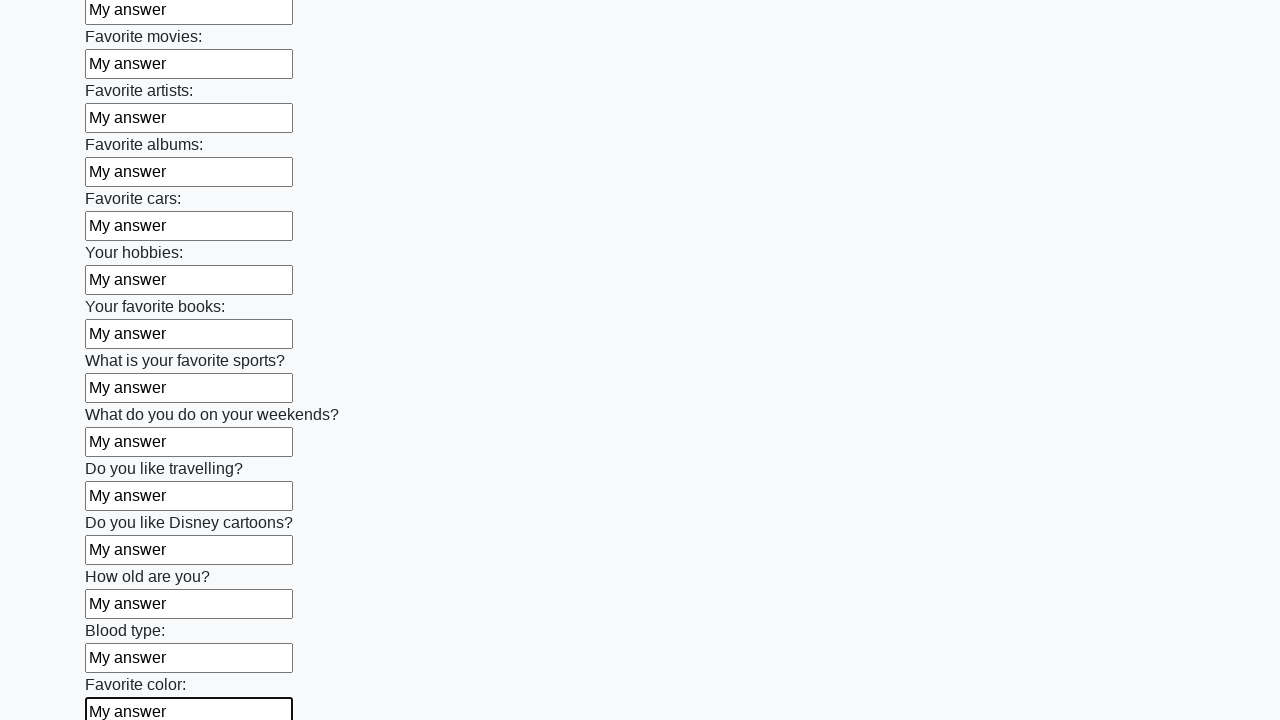

Filled text input field 21 of 100 with 'My answer' on input[type='text'] >> nth=20
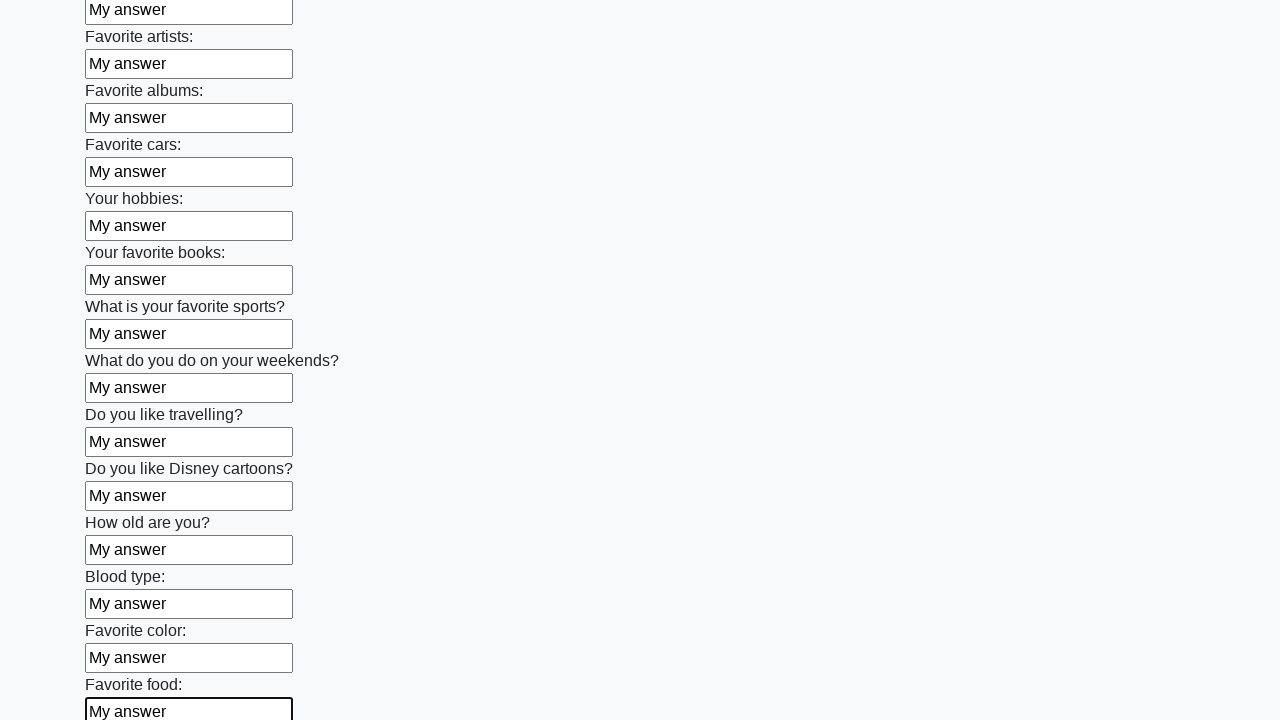

Filled text input field 22 of 100 with 'My answer' on input[type='text'] >> nth=21
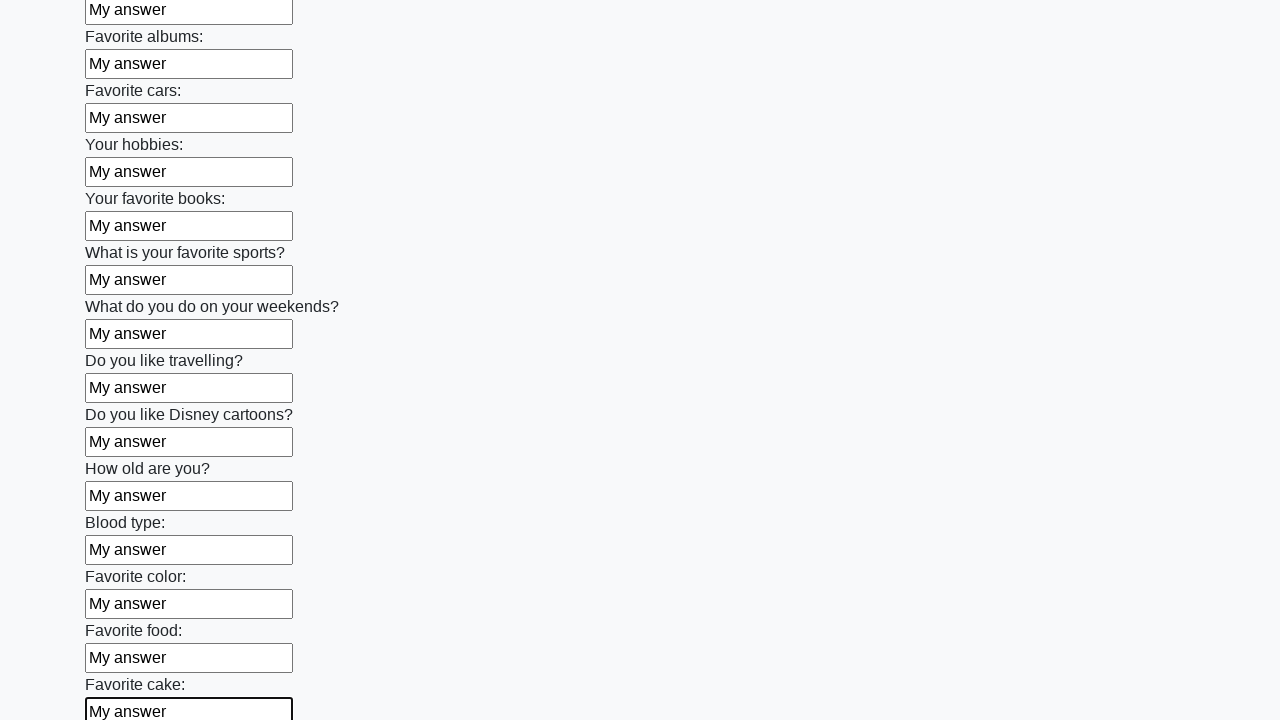

Filled text input field 23 of 100 with 'My answer' on input[type='text'] >> nth=22
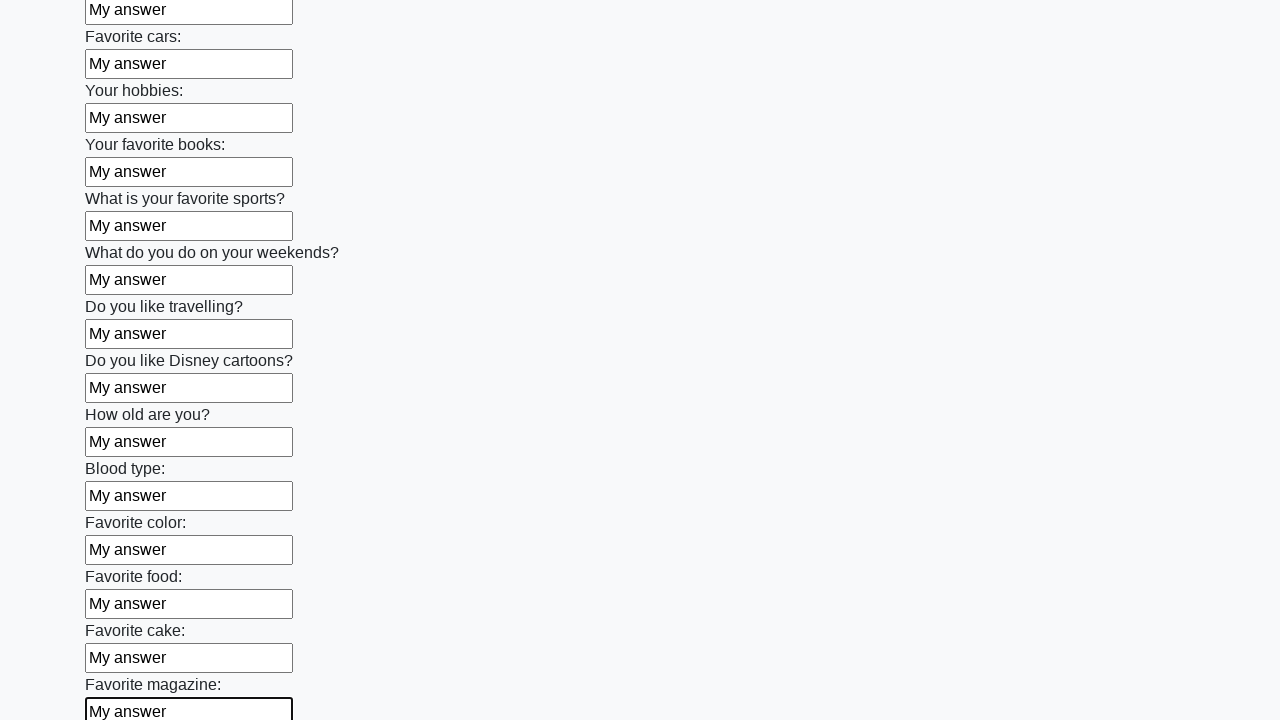

Filled text input field 24 of 100 with 'My answer' on input[type='text'] >> nth=23
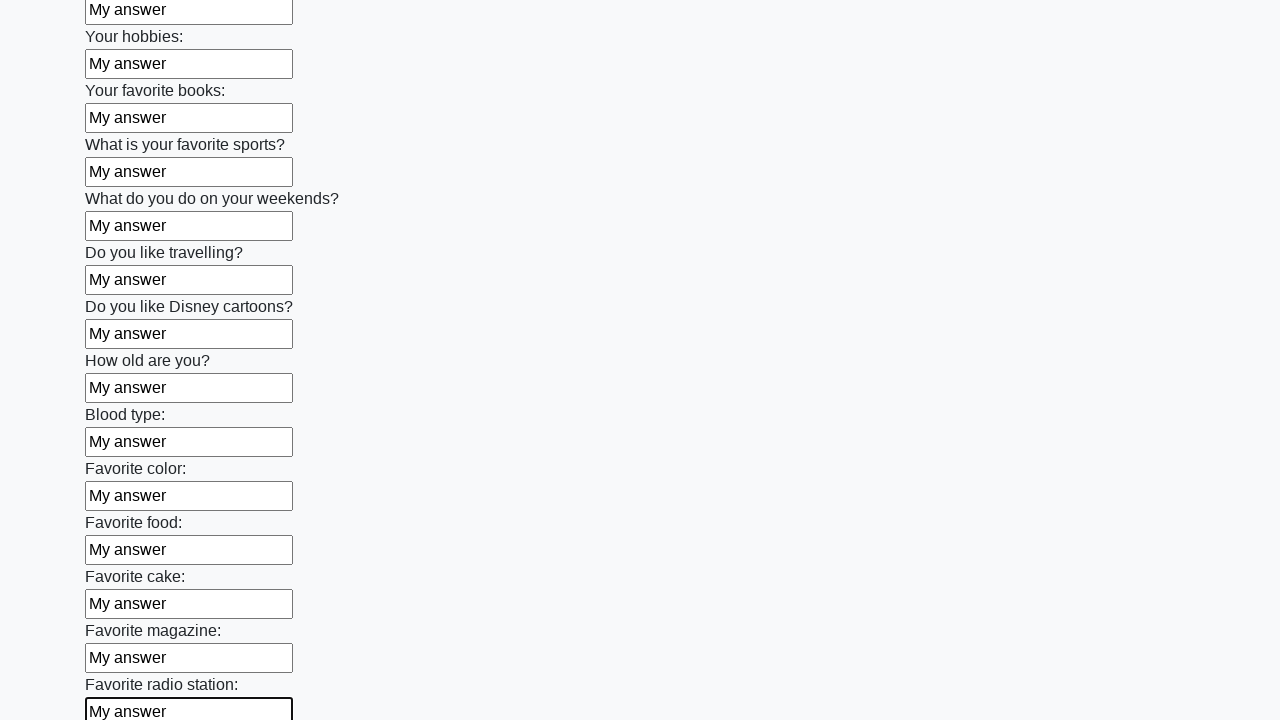

Filled text input field 25 of 100 with 'My answer' on input[type='text'] >> nth=24
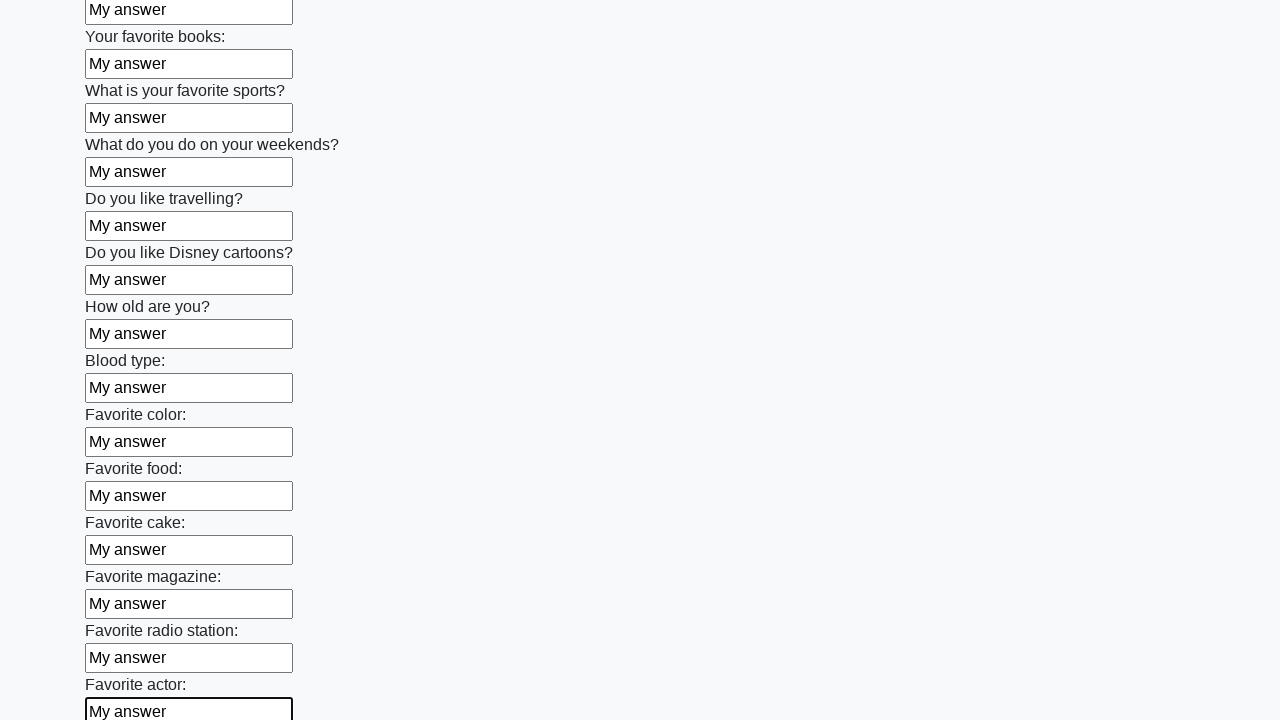

Filled text input field 26 of 100 with 'My answer' on input[type='text'] >> nth=25
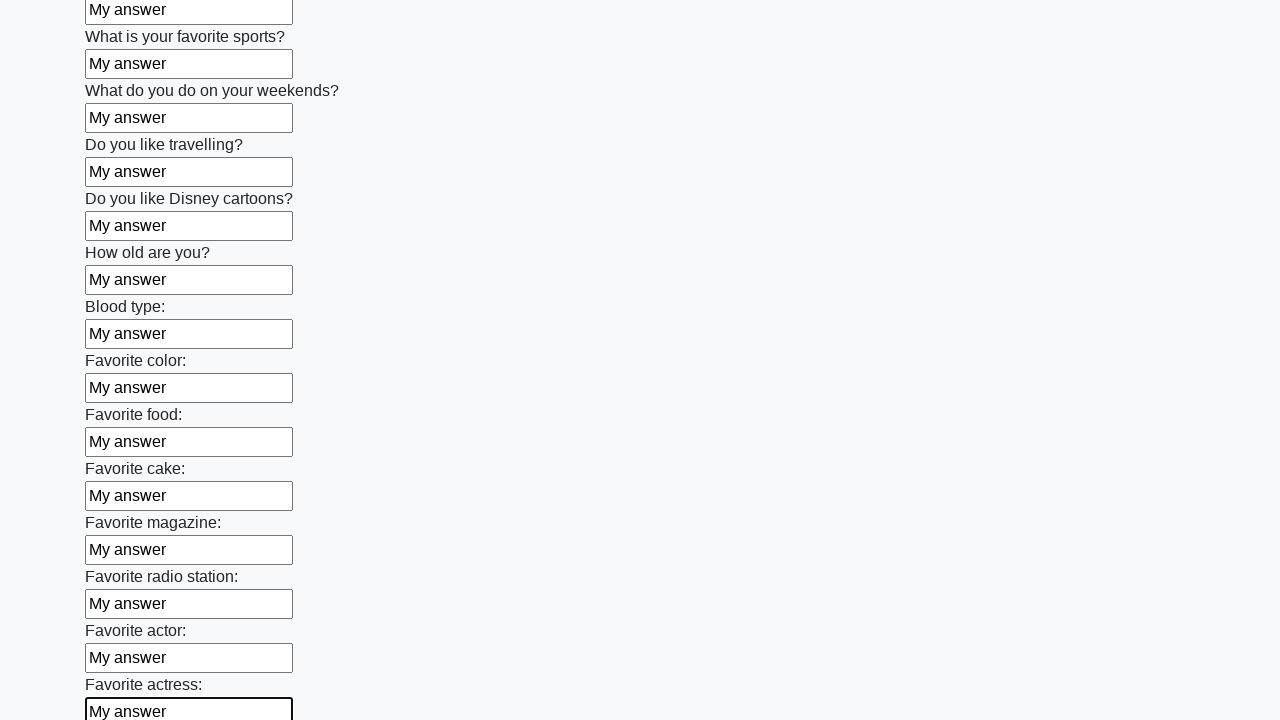

Filled text input field 27 of 100 with 'My answer' on input[type='text'] >> nth=26
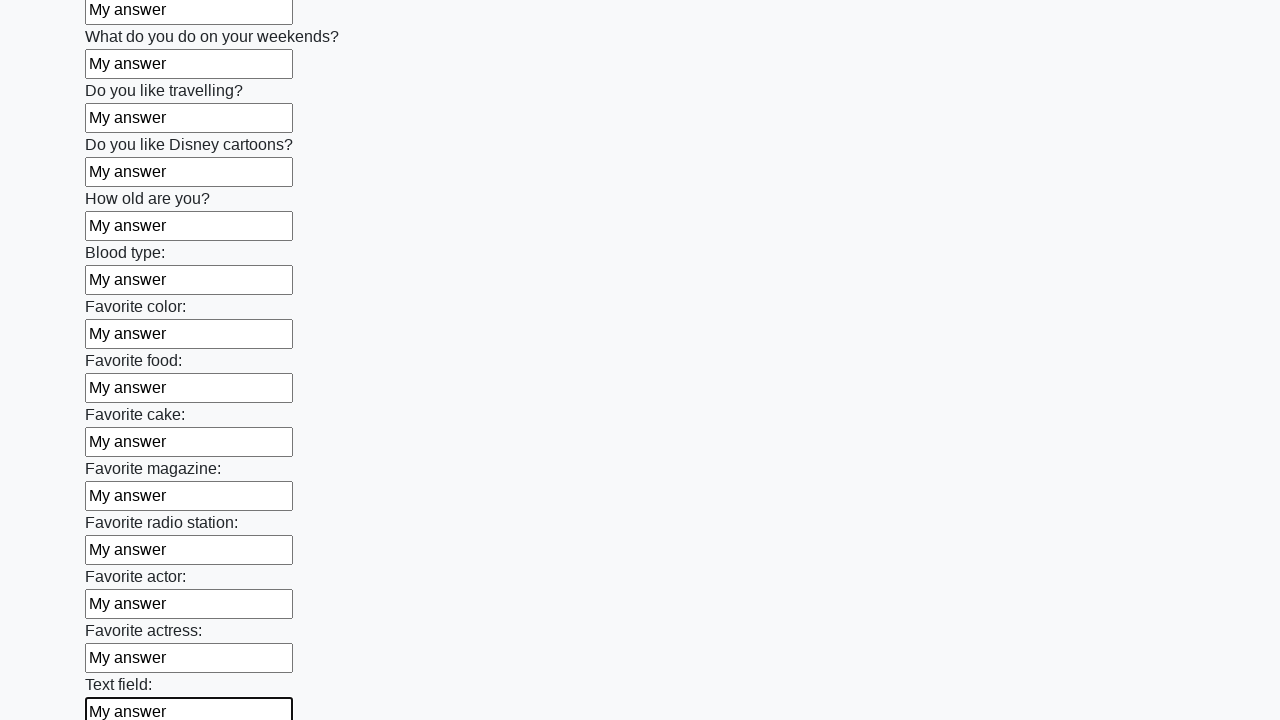

Filled text input field 28 of 100 with 'My answer' on input[type='text'] >> nth=27
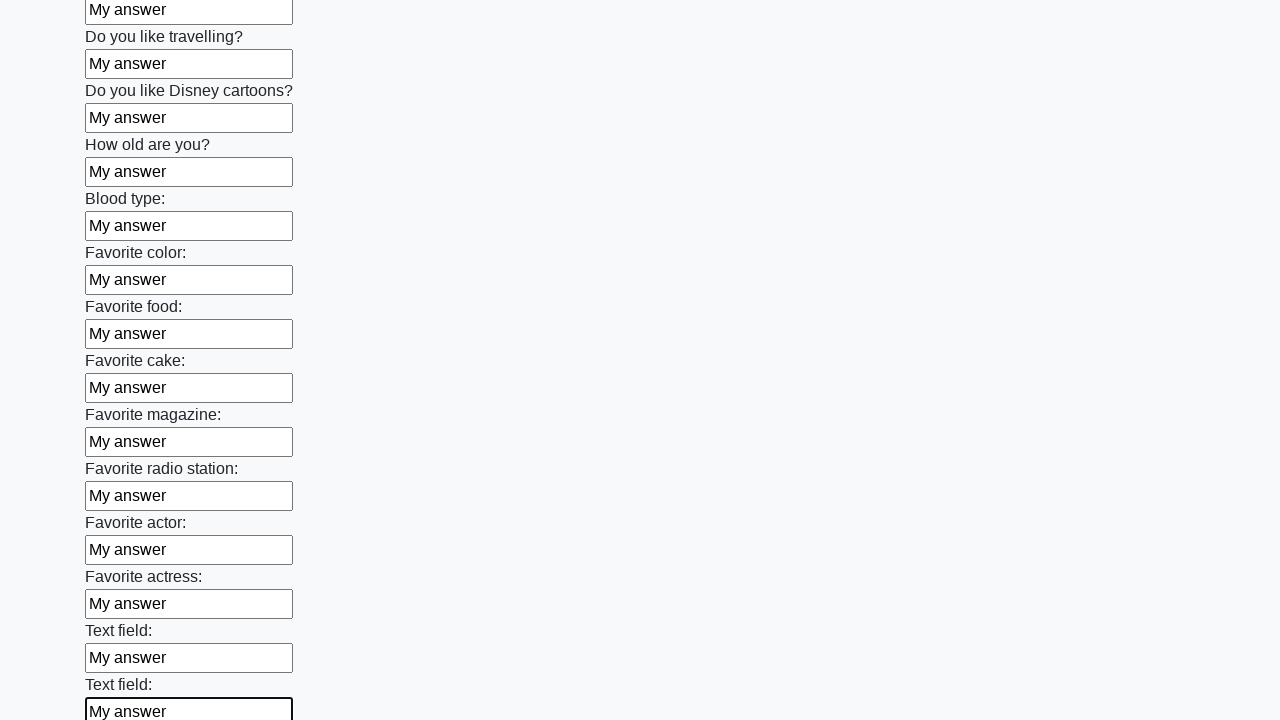

Filled text input field 29 of 100 with 'My answer' on input[type='text'] >> nth=28
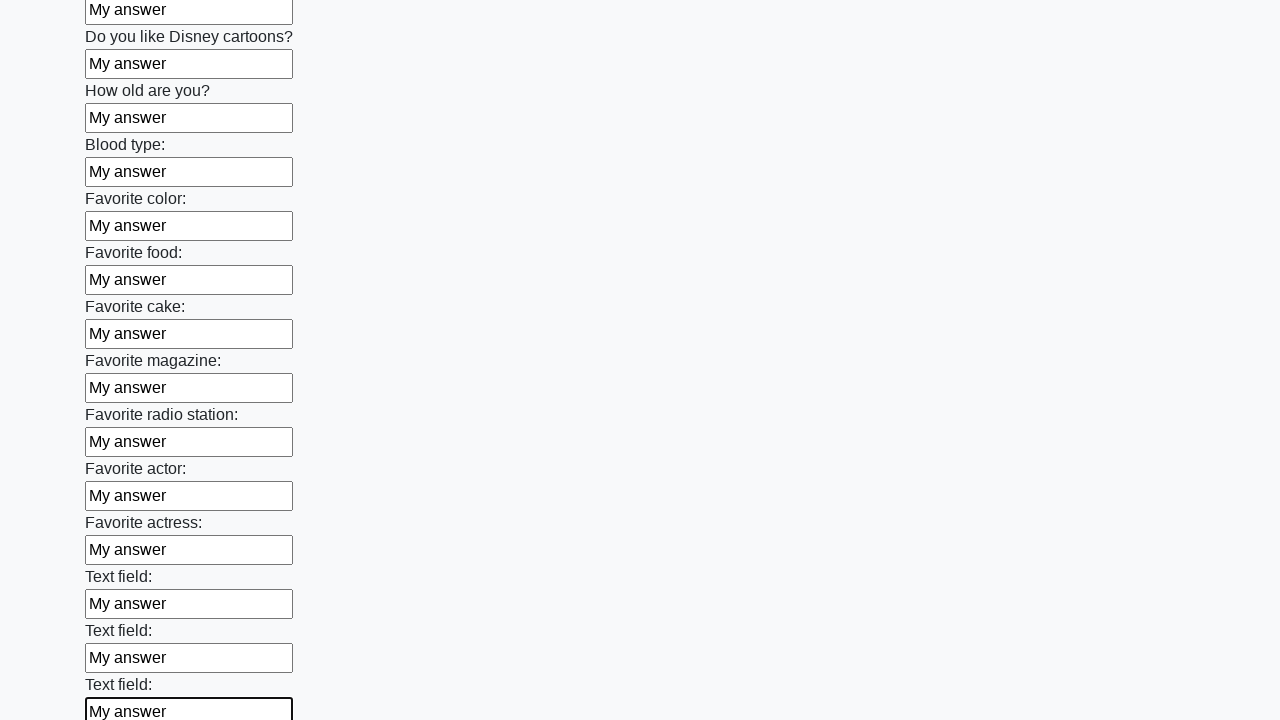

Filled text input field 30 of 100 with 'My answer' on input[type='text'] >> nth=29
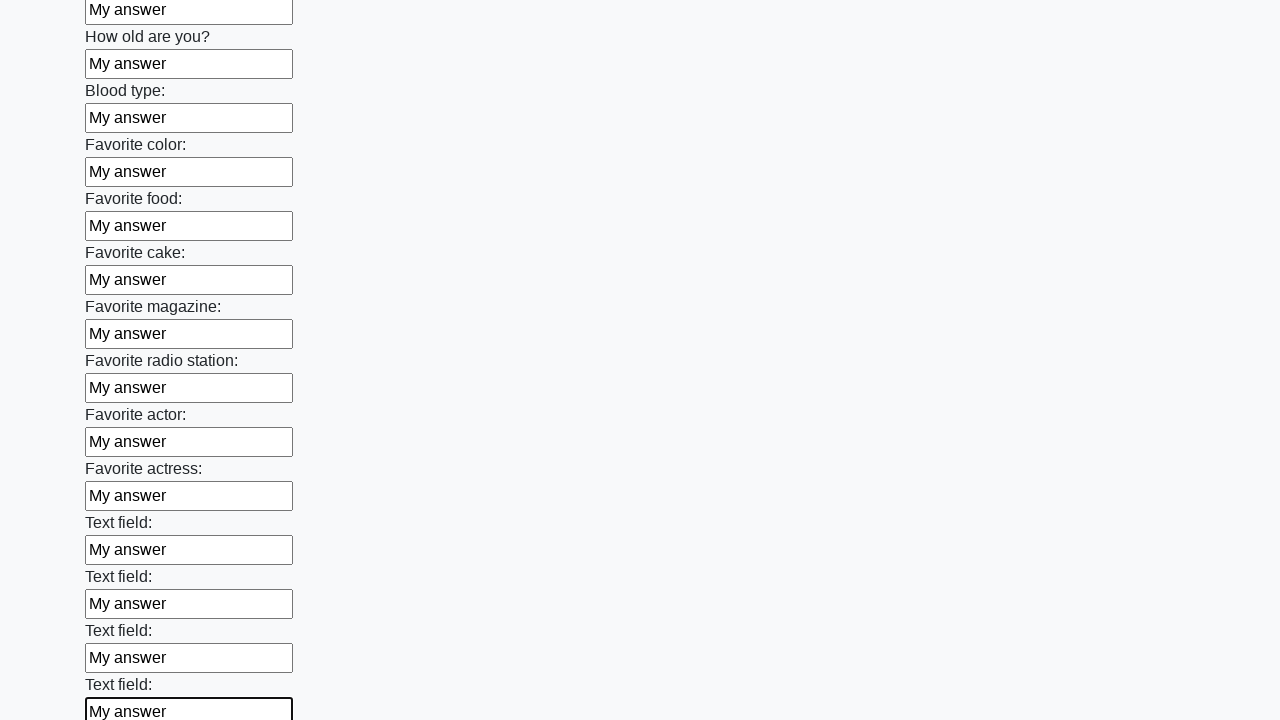

Filled text input field 31 of 100 with 'My answer' on input[type='text'] >> nth=30
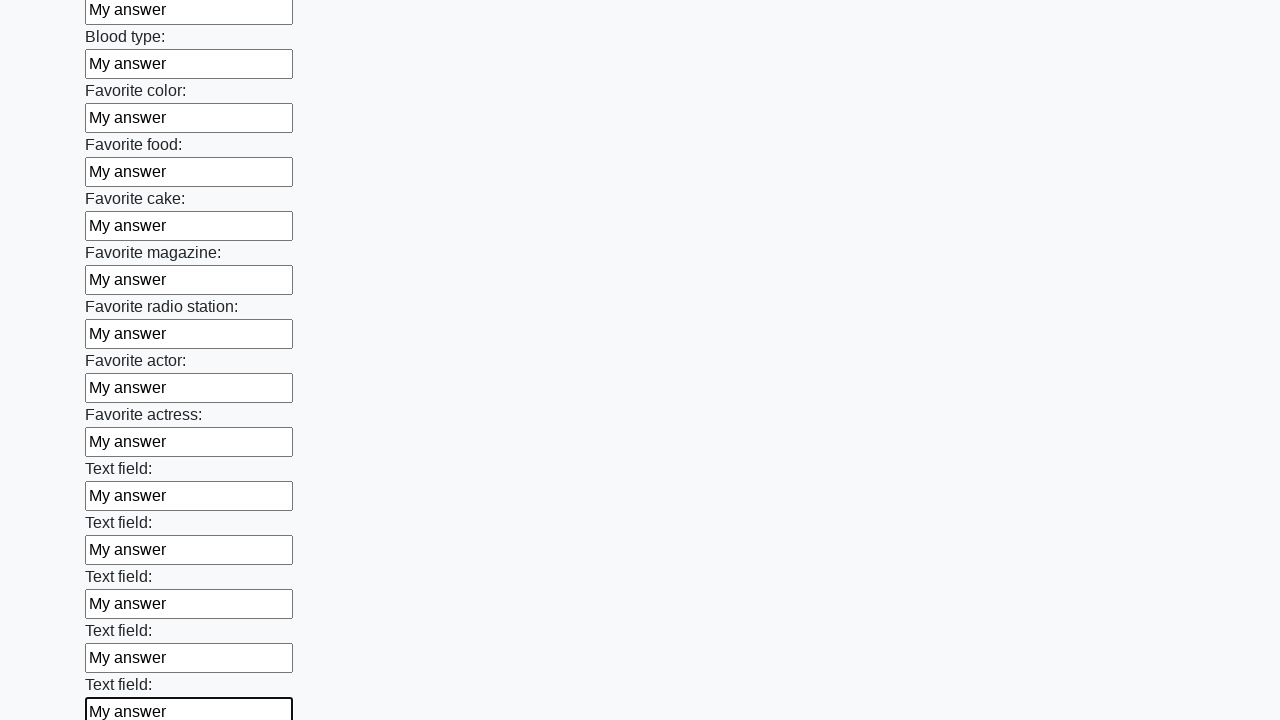

Filled text input field 32 of 100 with 'My answer' on input[type='text'] >> nth=31
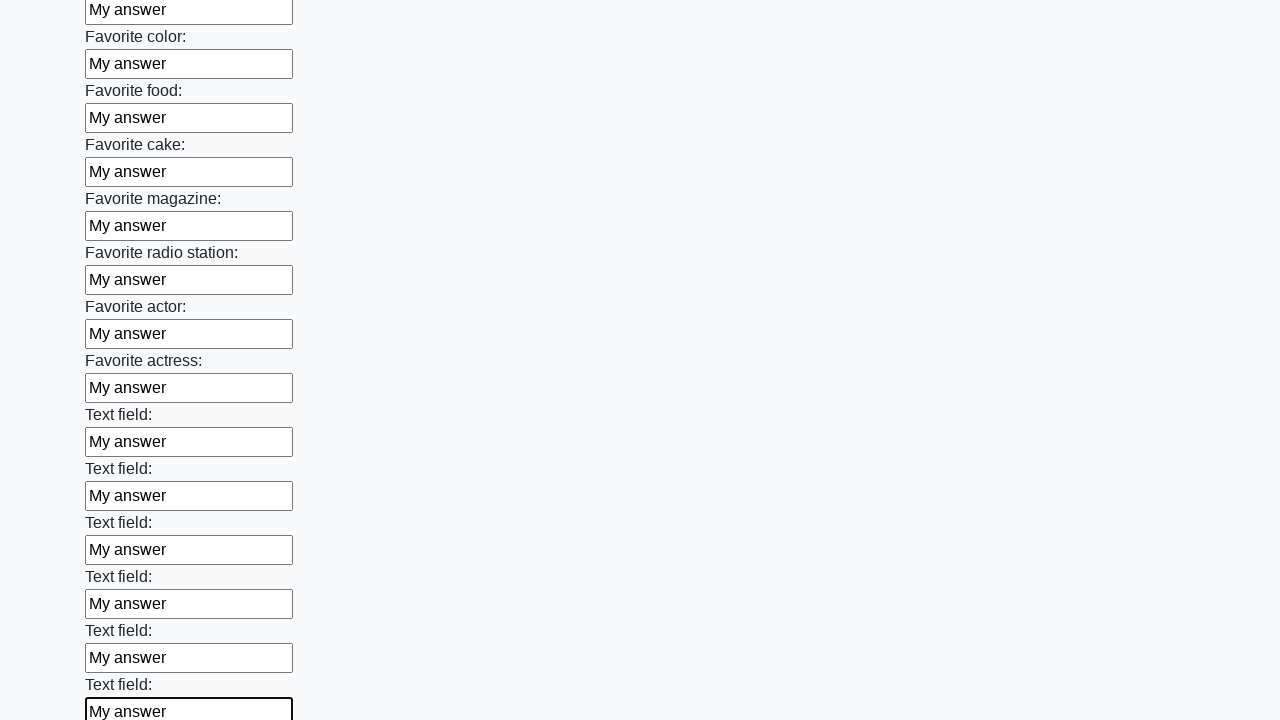

Filled text input field 33 of 100 with 'My answer' on input[type='text'] >> nth=32
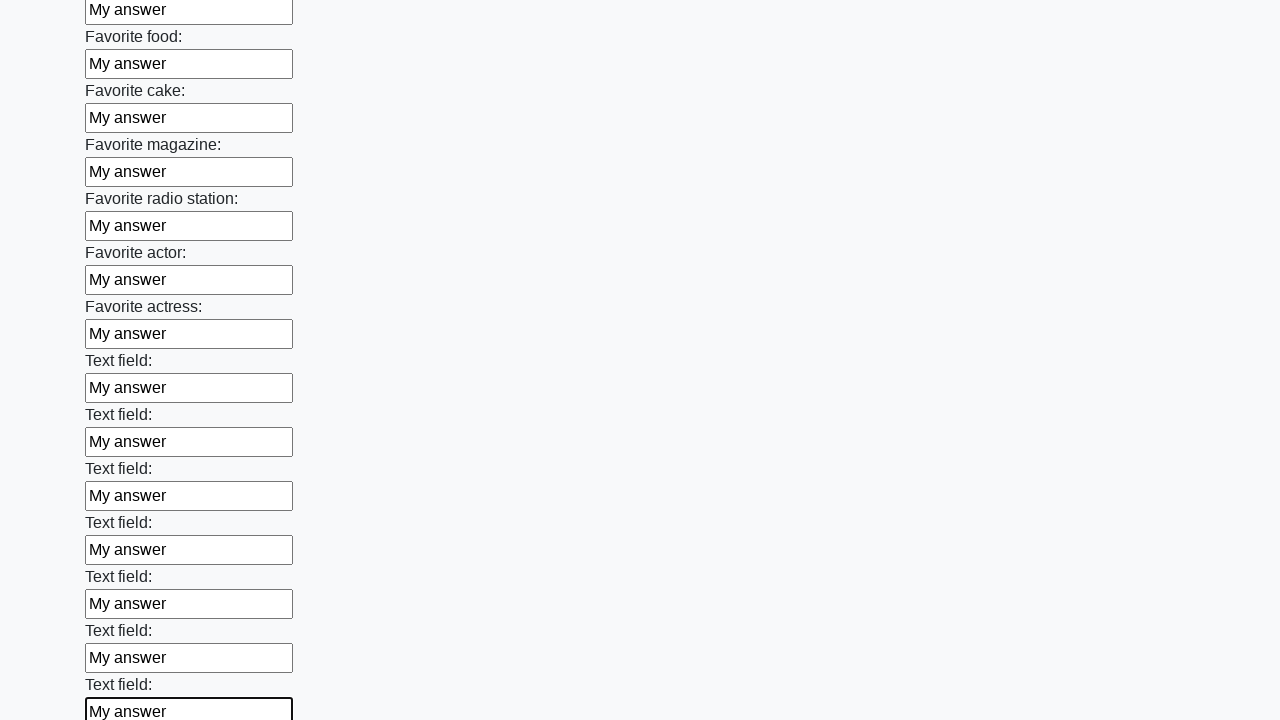

Filled text input field 34 of 100 with 'My answer' on input[type='text'] >> nth=33
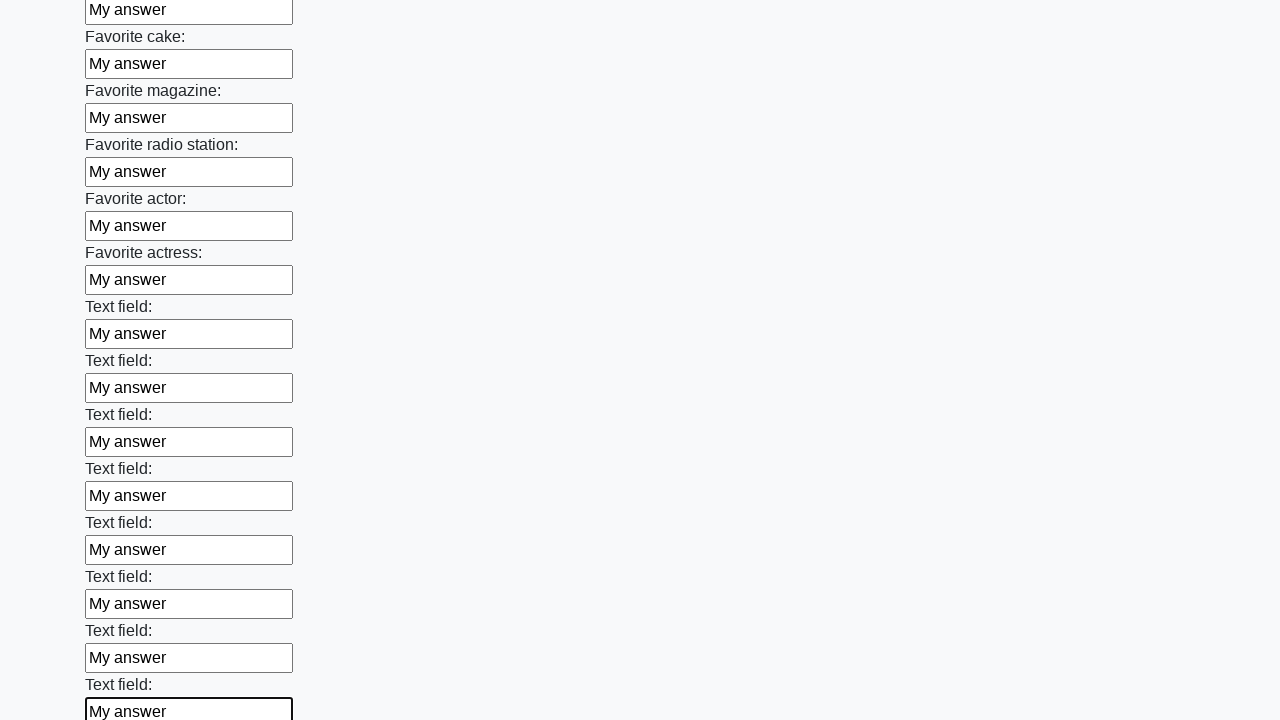

Filled text input field 35 of 100 with 'My answer' on input[type='text'] >> nth=34
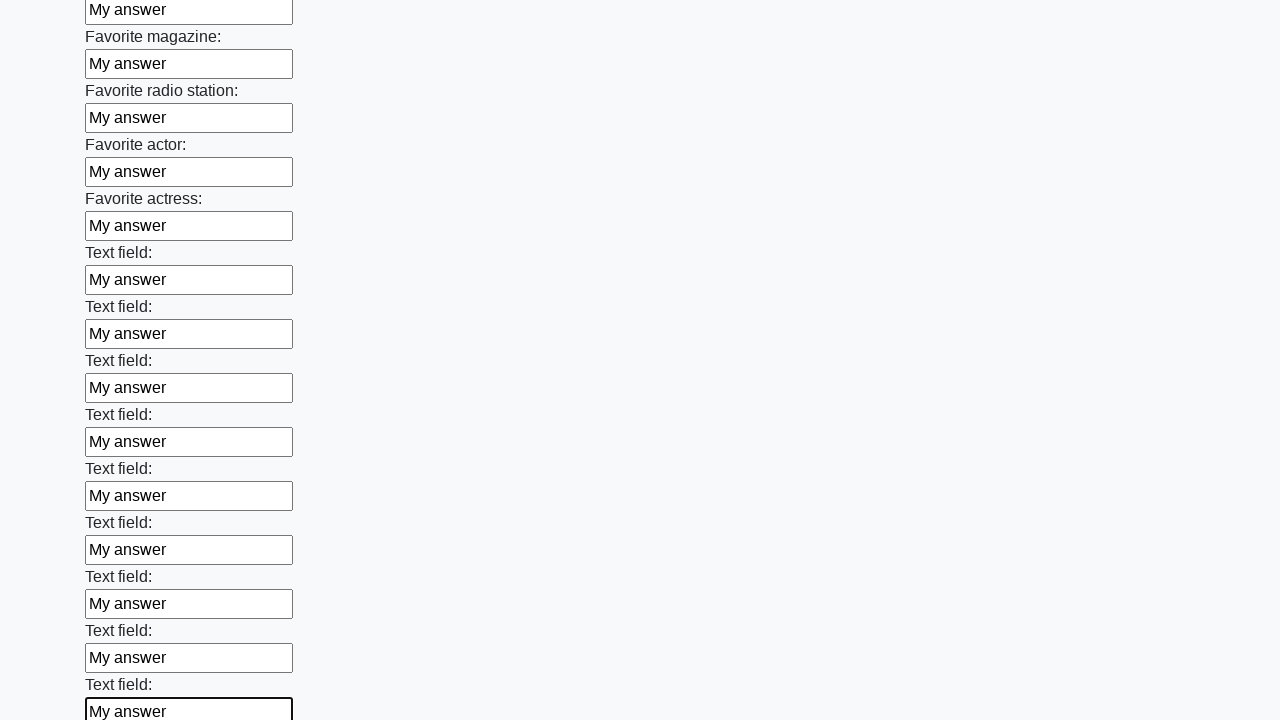

Filled text input field 36 of 100 with 'My answer' on input[type='text'] >> nth=35
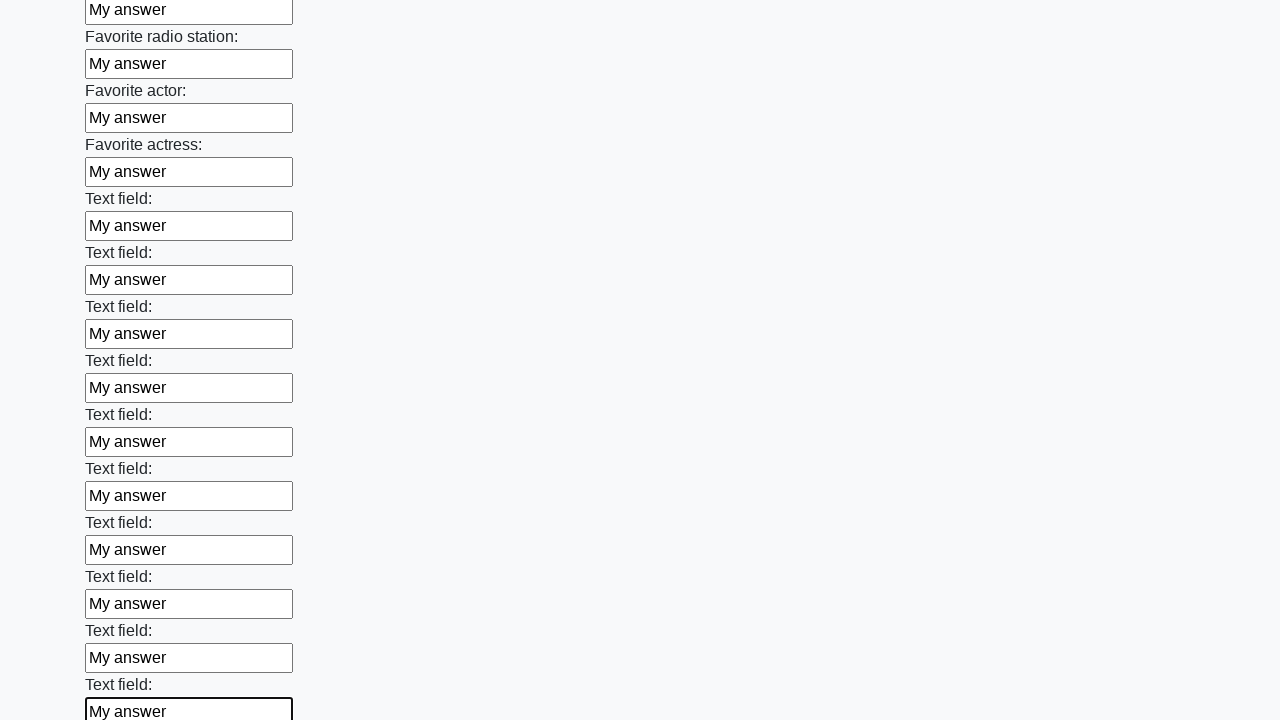

Filled text input field 37 of 100 with 'My answer' on input[type='text'] >> nth=36
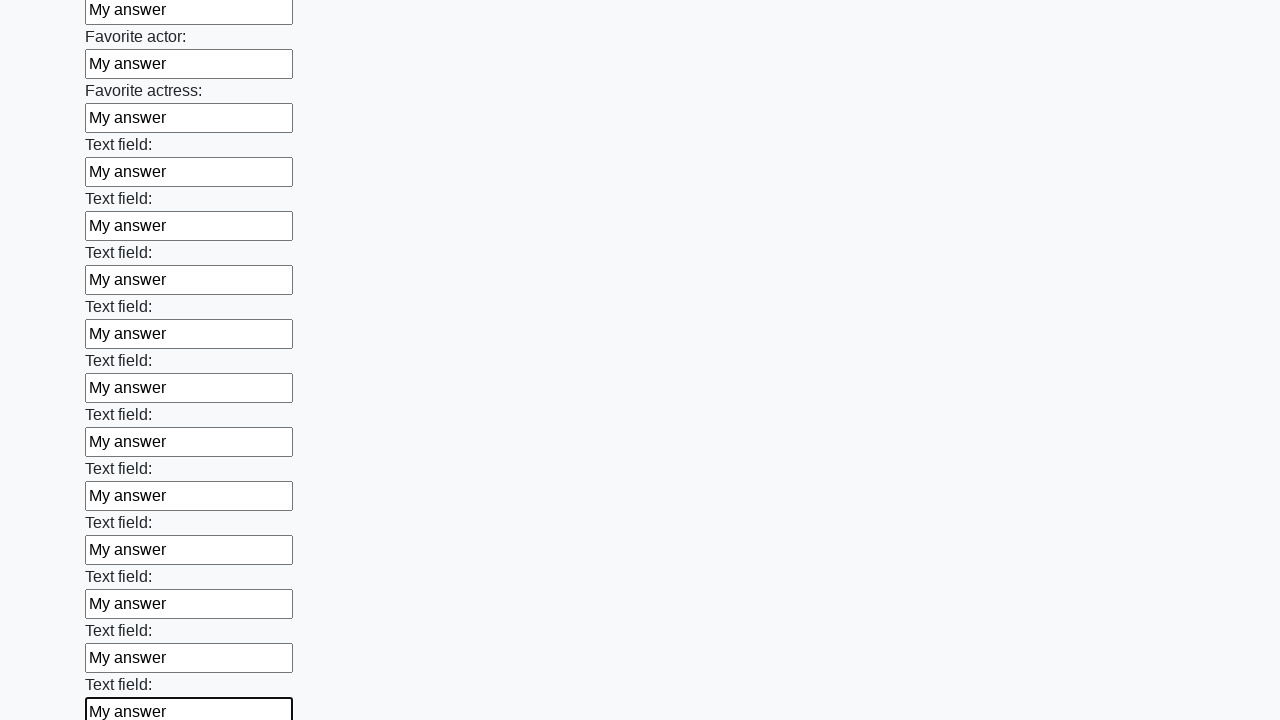

Filled text input field 38 of 100 with 'My answer' on input[type='text'] >> nth=37
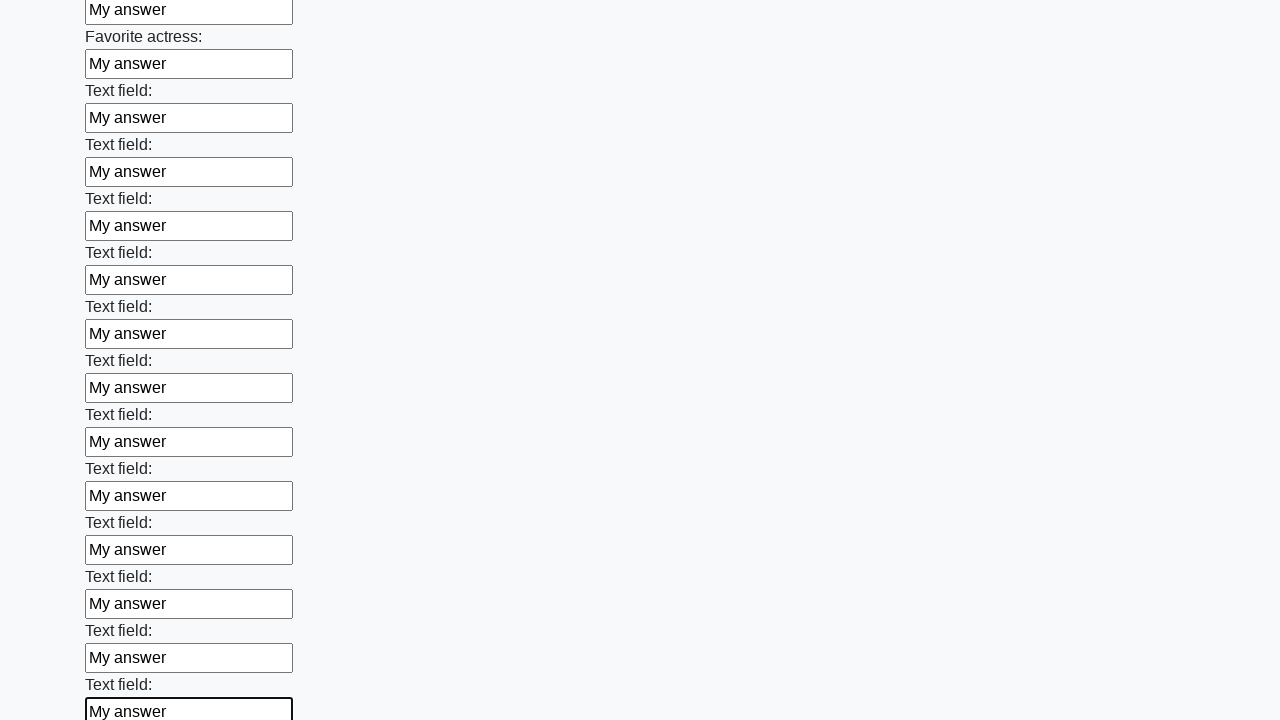

Filled text input field 39 of 100 with 'My answer' on input[type='text'] >> nth=38
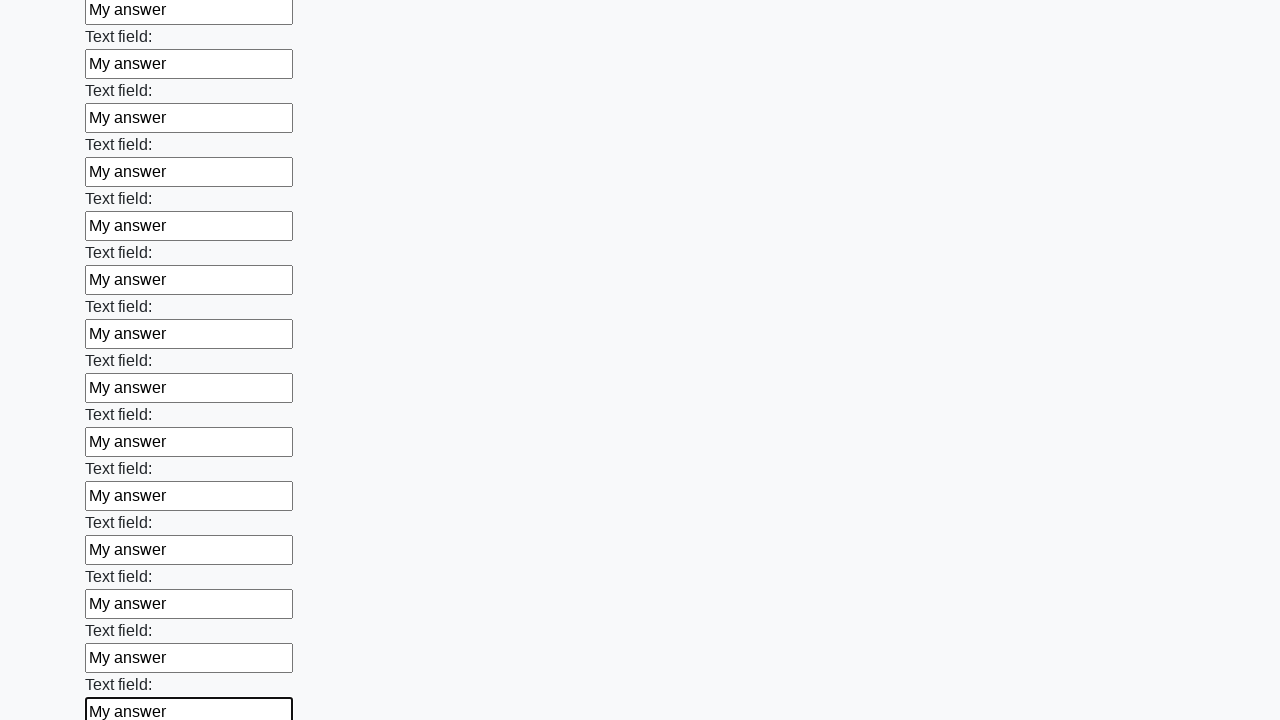

Filled text input field 40 of 100 with 'My answer' on input[type='text'] >> nth=39
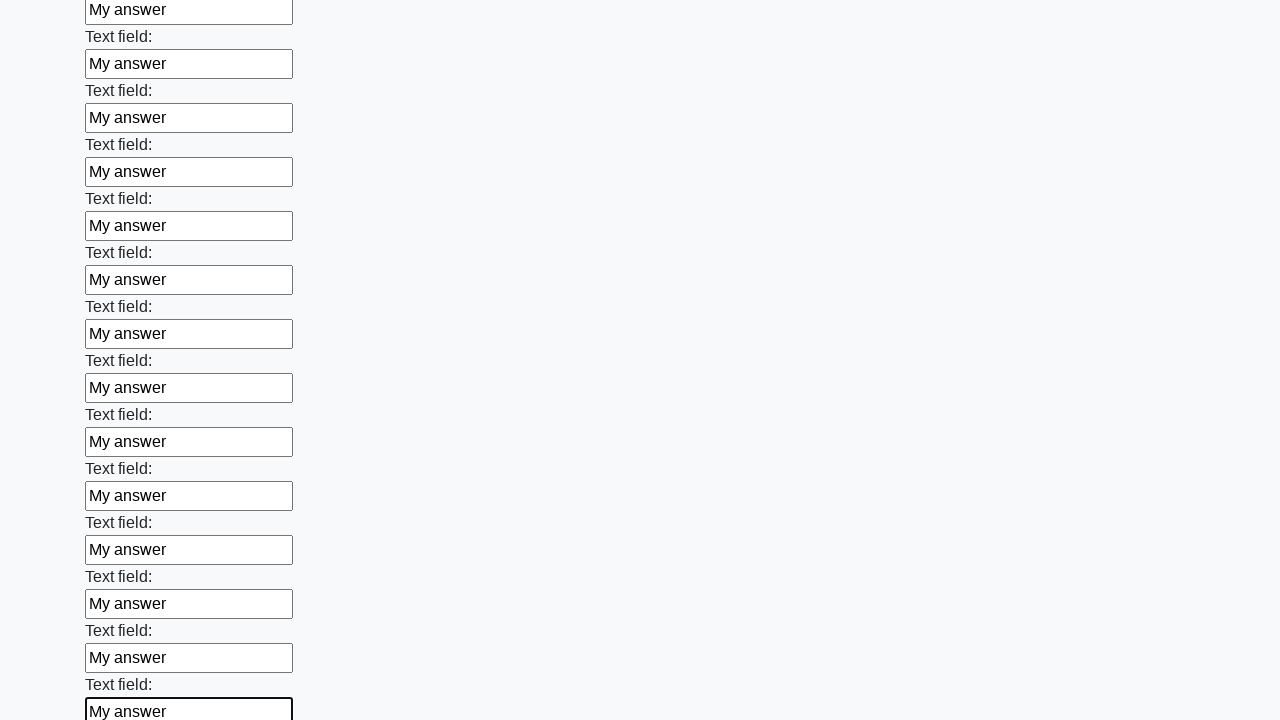

Filled text input field 41 of 100 with 'My answer' on input[type='text'] >> nth=40
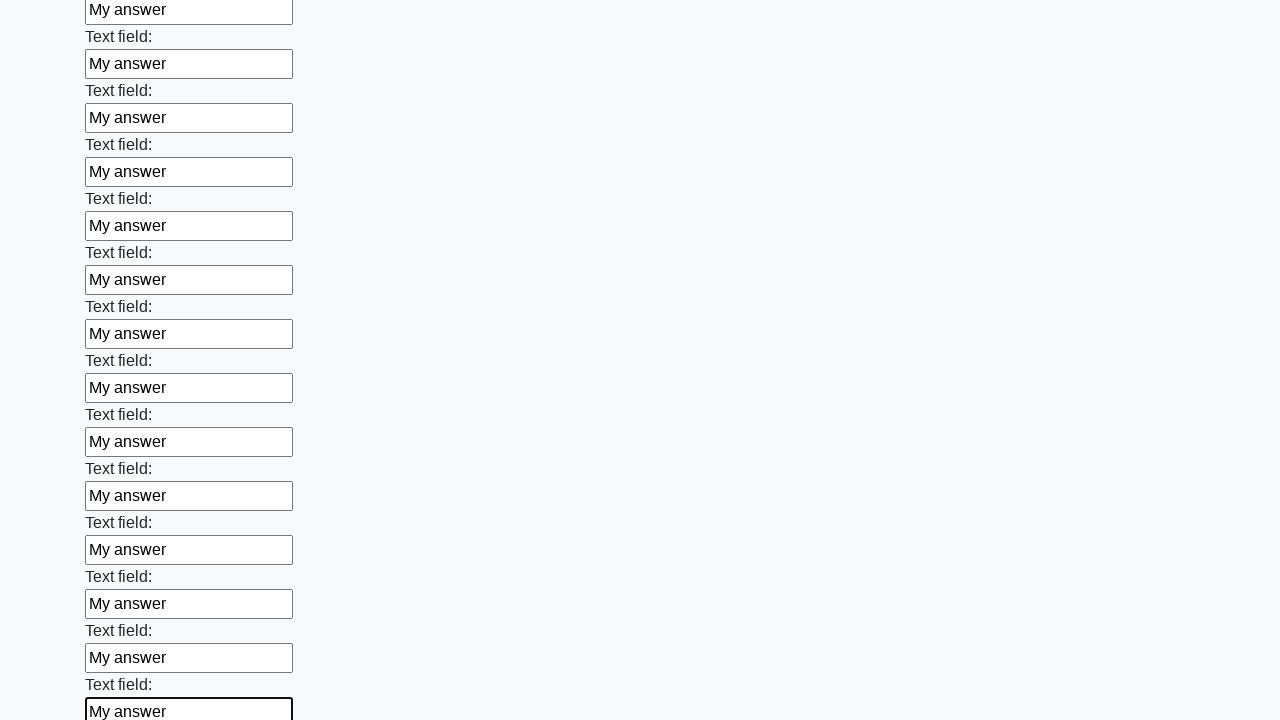

Filled text input field 42 of 100 with 'My answer' on input[type='text'] >> nth=41
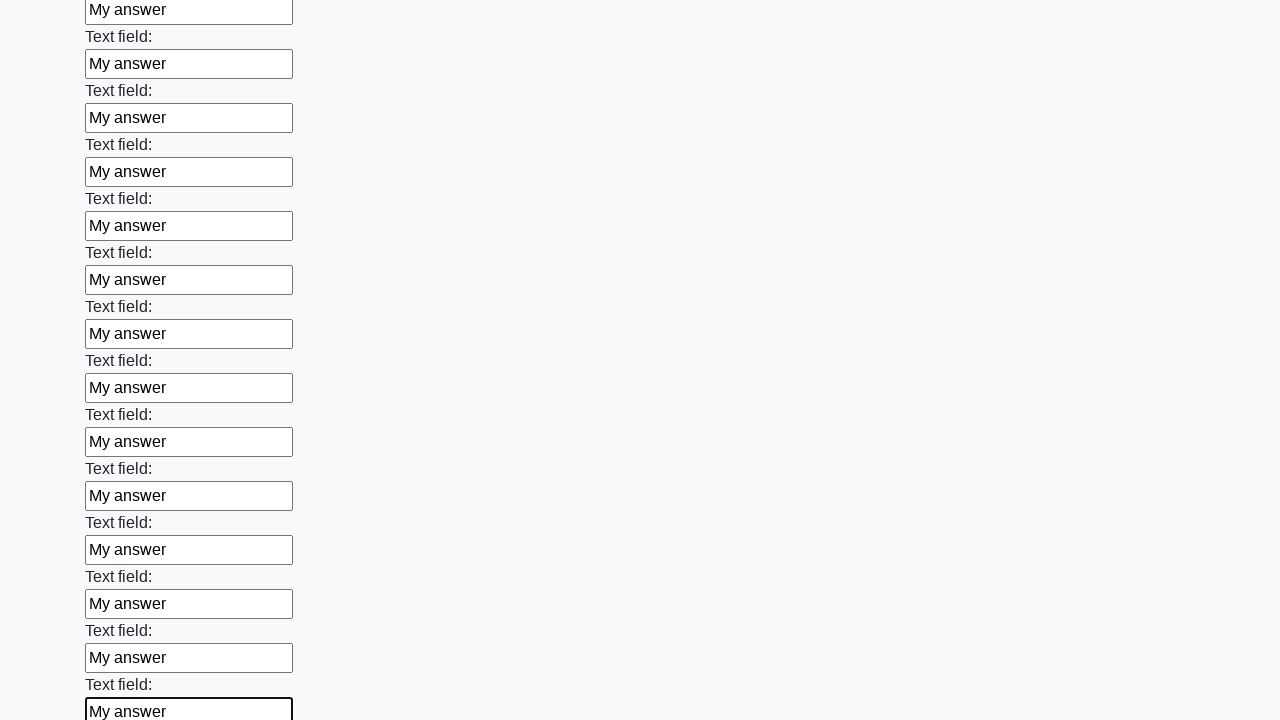

Filled text input field 43 of 100 with 'My answer' on input[type='text'] >> nth=42
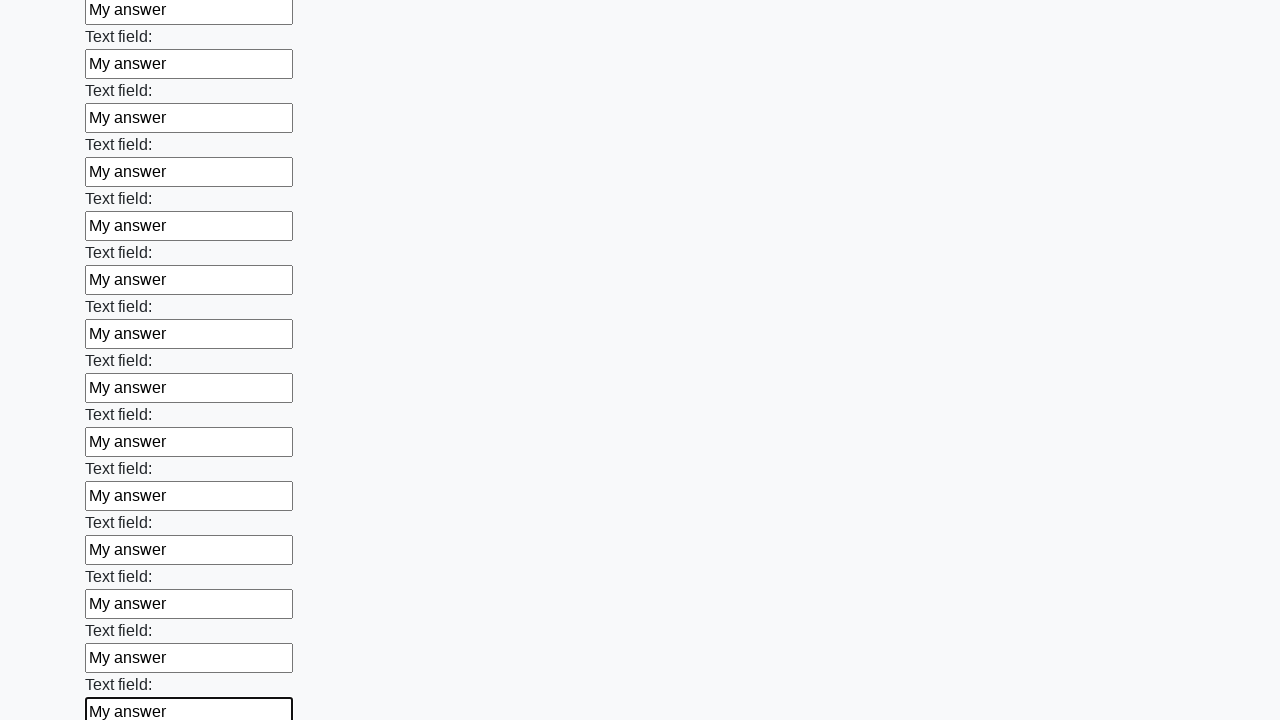

Filled text input field 44 of 100 with 'My answer' on input[type='text'] >> nth=43
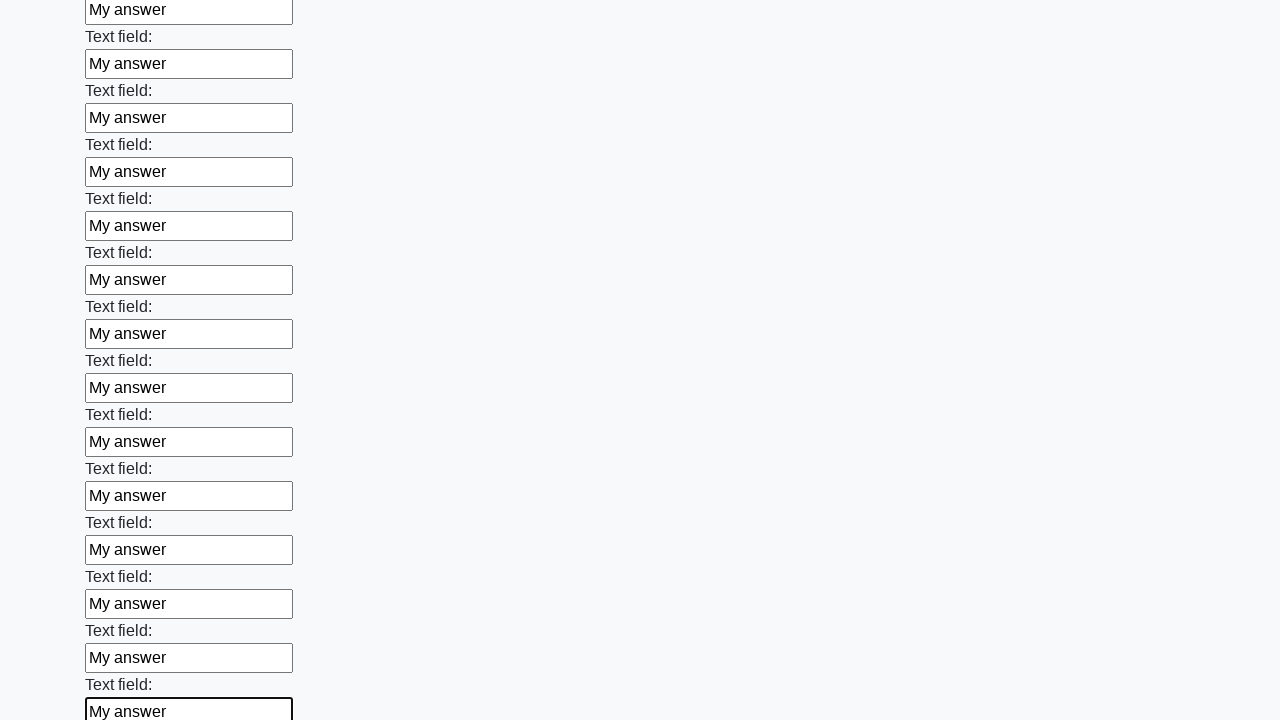

Filled text input field 45 of 100 with 'My answer' on input[type='text'] >> nth=44
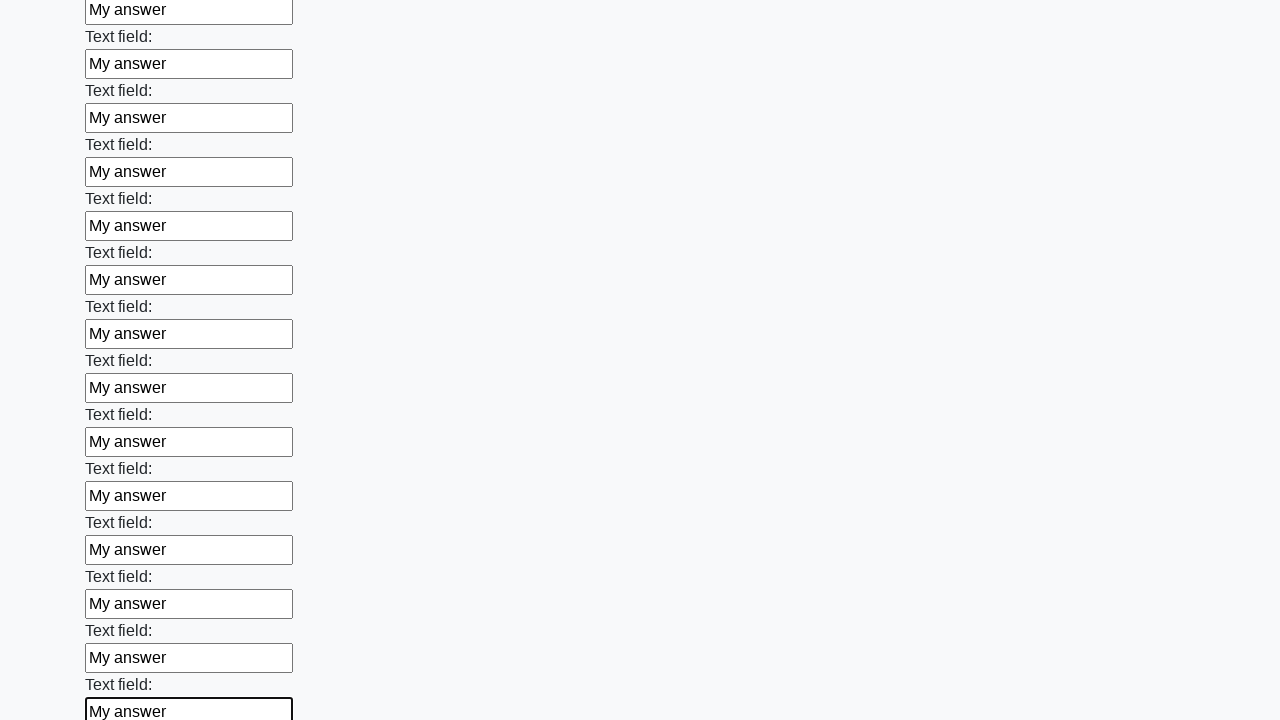

Filled text input field 46 of 100 with 'My answer' on input[type='text'] >> nth=45
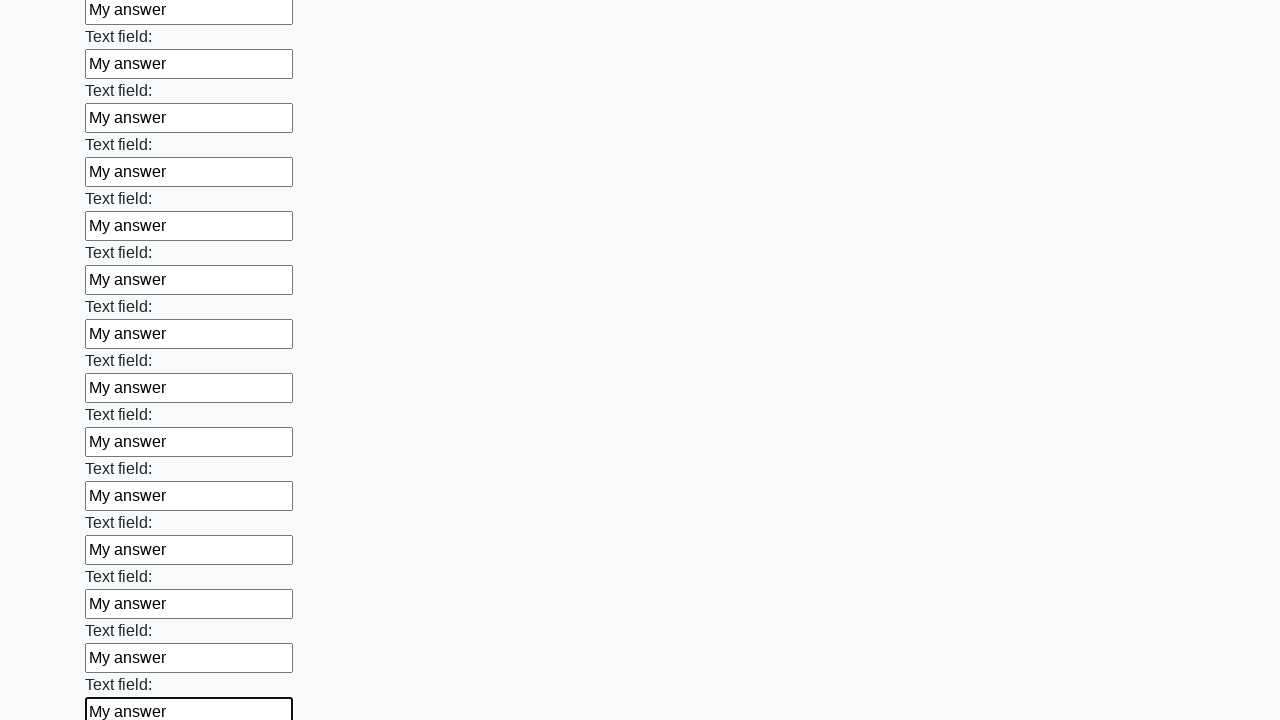

Filled text input field 47 of 100 with 'My answer' on input[type='text'] >> nth=46
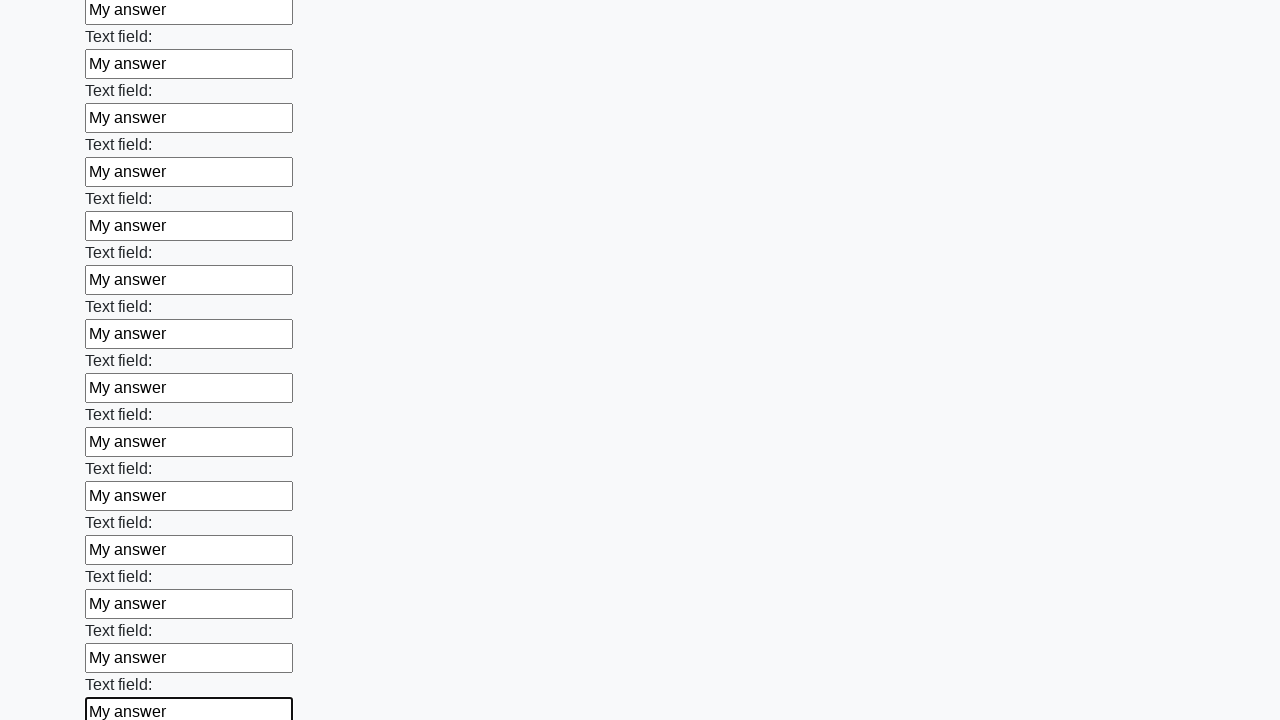

Filled text input field 48 of 100 with 'My answer' on input[type='text'] >> nth=47
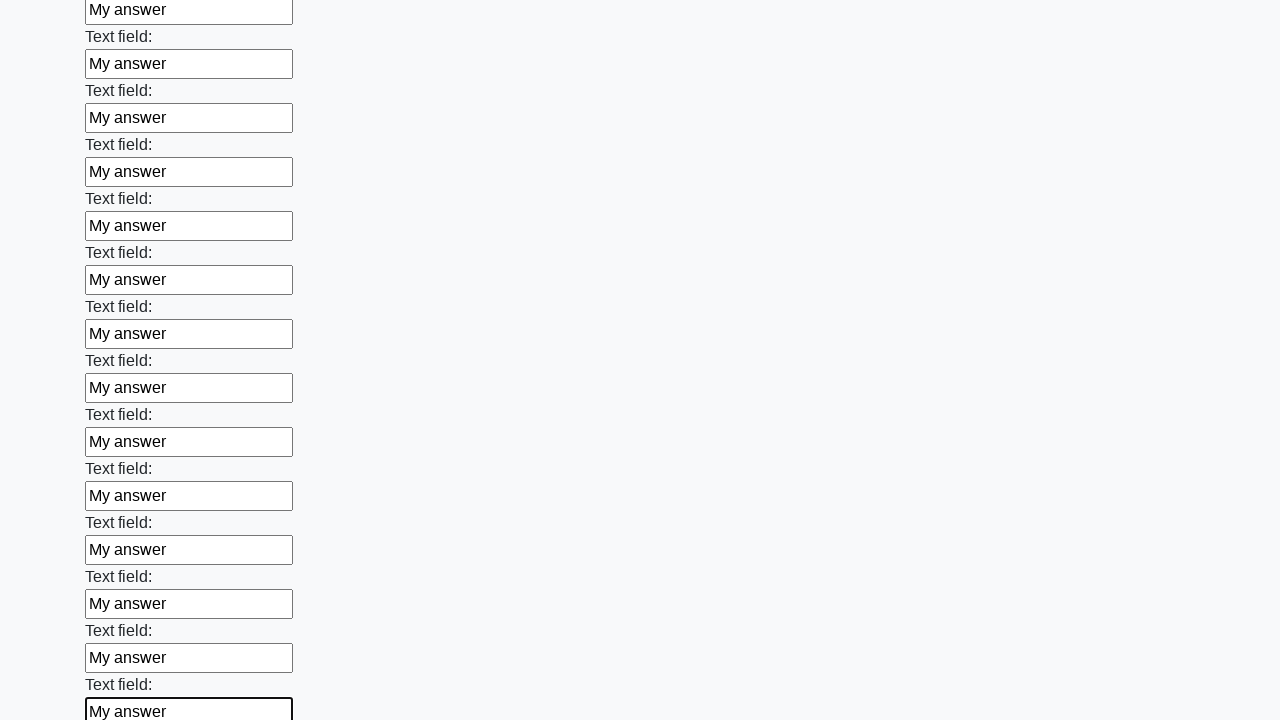

Filled text input field 49 of 100 with 'My answer' on input[type='text'] >> nth=48
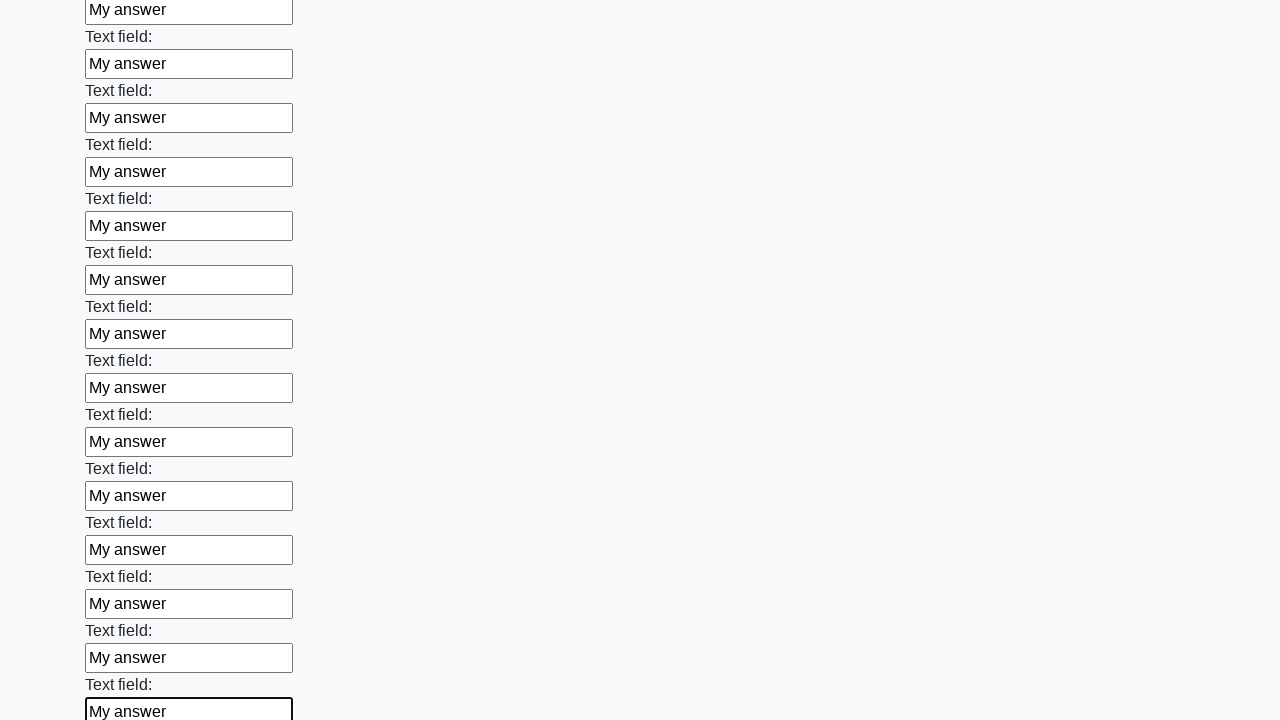

Filled text input field 50 of 100 with 'My answer' on input[type='text'] >> nth=49
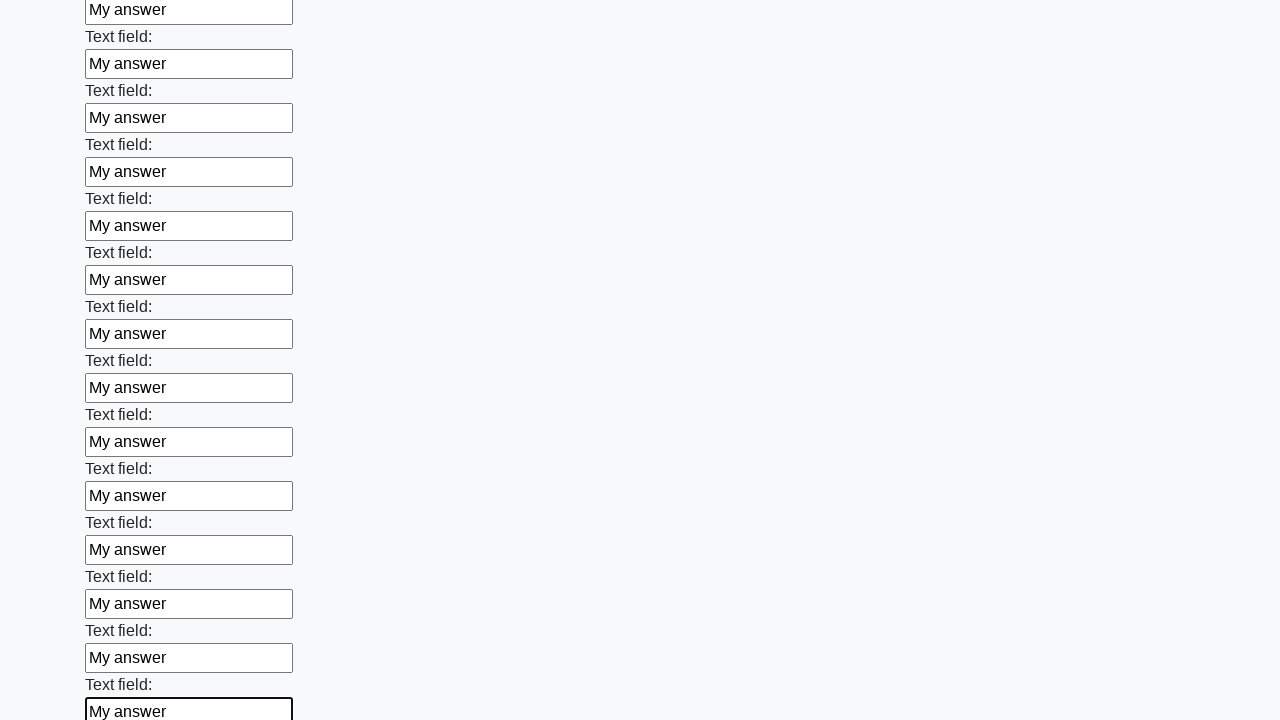

Filled text input field 51 of 100 with 'My answer' on input[type='text'] >> nth=50
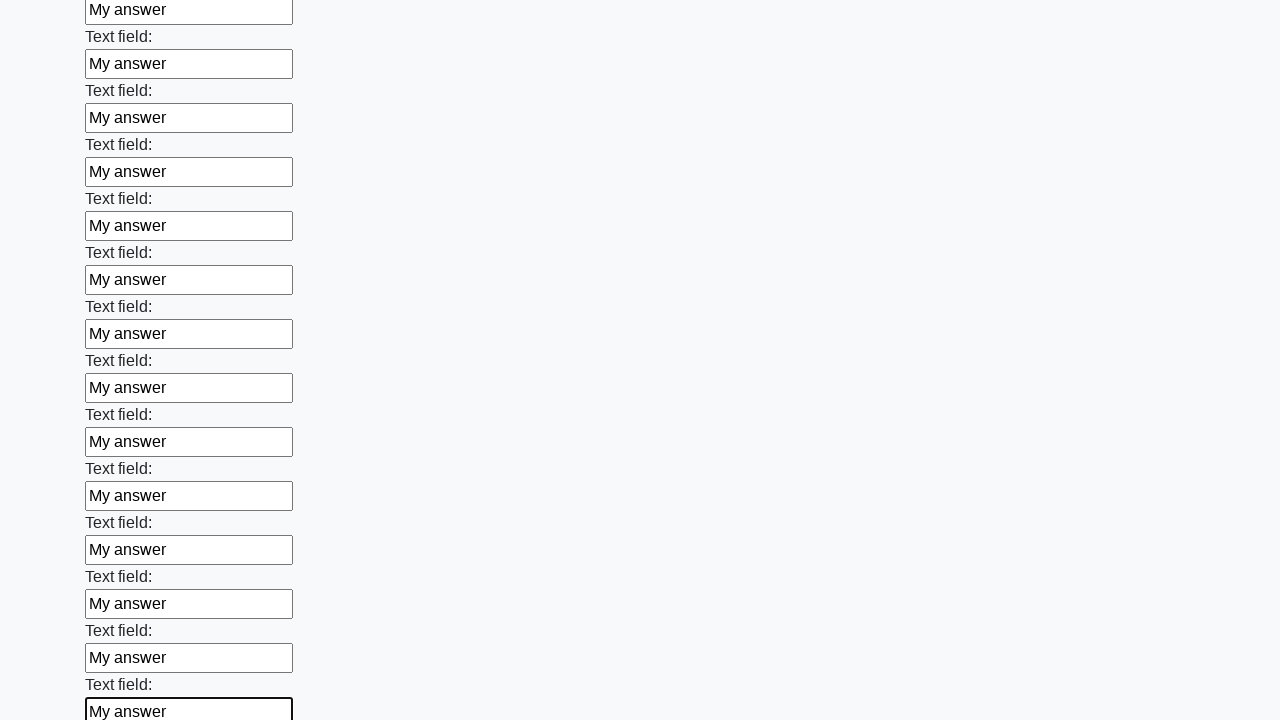

Filled text input field 52 of 100 with 'My answer' on input[type='text'] >> nth=51
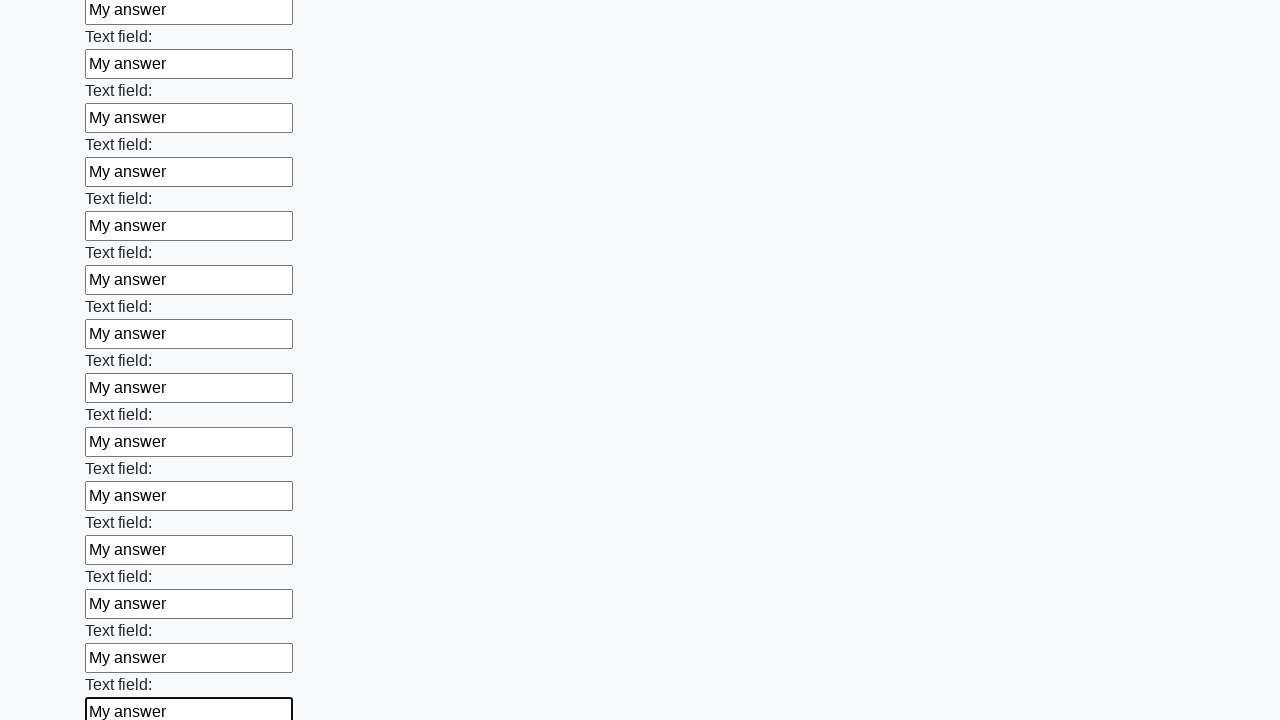

Filled text input field 53 of 100 with 'My answer' on input[type='text'] >> nth=52
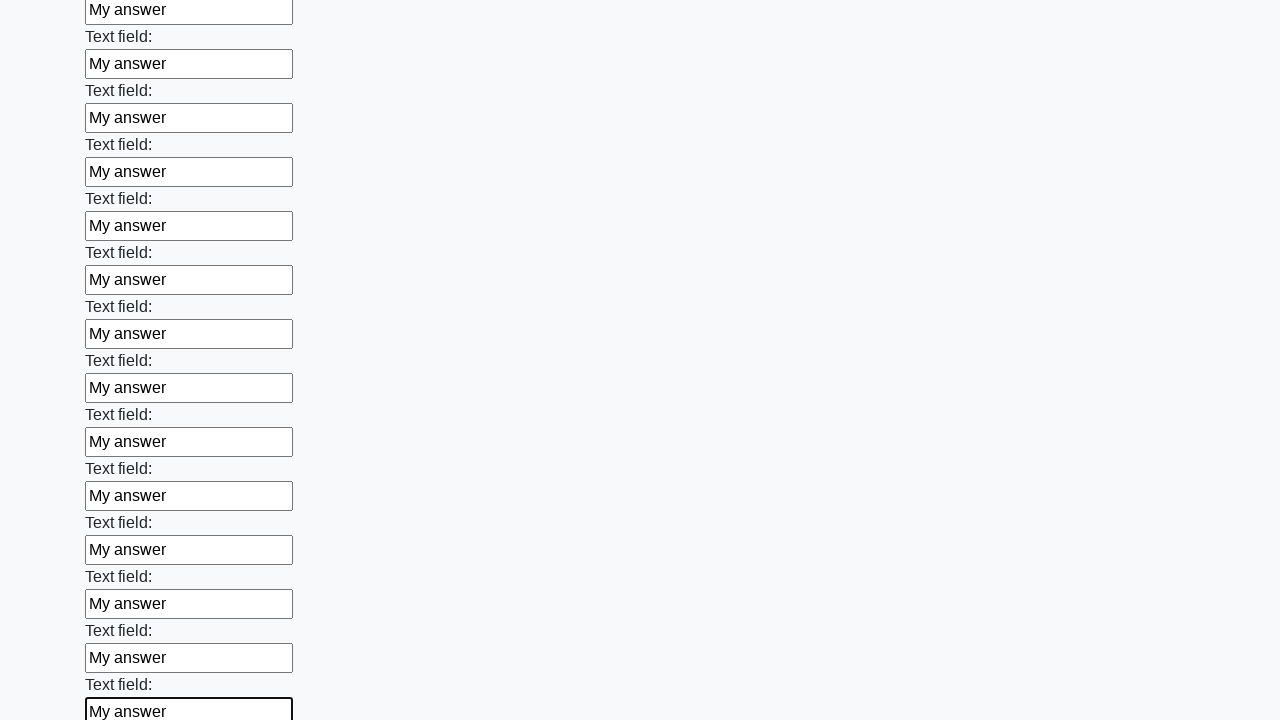

Filled text input field 54 of 100 with 'My answer' on input[type='text'] >> nth=53
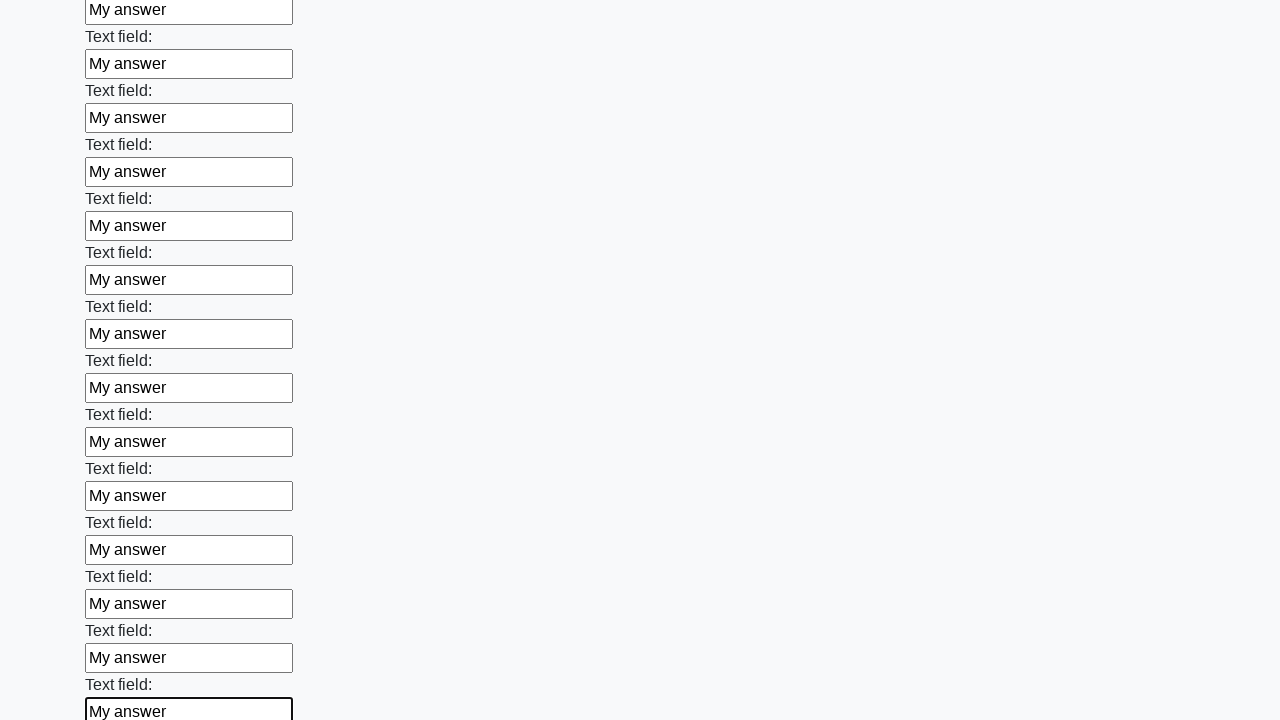

Filled text input field 55 of 100 with 'My answer' on input[type='text'] >> nth=54
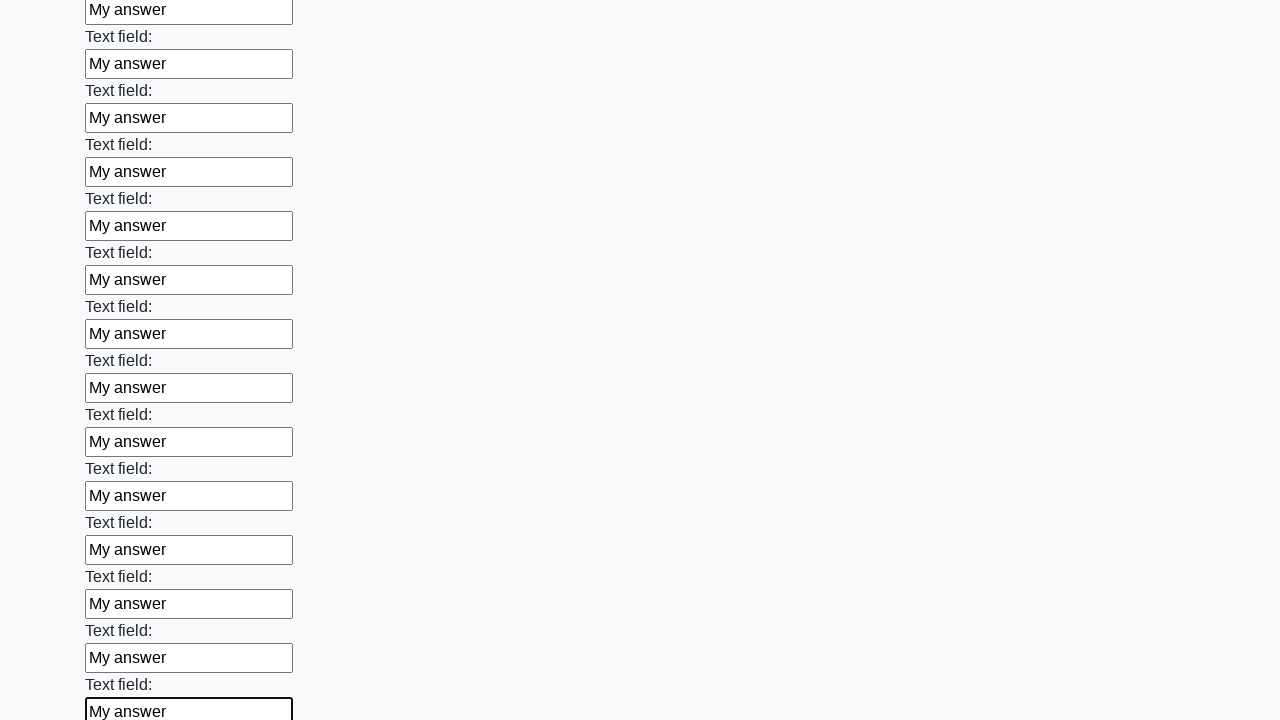

Filled text input field 56 of 100 with 'My answer' on input[type='text'] >> nth=55
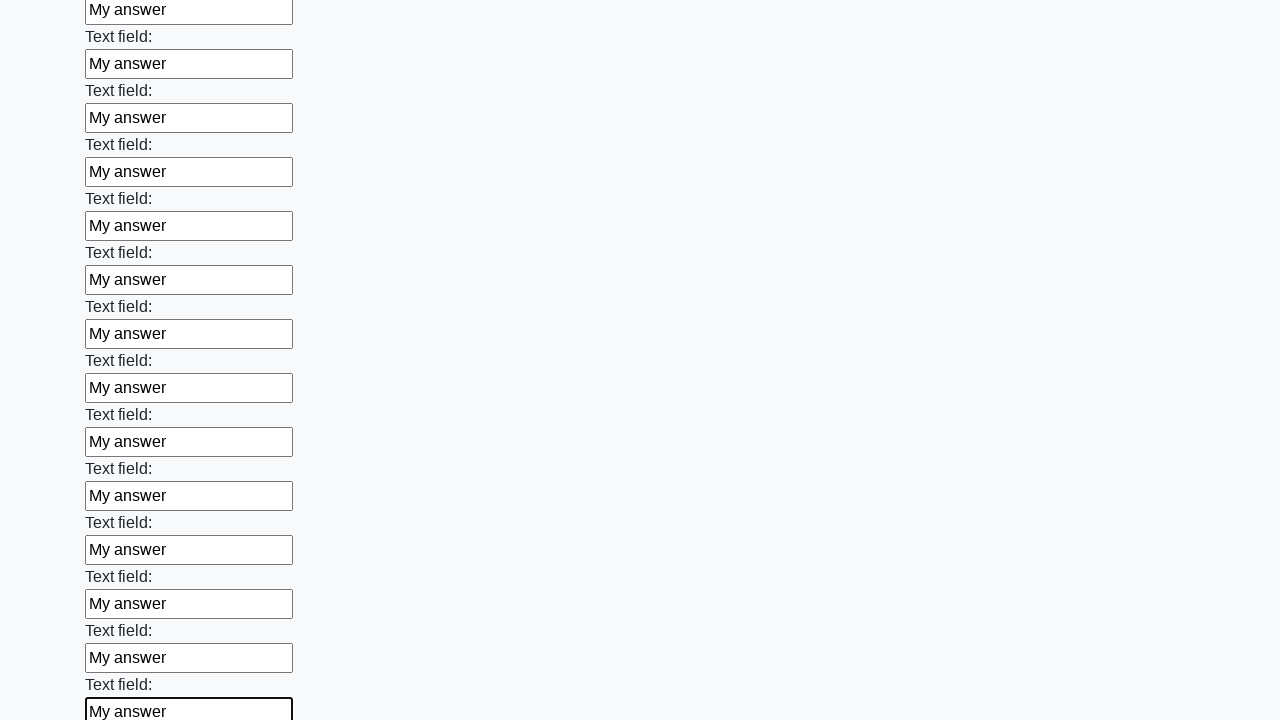

Filled text input field 57 of 100 with 'My answer' on input[type='text'] >> nth=56
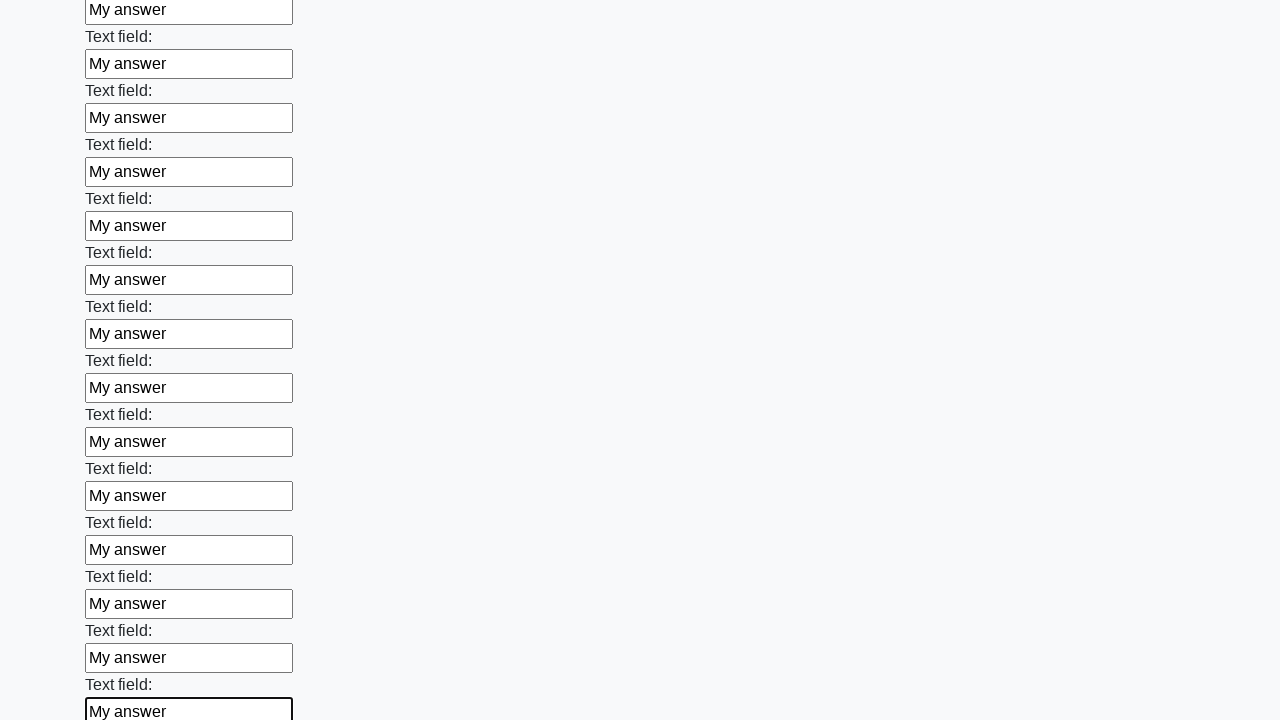

Filled text input field 58 of 100 with 'My answer' on input[type='text'] >> nth=57
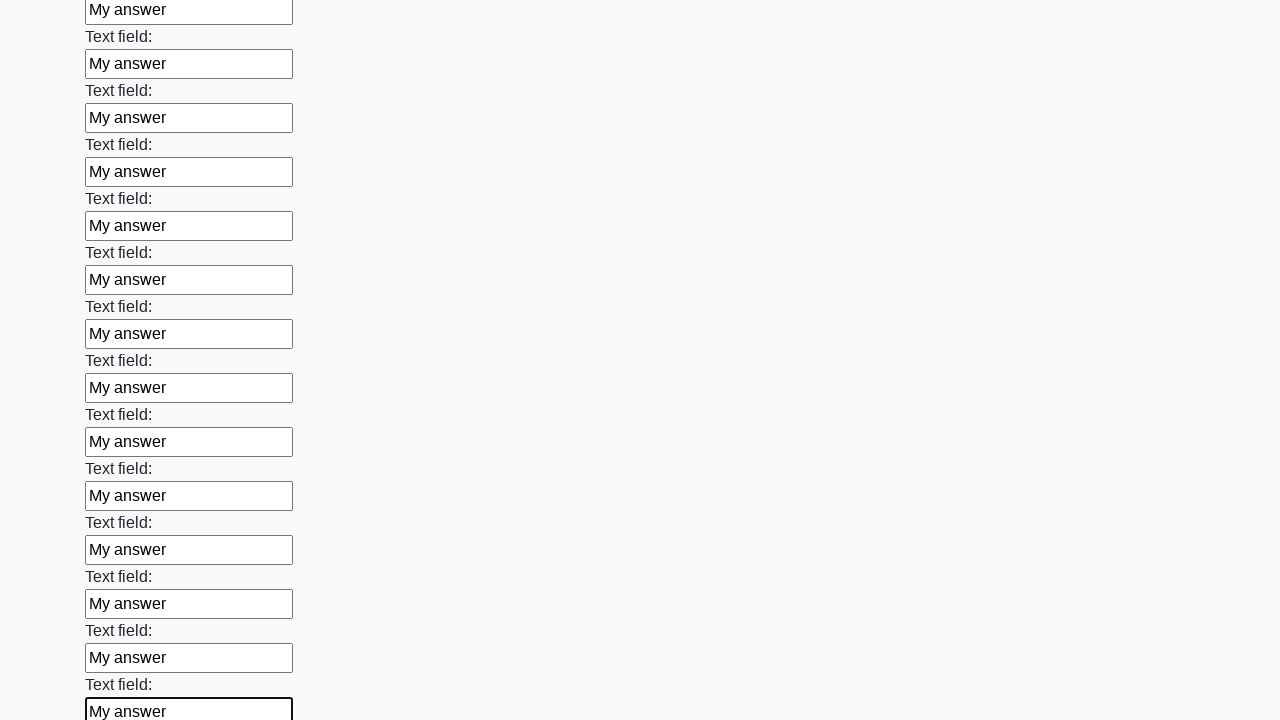

Filled text input field 59 of 100 with 'My answer' on input[type='text'] >> nth=58
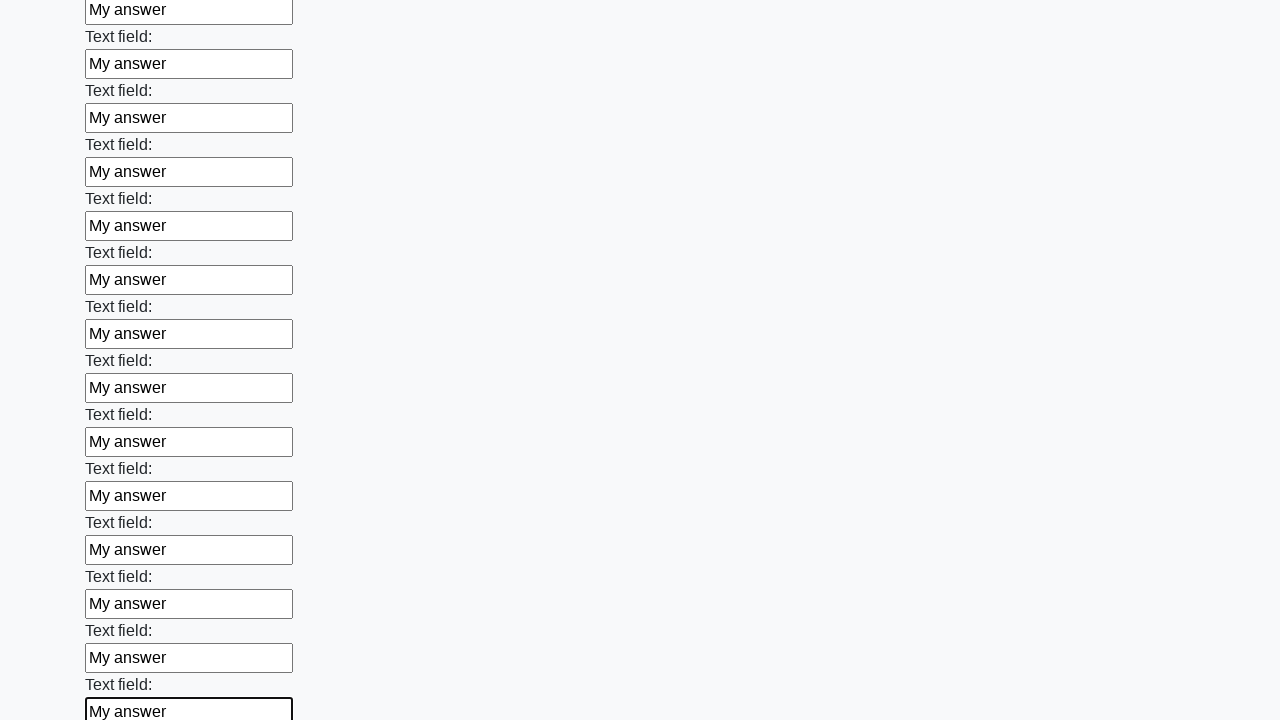

Filled text input field 60 of 100 with 'My answer' on input[type='text'] >> nth=59
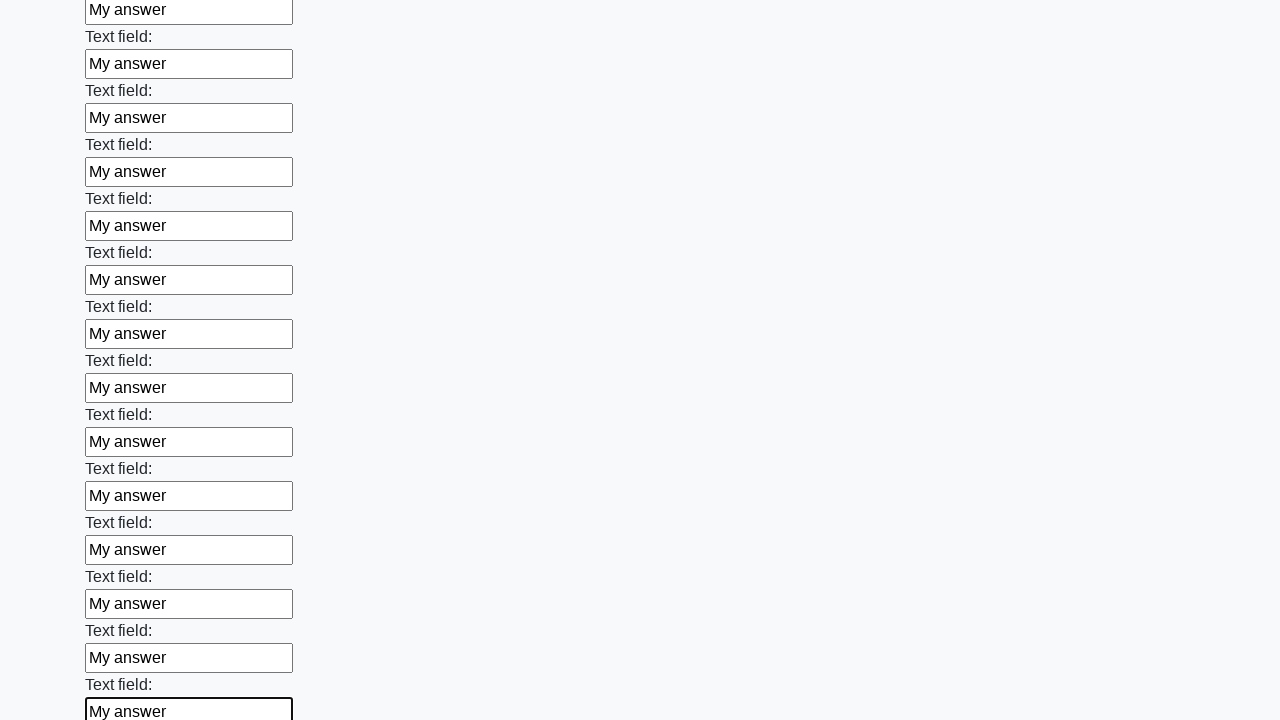

Filled text input field 61 of 100 with 'My answer' on input[type='text'] >> nth=60
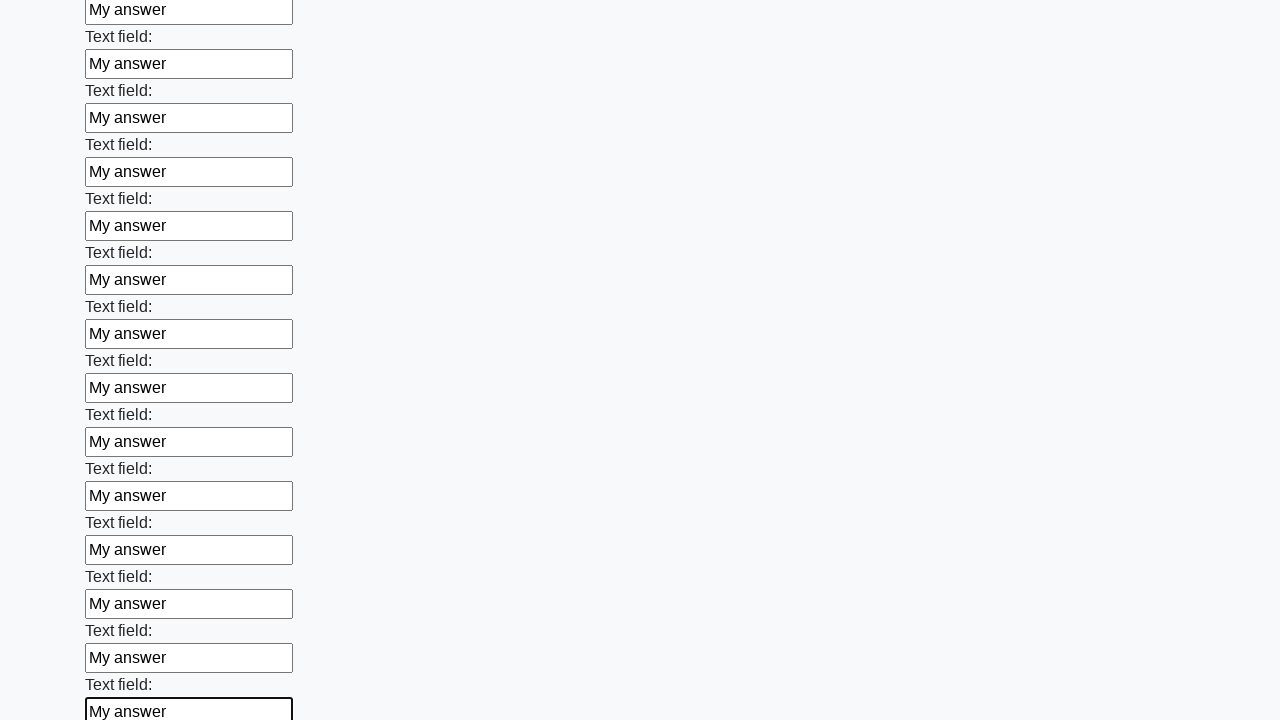

Filled text input field 62 of 100 with 'My answer' on input[type='text'] >> nth=61
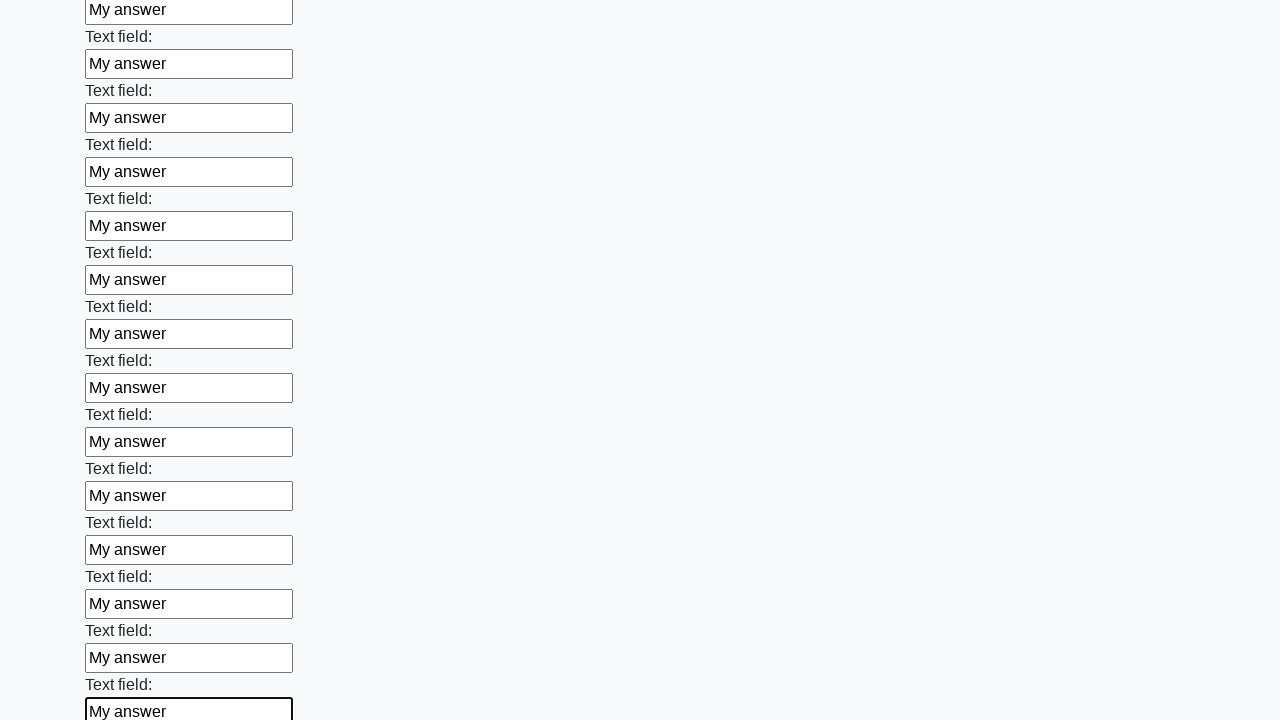

Filled text input field 63 of 100 with 'My answer' on input[type='text'] >> nth=62
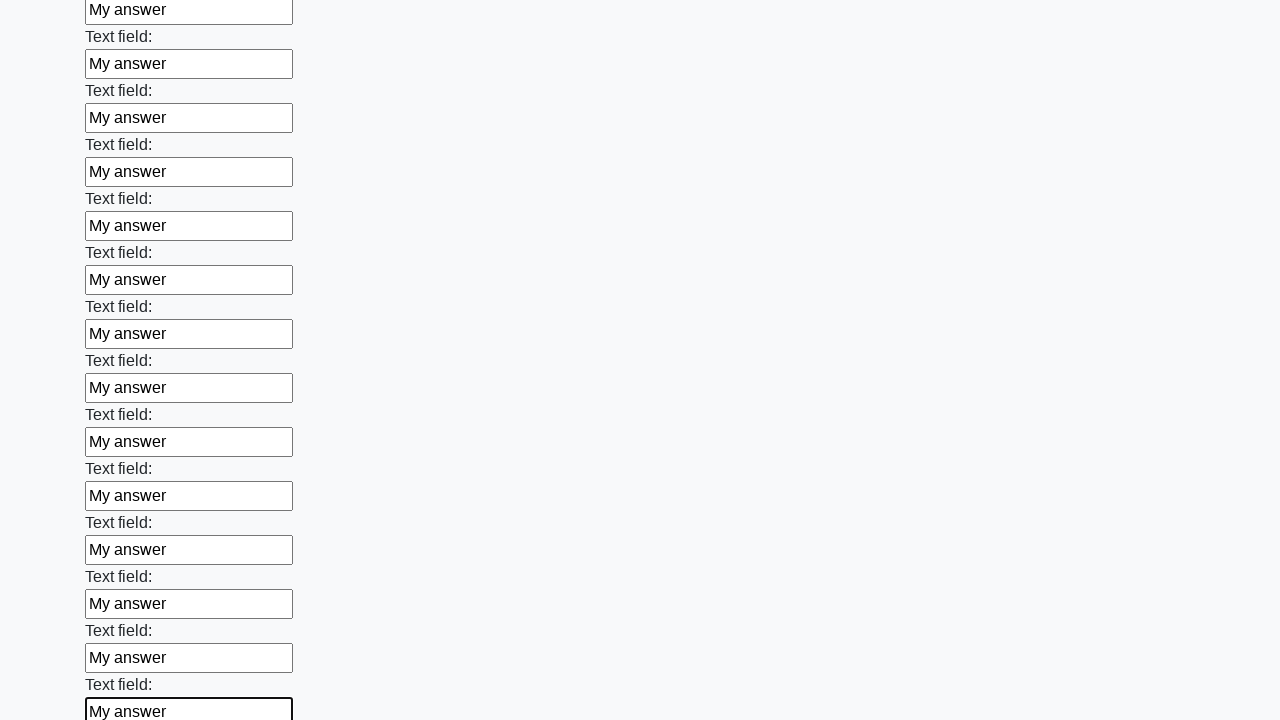

Filled text input field 64 of 100 with 'My answer' on input[type='text'] >> nth=63
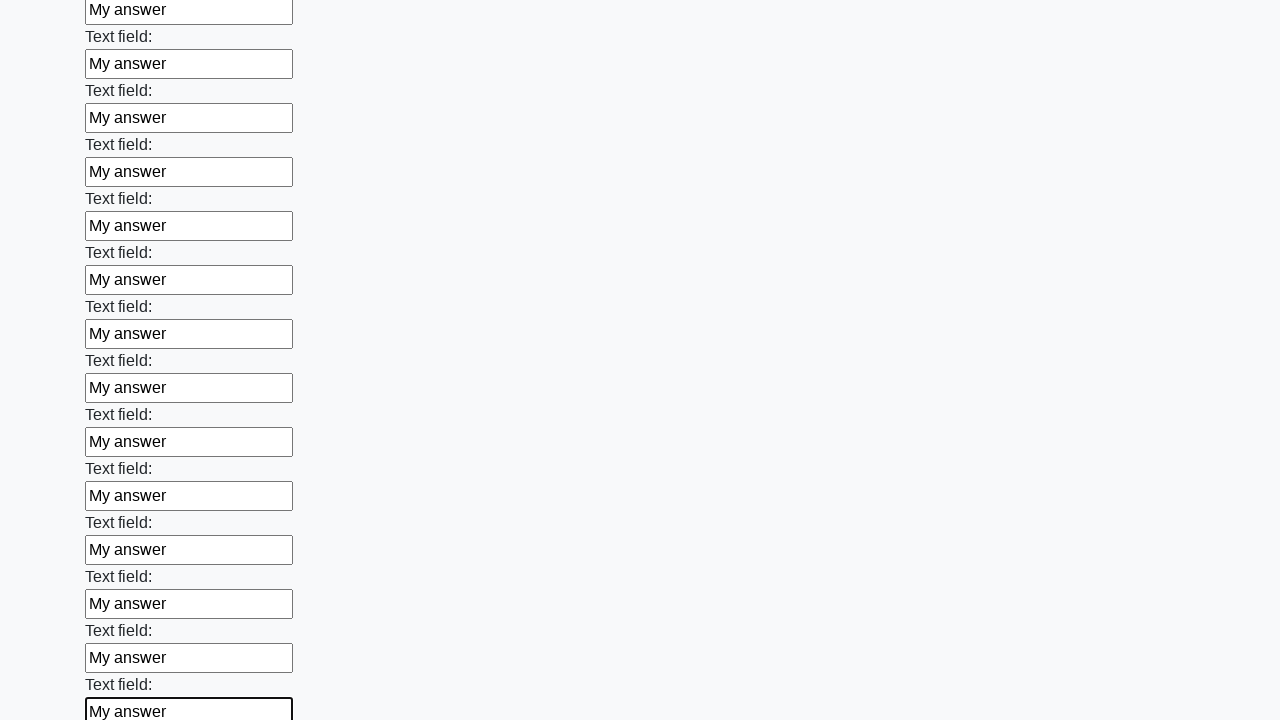

Filled text input field 65 of 100 with 'My answer' on input[type='text'] >> nth=64
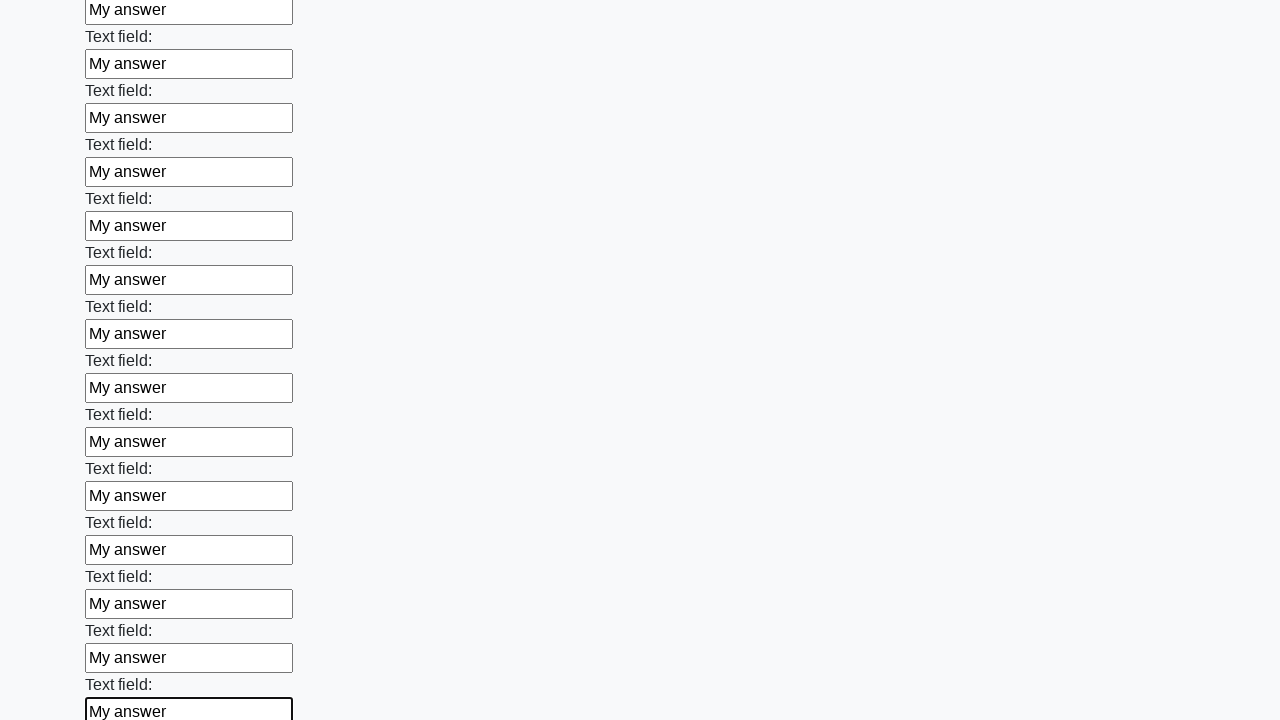

Filled text input field 66 of 100 with 'My answer' on input[type='text'] >> nth=65
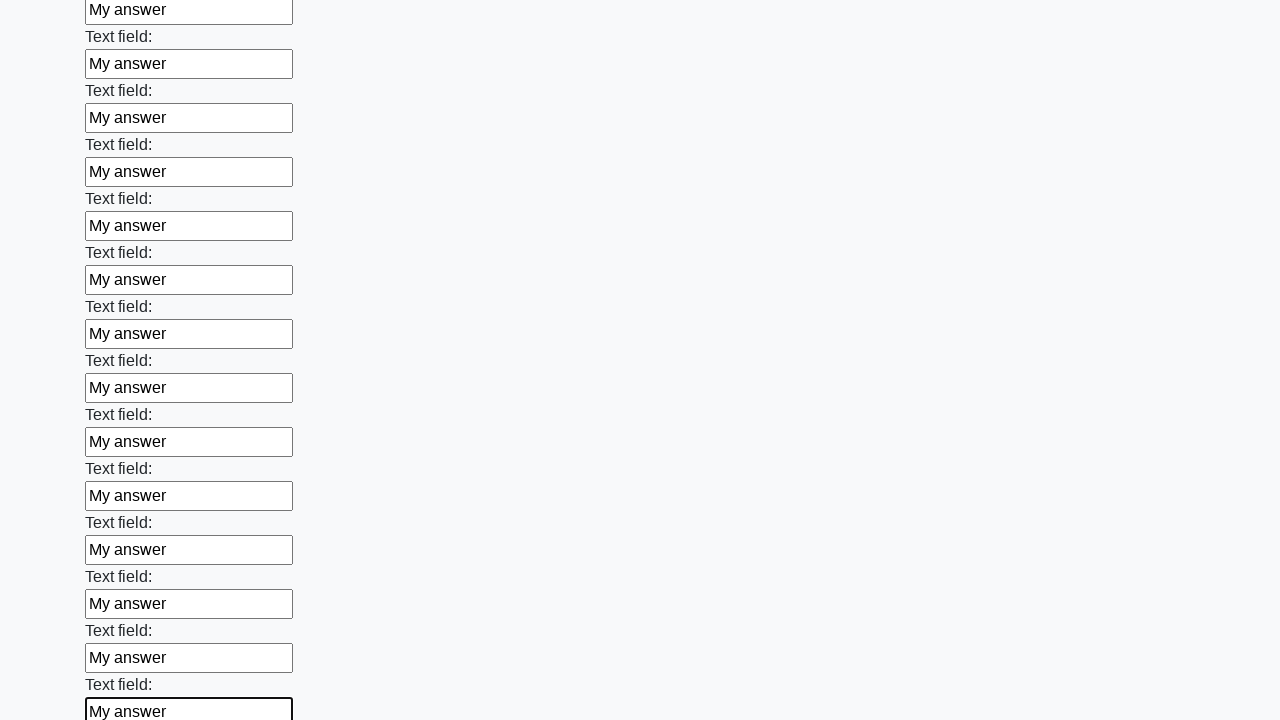

Filled text input field 67 of 100 with 'My answer' on input[type='text'] >> nth=66
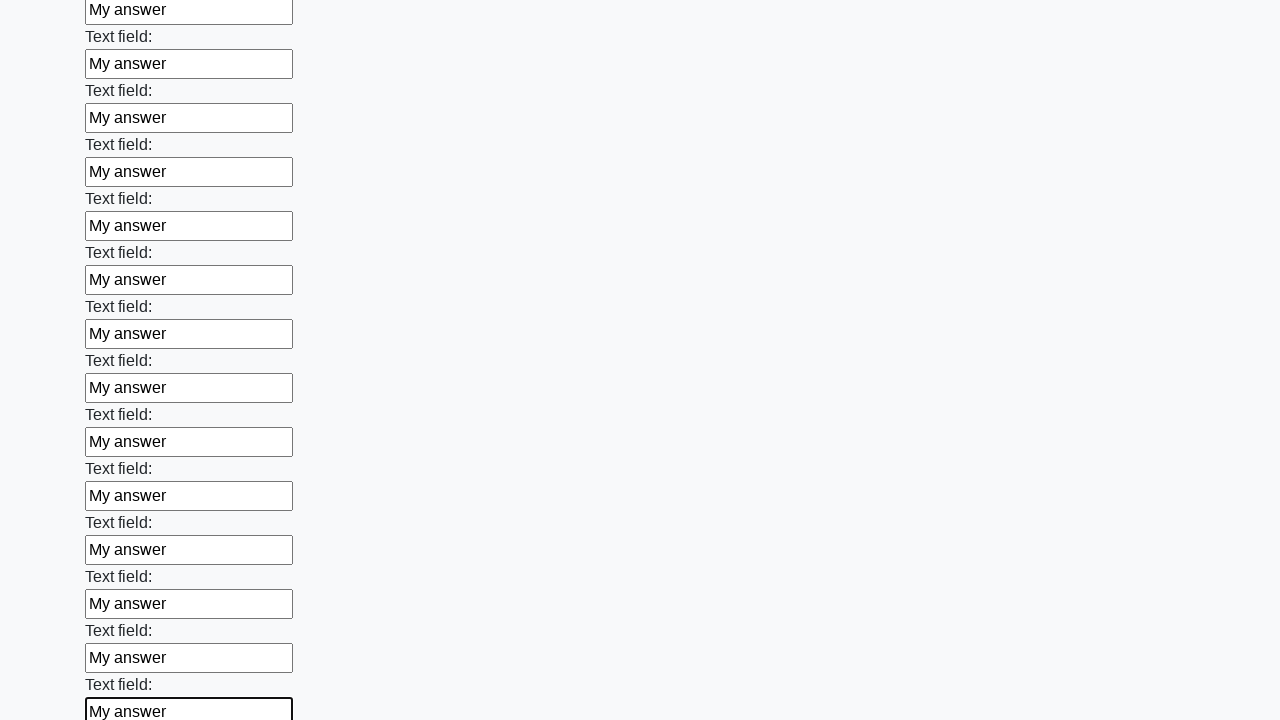

Filled text input field 68 of 100 with 'My answer' on input[type='text'] >> nth=67
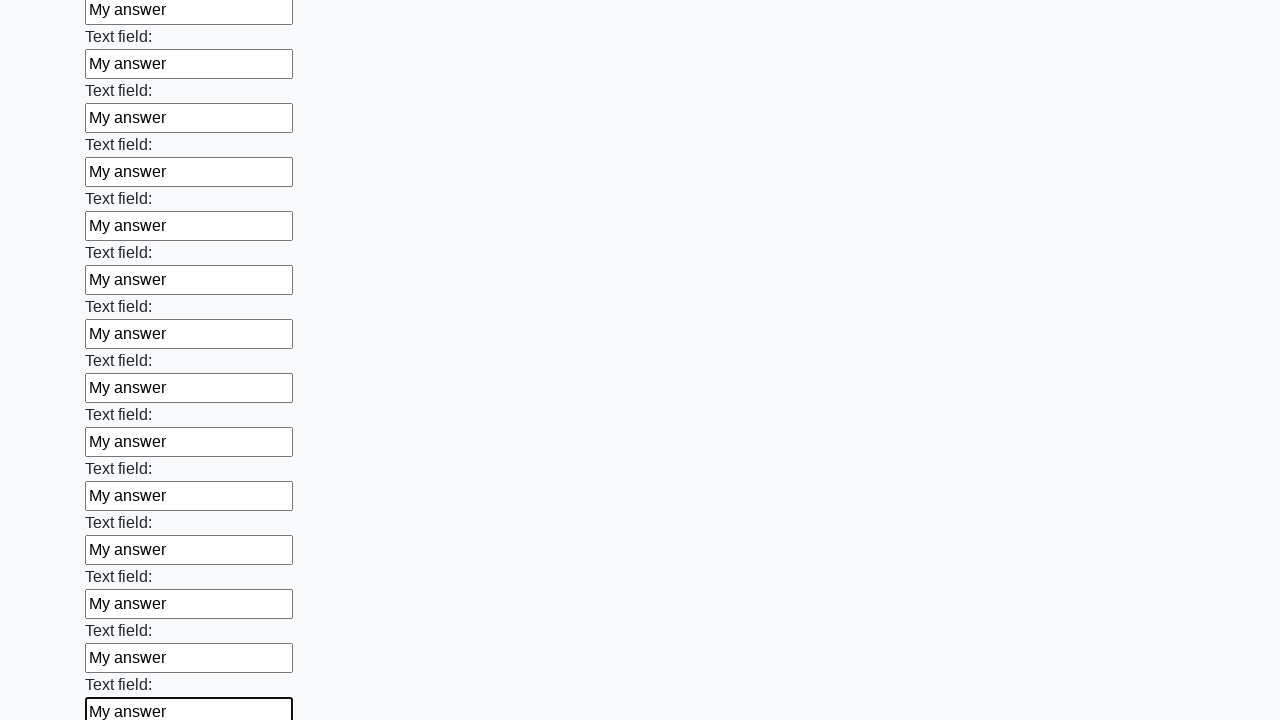

Filled text input field 69 of 100 with 'My answer' on input[type='text'] >> nth=68
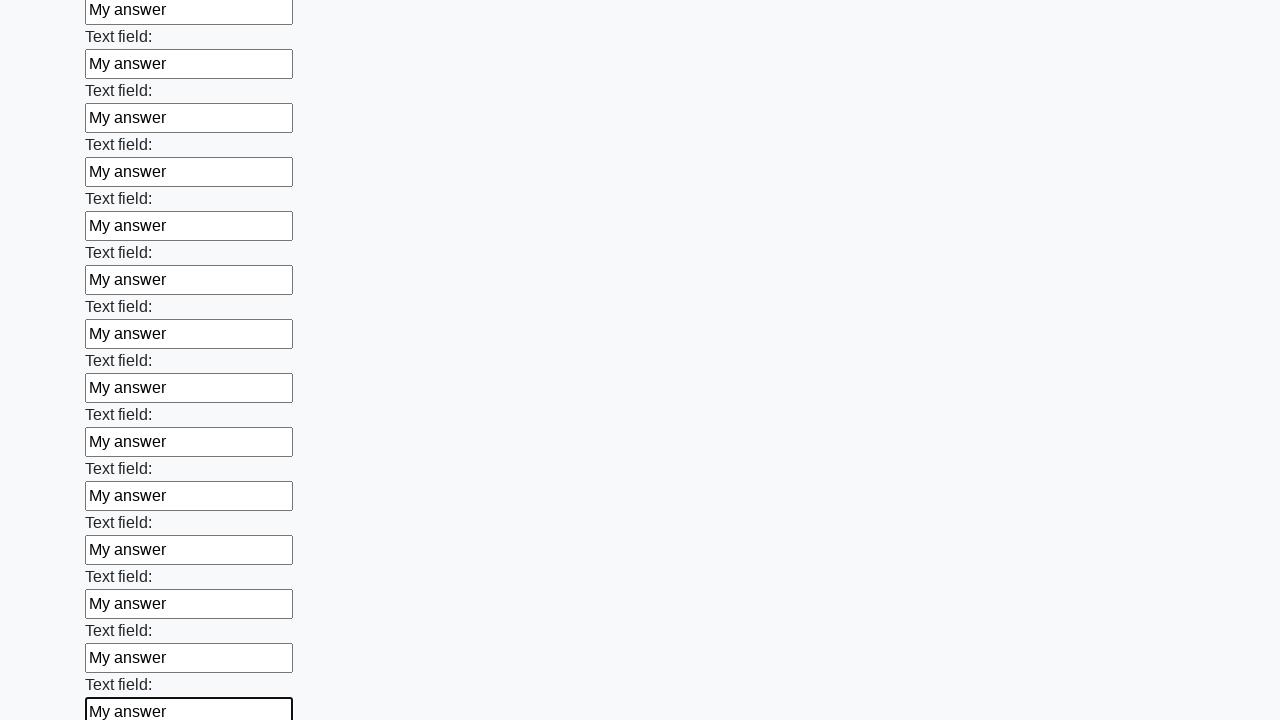

Filled text input field 70 of 100 with 'My answer' on input[type='text'] >> nth=69
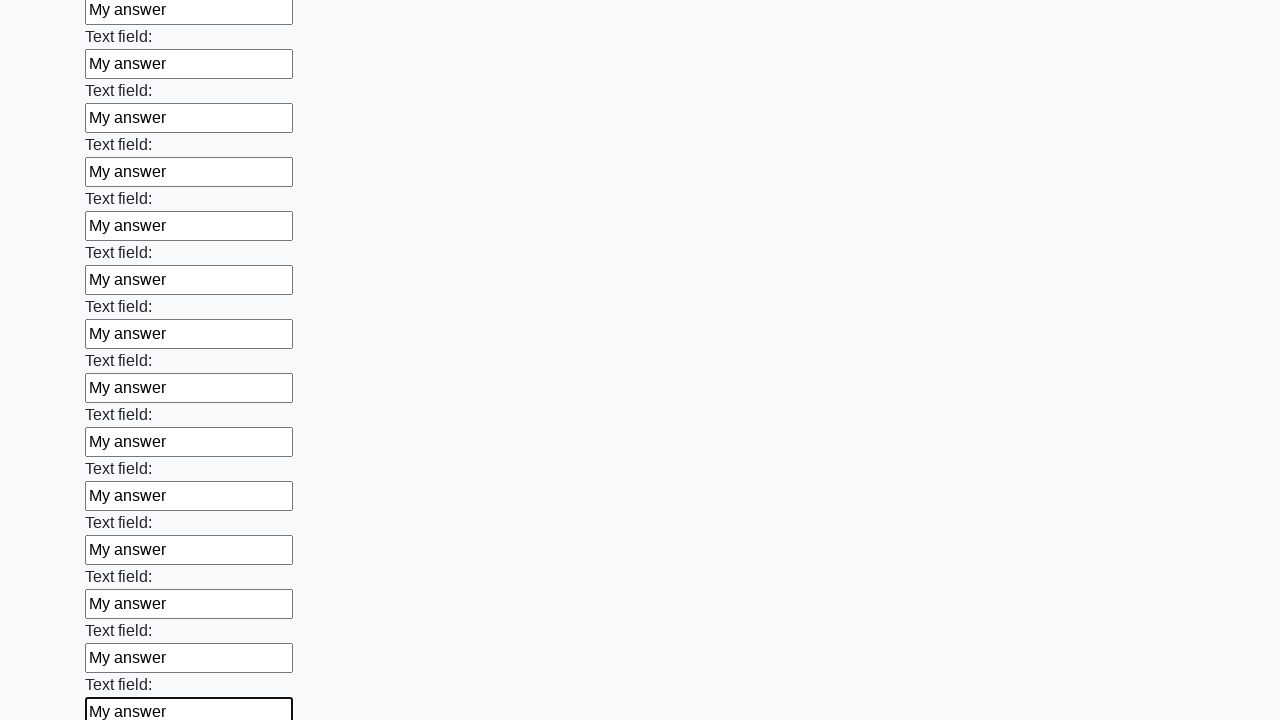

Filled text input field 71 of 100 with 'My answer' on input[type='text'] >> nth=70
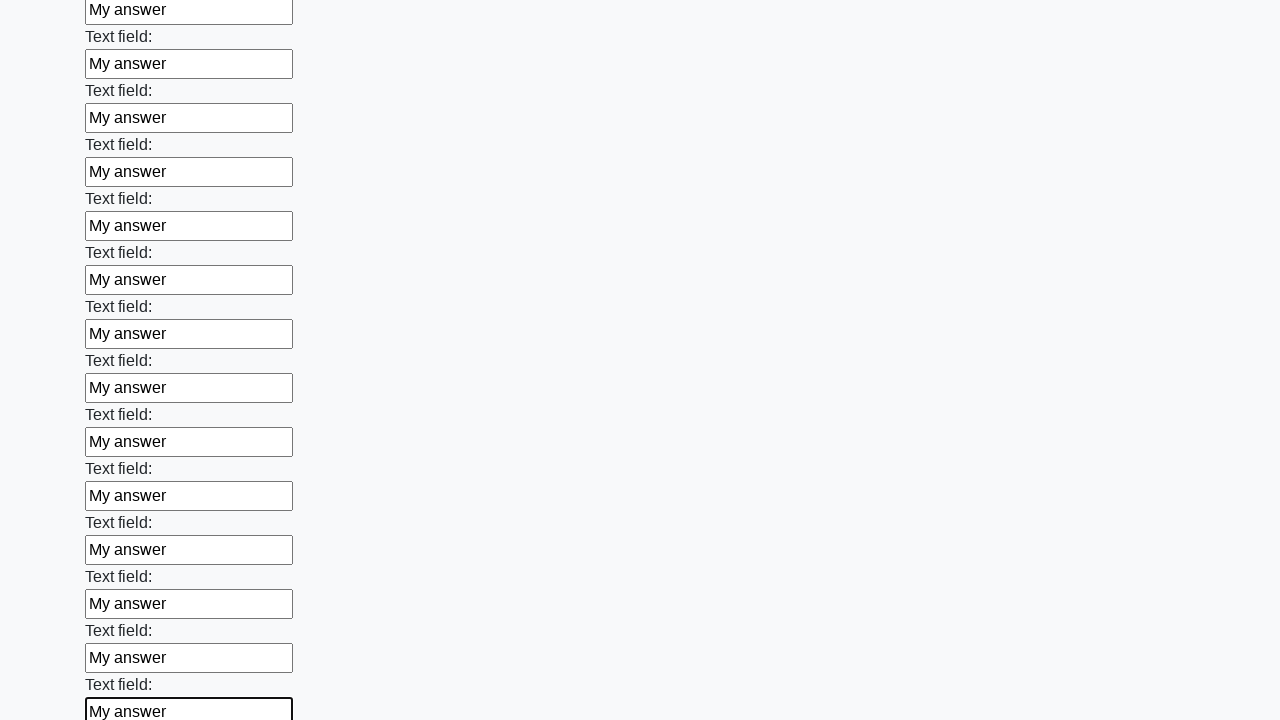

Filled text input field 72 of 100 with 'My answer' on input[type='text'] >> nth=71
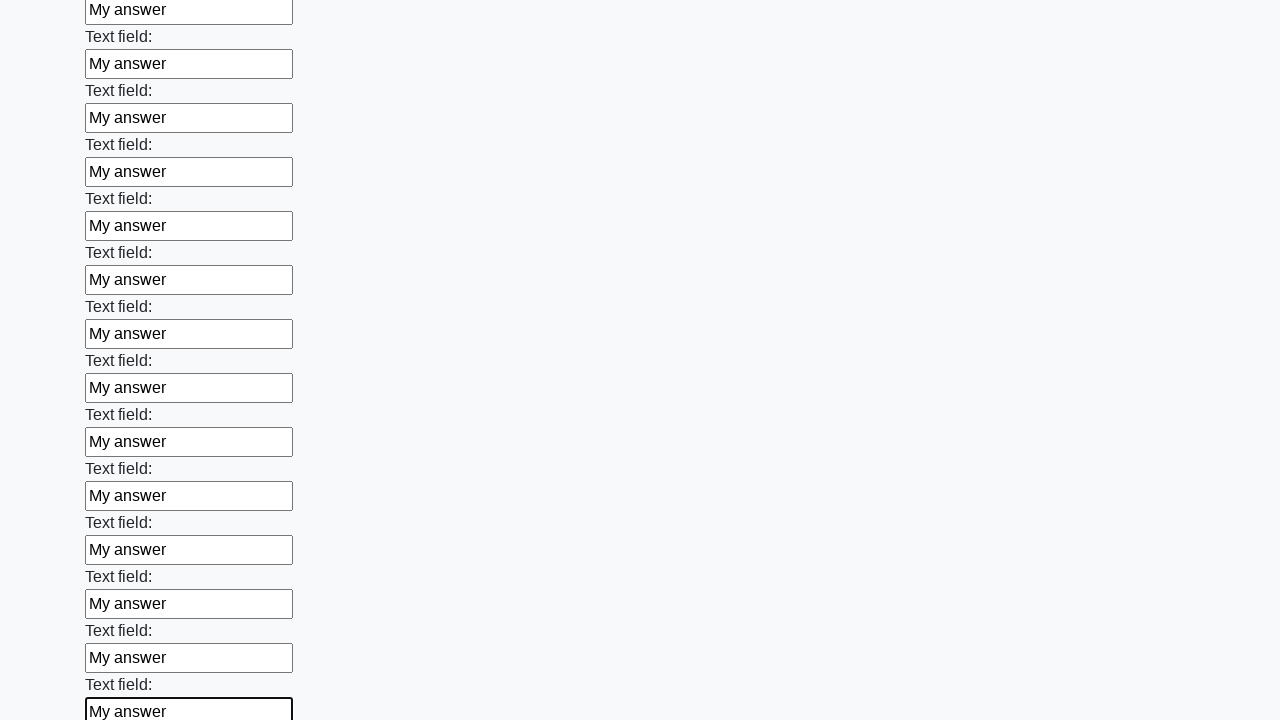

Filled text input field 73 of 100 with 'My answer' on input[type='text'] >> nth=72
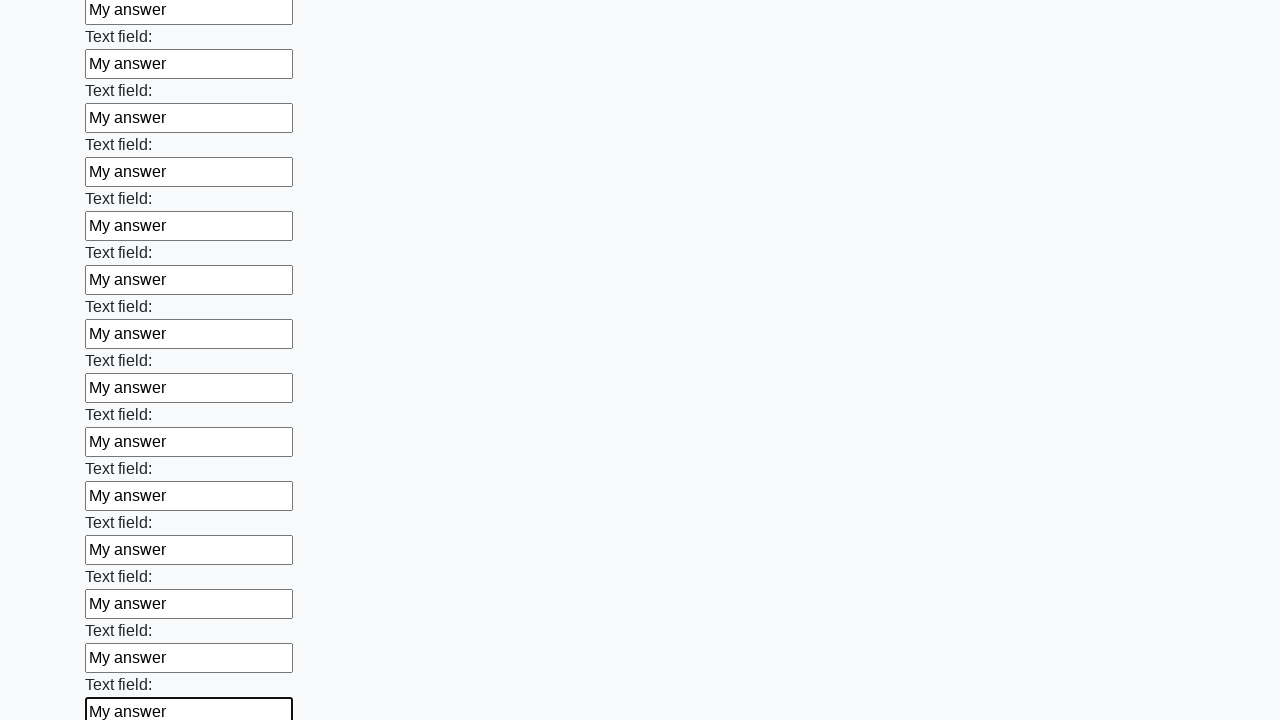

Filled text input field 74 of 100 with 'My answer' on input[type='text'] >> nth=73
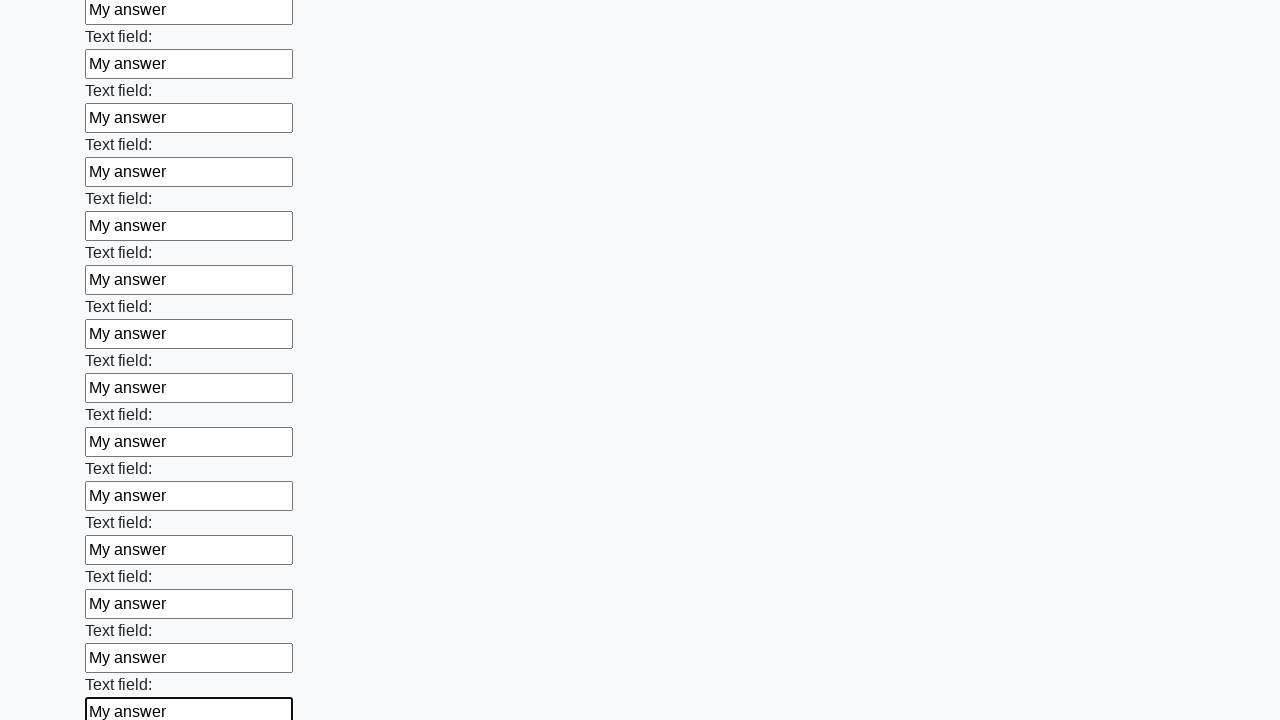

Filled text input field 75 of 100 with 'My answer' on input[type='text'] >> nth=74
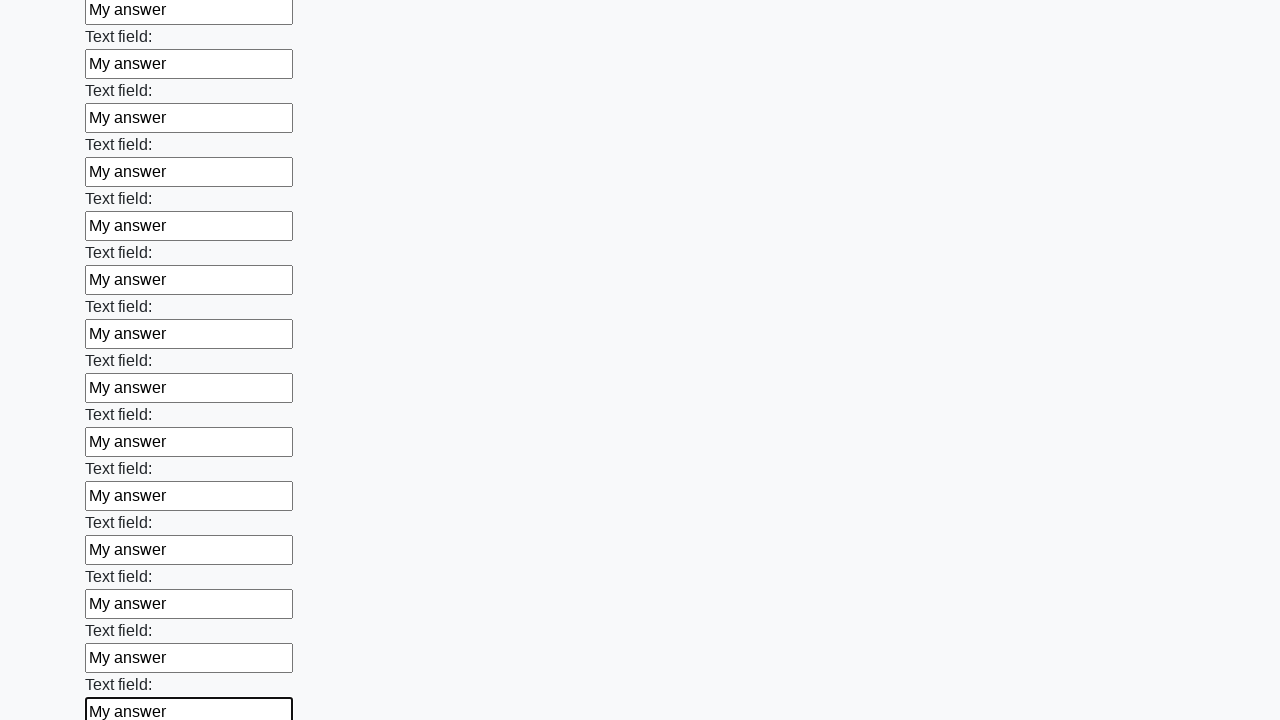

Filled text input field 76 of 100 with 'My answer' on input[type='text'] >> nth=75
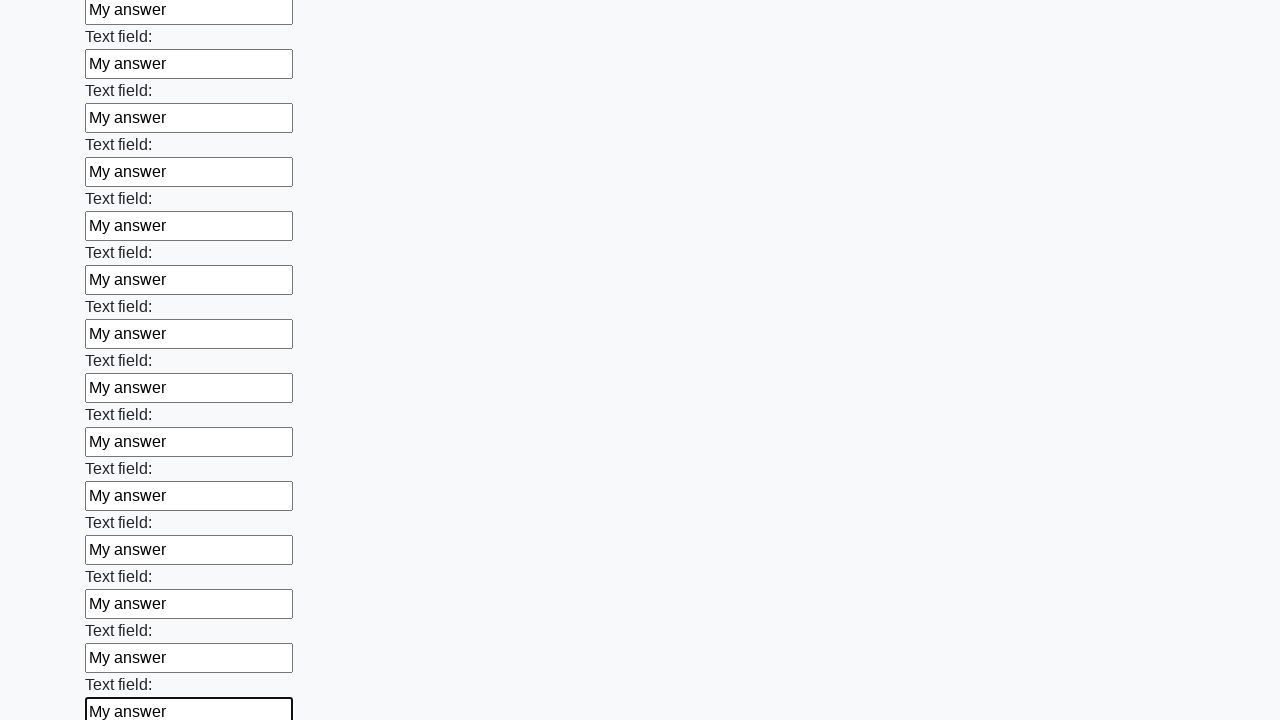

Filled text input field 77 of 100 with 'My answer' on input[type='text'] >> nth=76
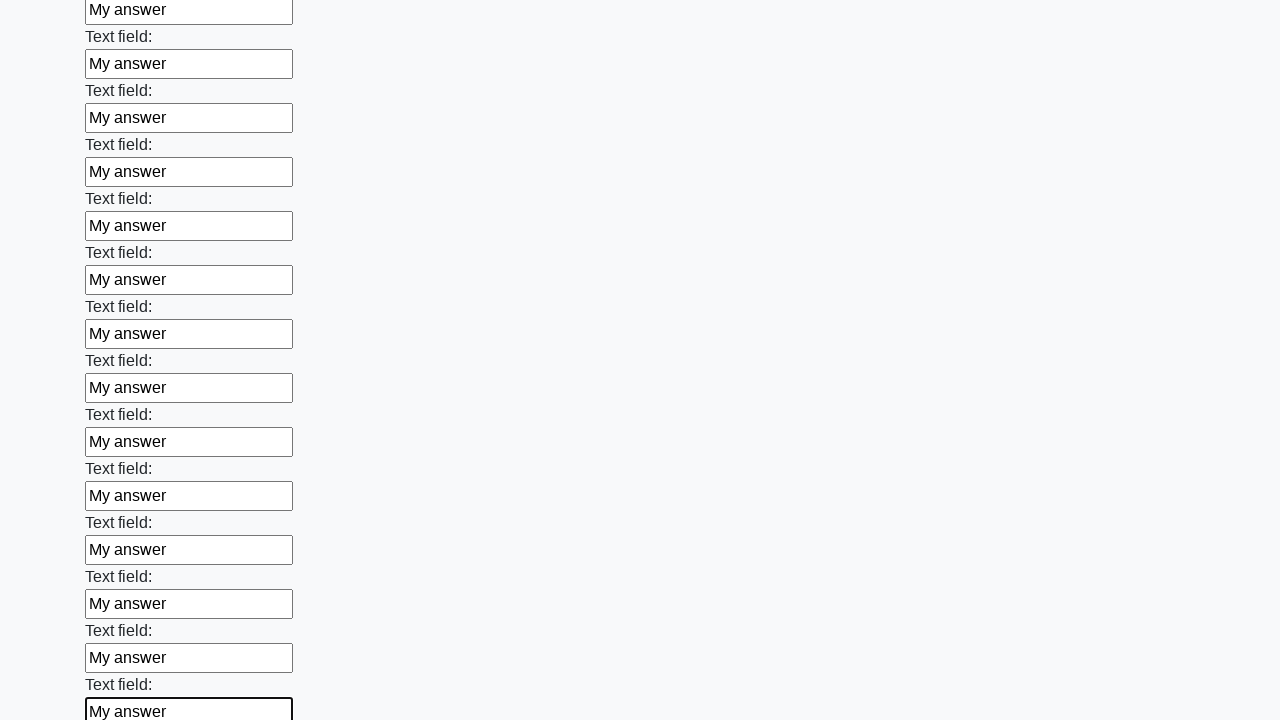

Filled text input field 78 of 100 with 'My answer' on input[type='text'] >> nth=77
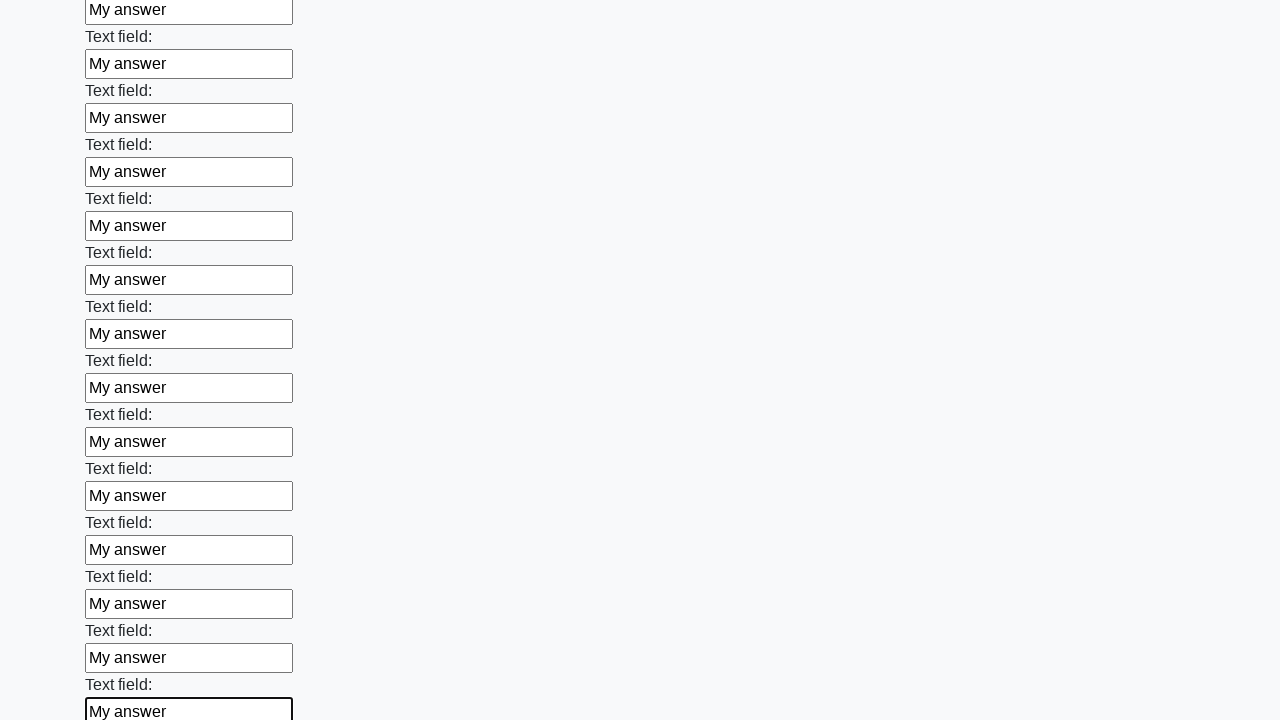

Filled text input field 79 of 100 with 'My answer' on input[type='text'] >> nth=78
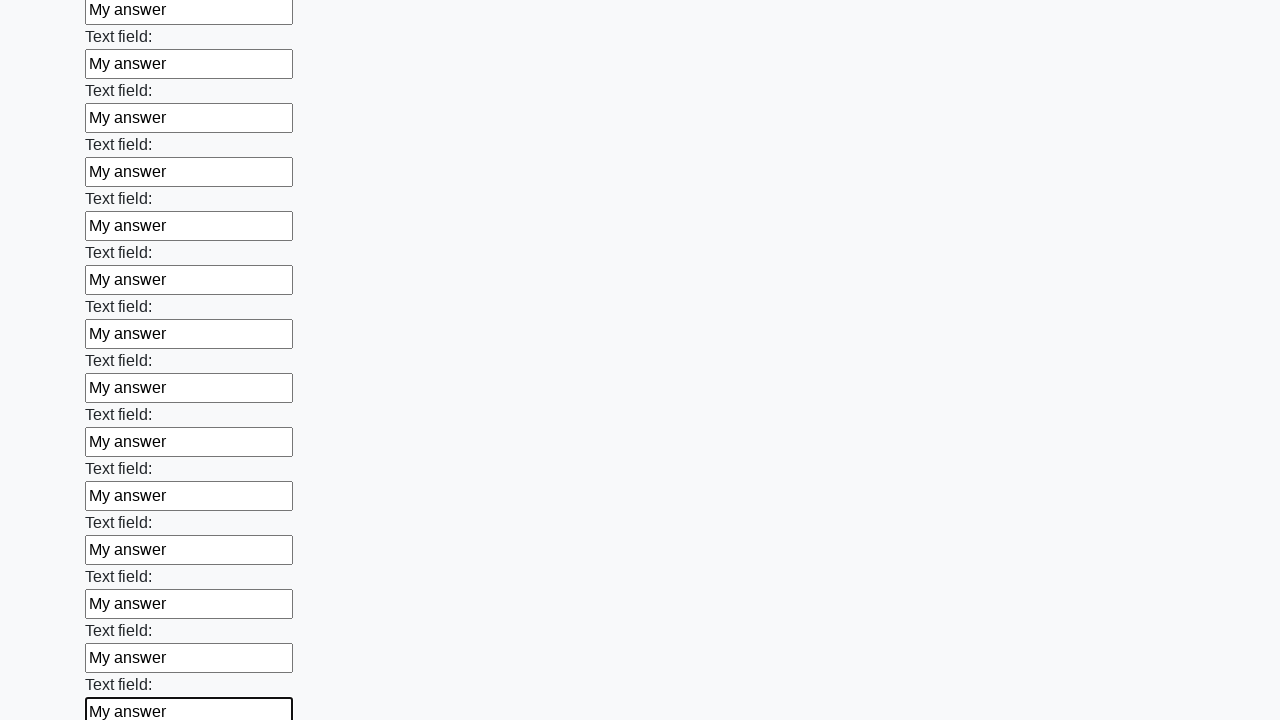

Filled text input field 80 of 100 with 'My answer' on input[type='text'] >> nth=79
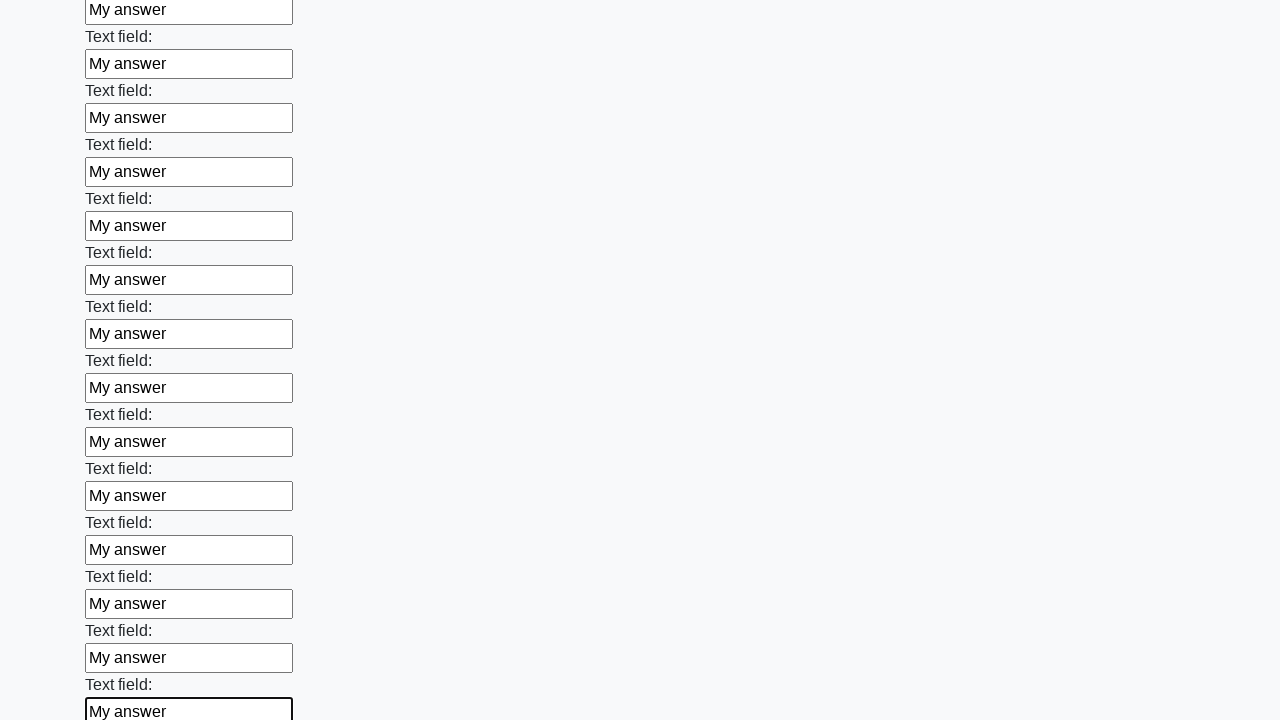

Filled text input field 81 of 100 with 'My answer' on input[type='text'] >> nth=80
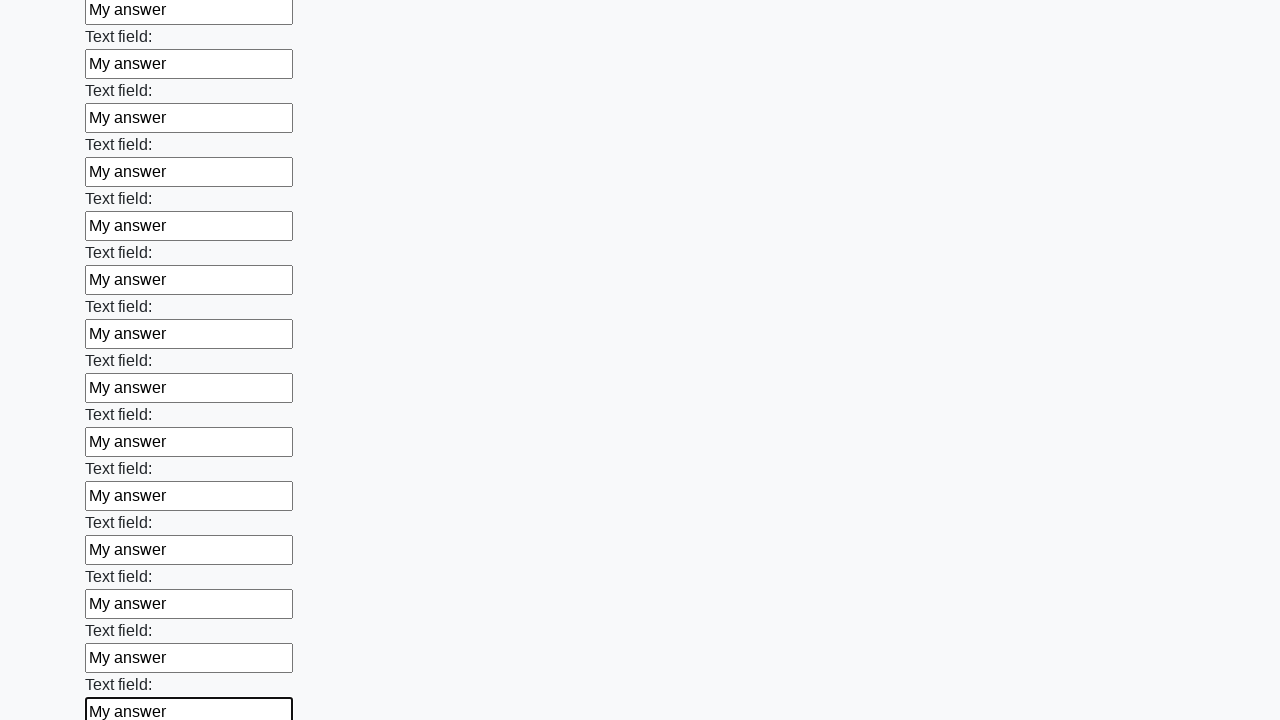

Filled text input field 82 of 100 with 'My answer' on input[type='text'] >> nth=81
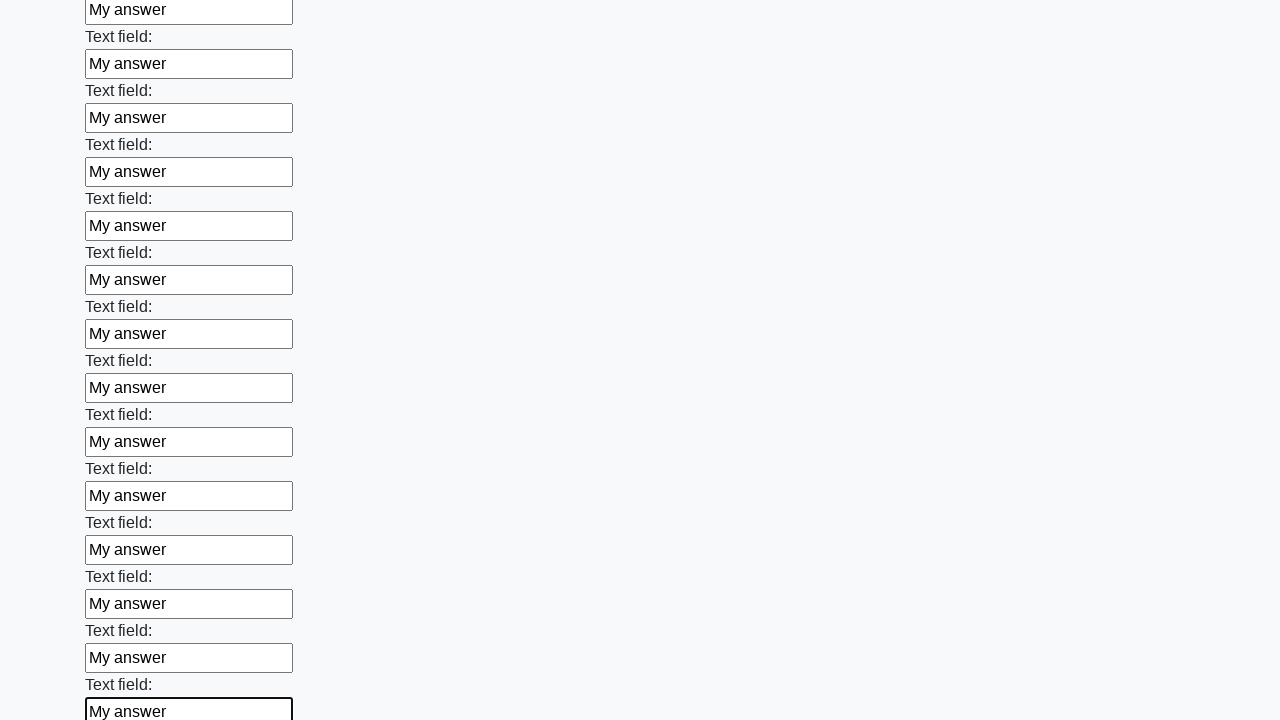

Filled text input field 83 of 100 with 'My answer' on input[type='text'] >> nth=82
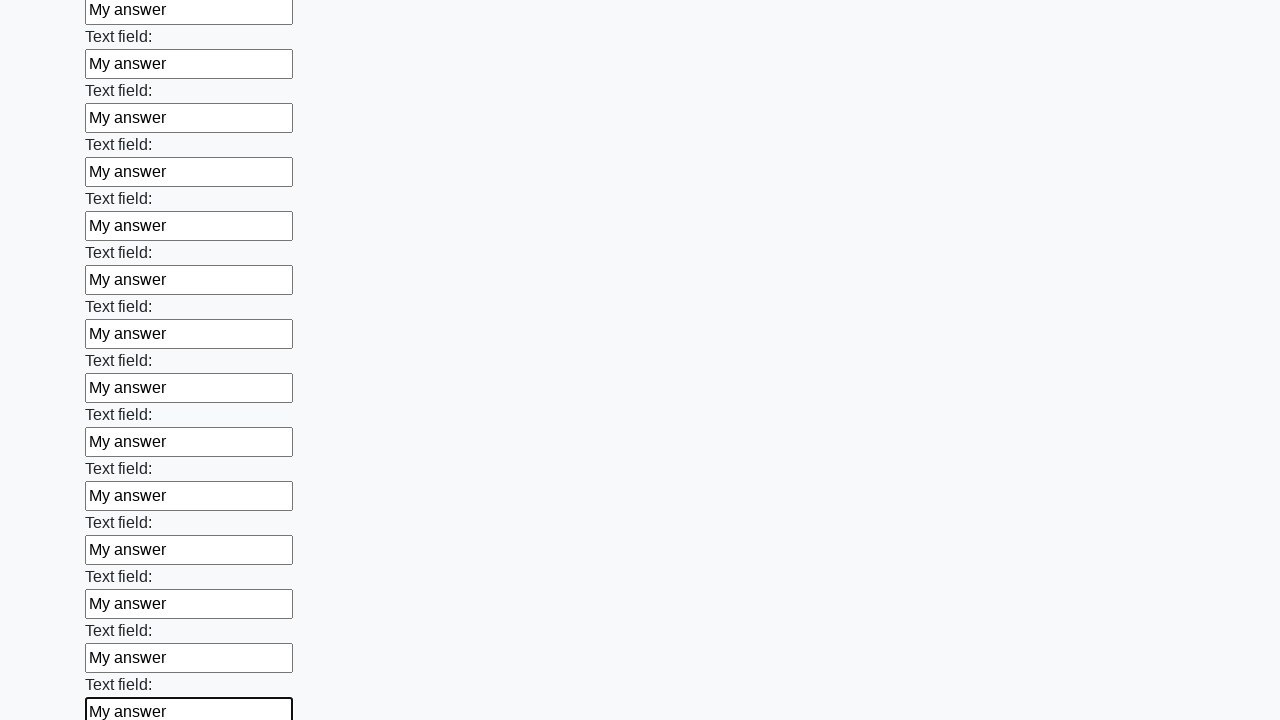

Filled text input field 84 of 100 with 'My answer' on input[type='text'] >> nth=83
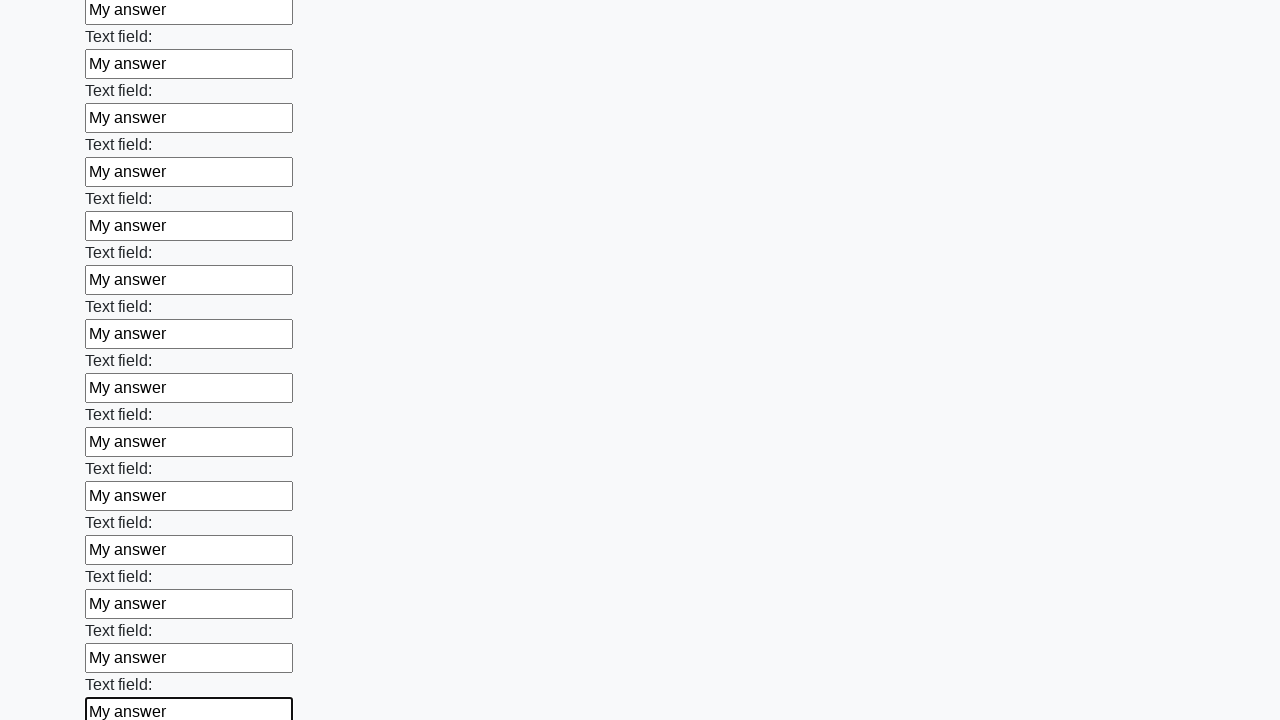

Filled text input field 85 of 100 with 'My answer' on input[type='text'] >> nth=84
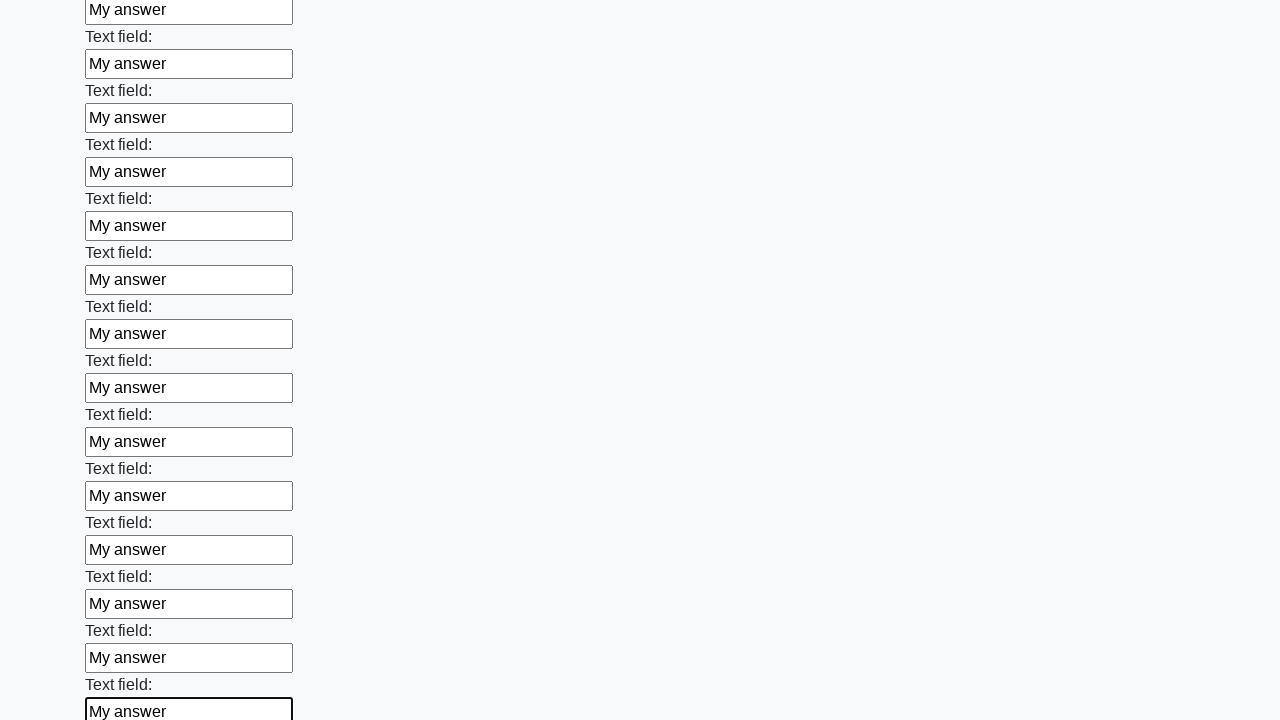

Filled text input field 86 of 100 with 'My answer' on input[type='text'] >> nth=85
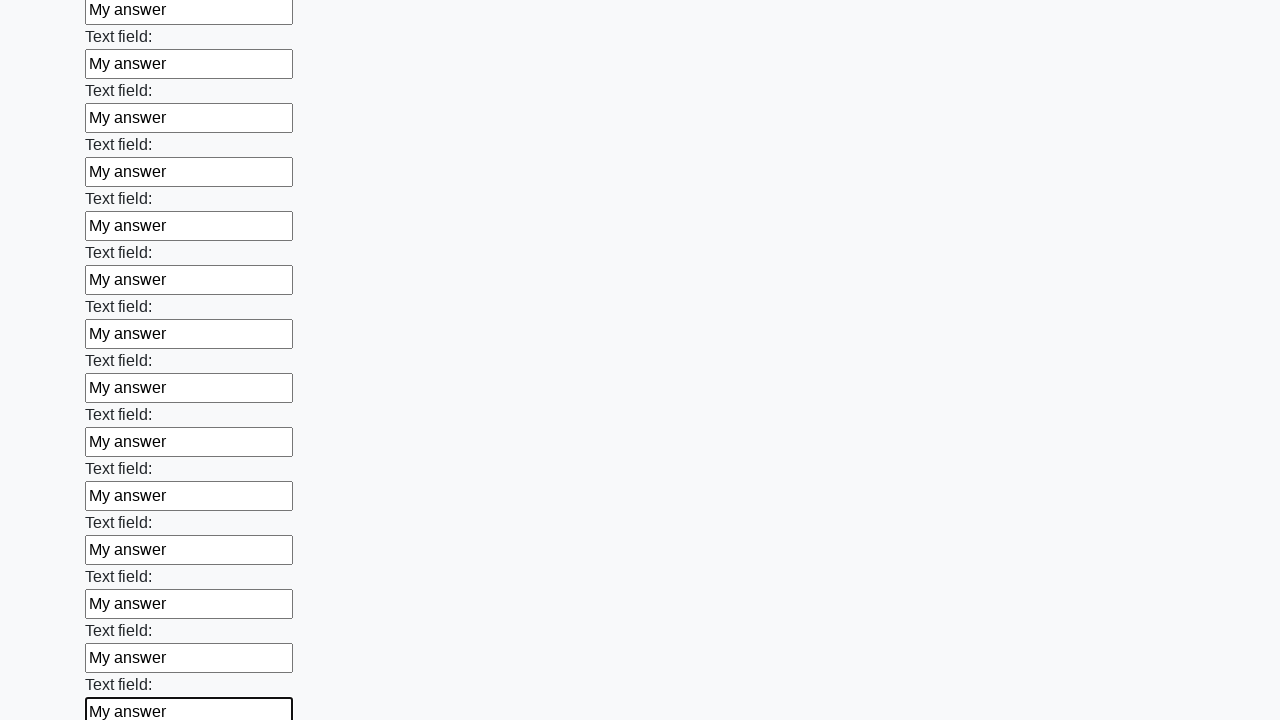

Filled text input field 87 of 100 with 'My answer' on input[type='text'] >> nth=86
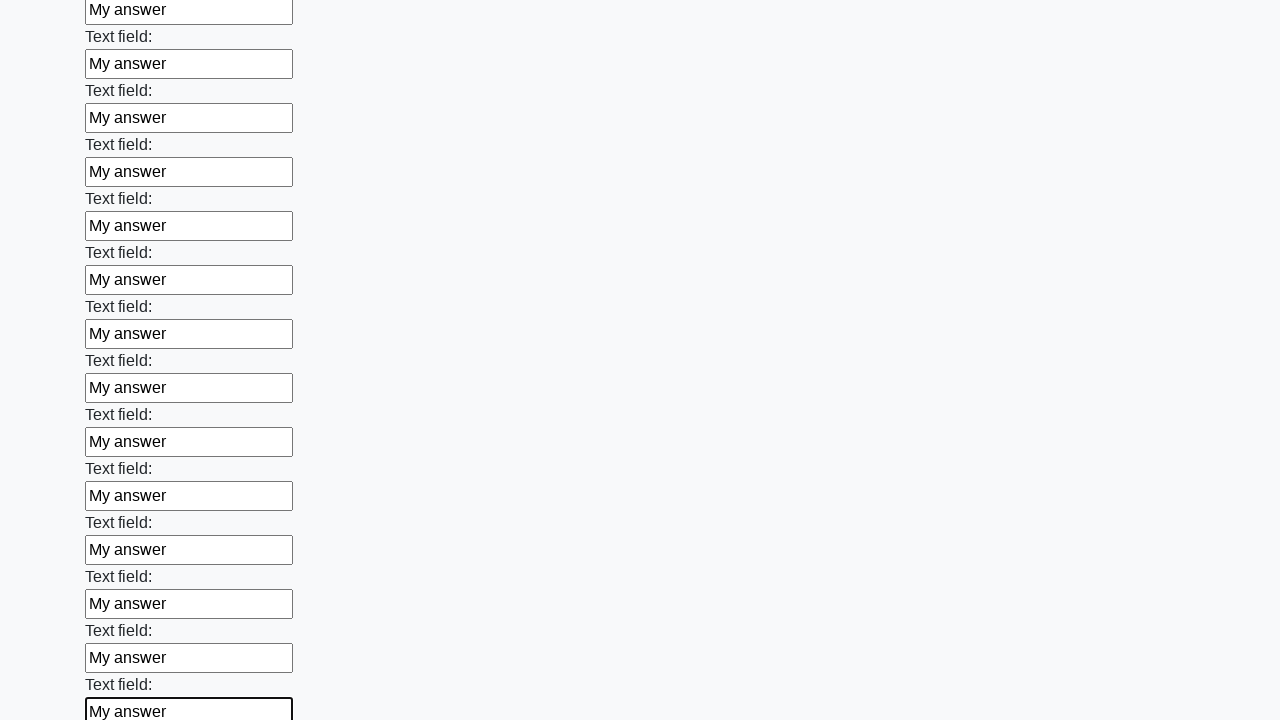

Filled text input field 88 of 100 with 'My answer' on input[type='text'] >> nth=87
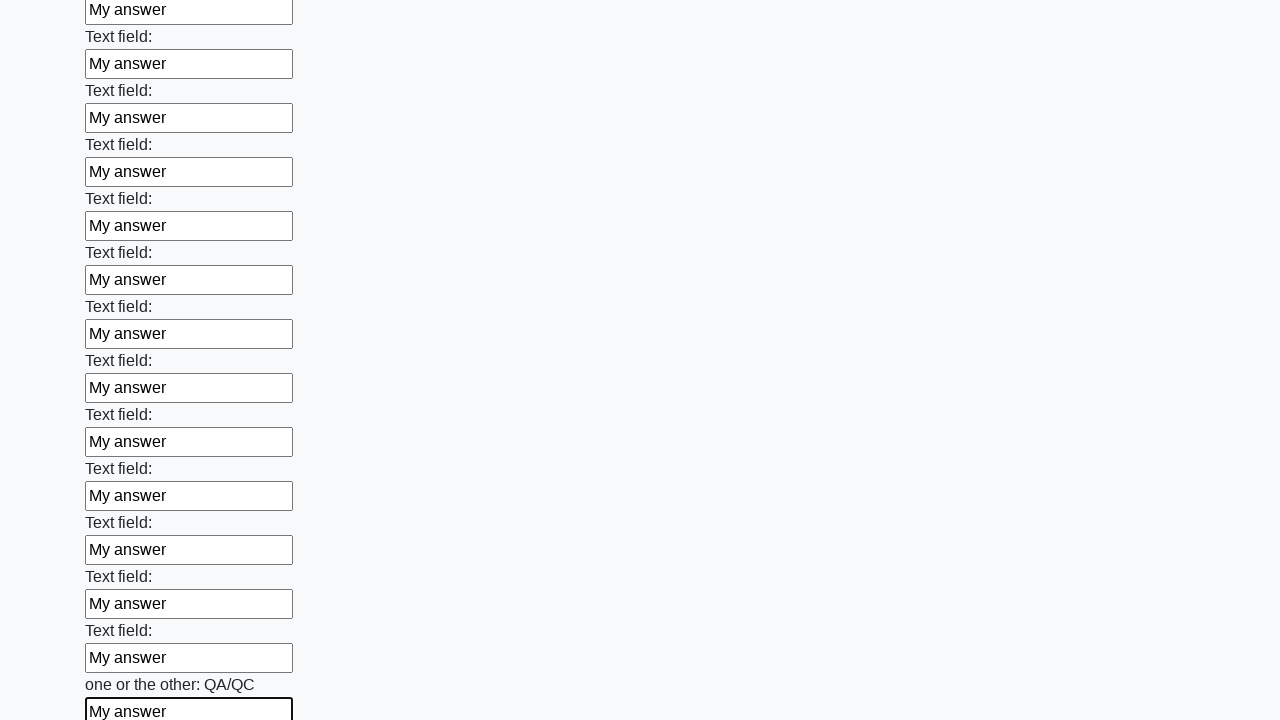

Filled text input field 89 of 100 with 'My answer' on input[type='text'] >> nth=88
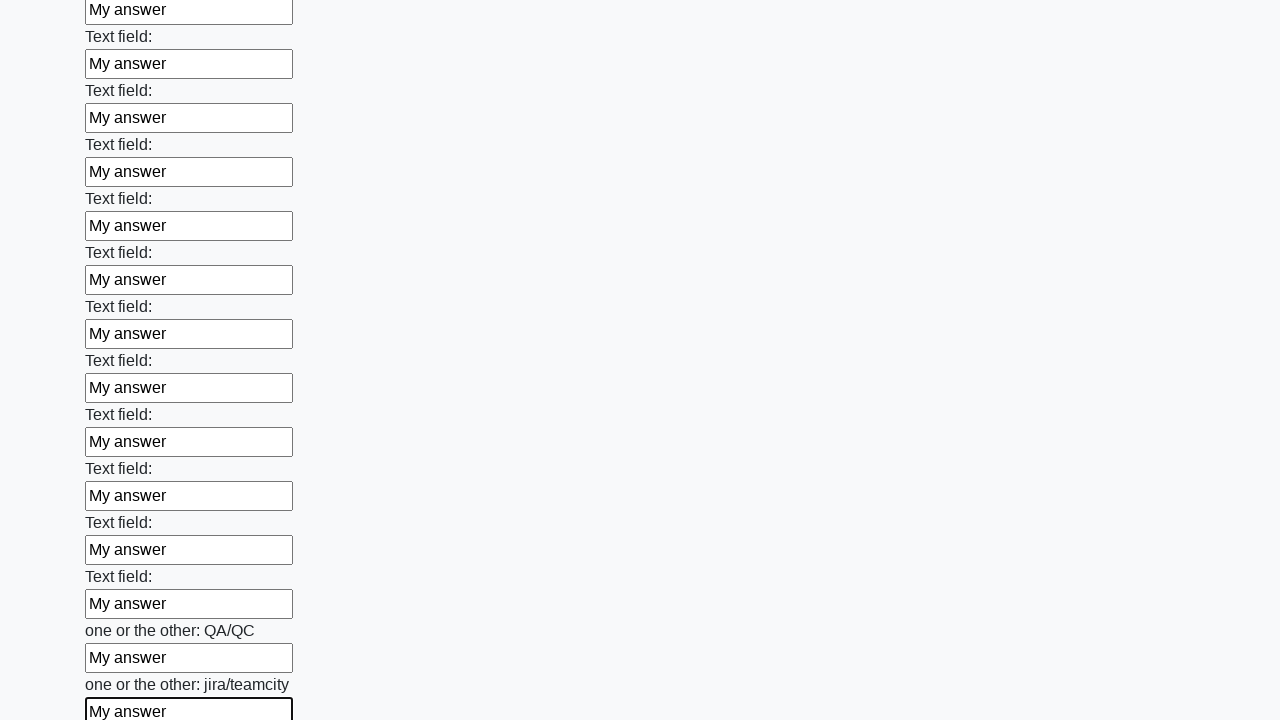

Filled text input field 90 of 100 with 'My answer' on input[type='text'] >> nth=89
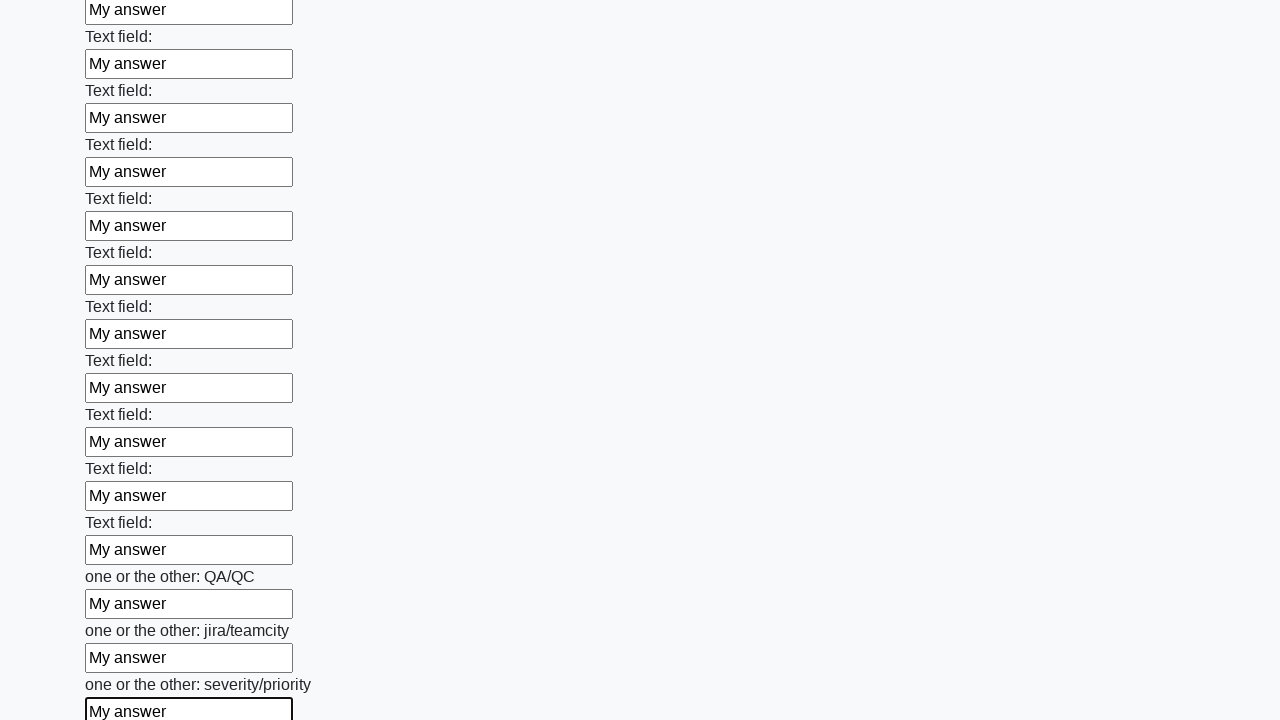

Filled text input field 91 of 100 with 'My answer' on input[type='text'] >> nth=90
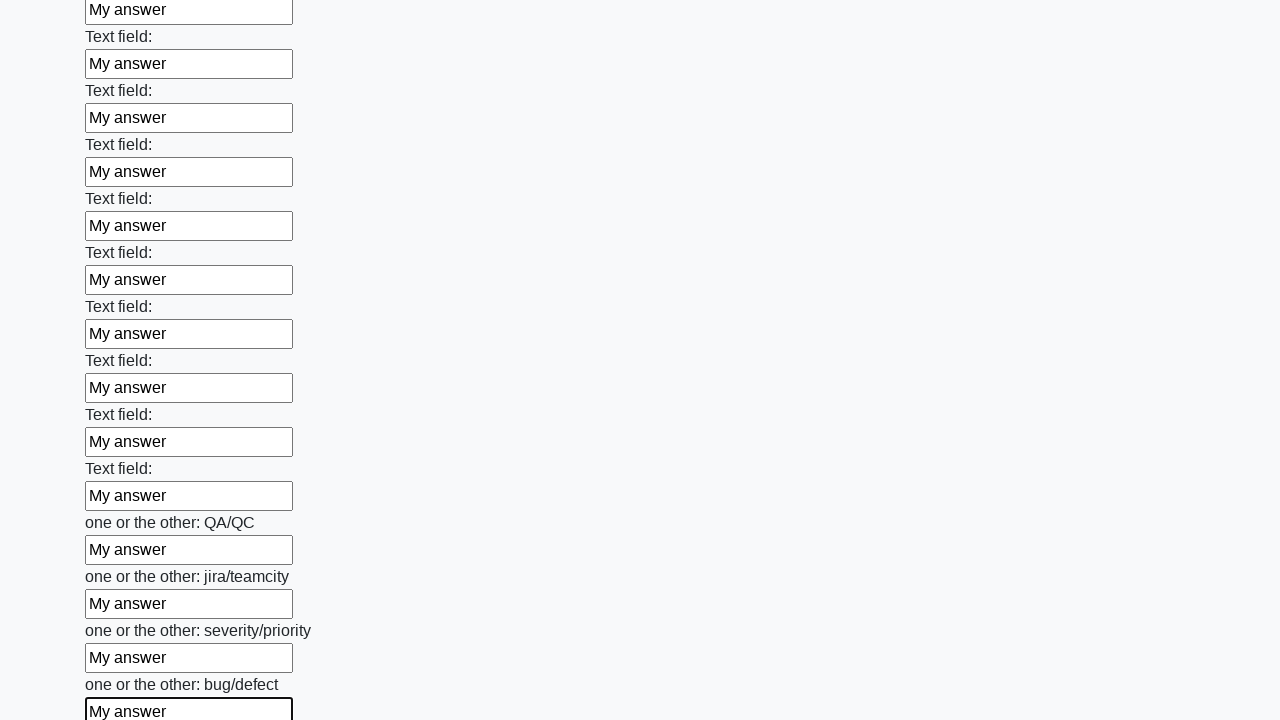

Filled text input field 92 of 100 with 'My answer' on input[type='text'] >> nth=91
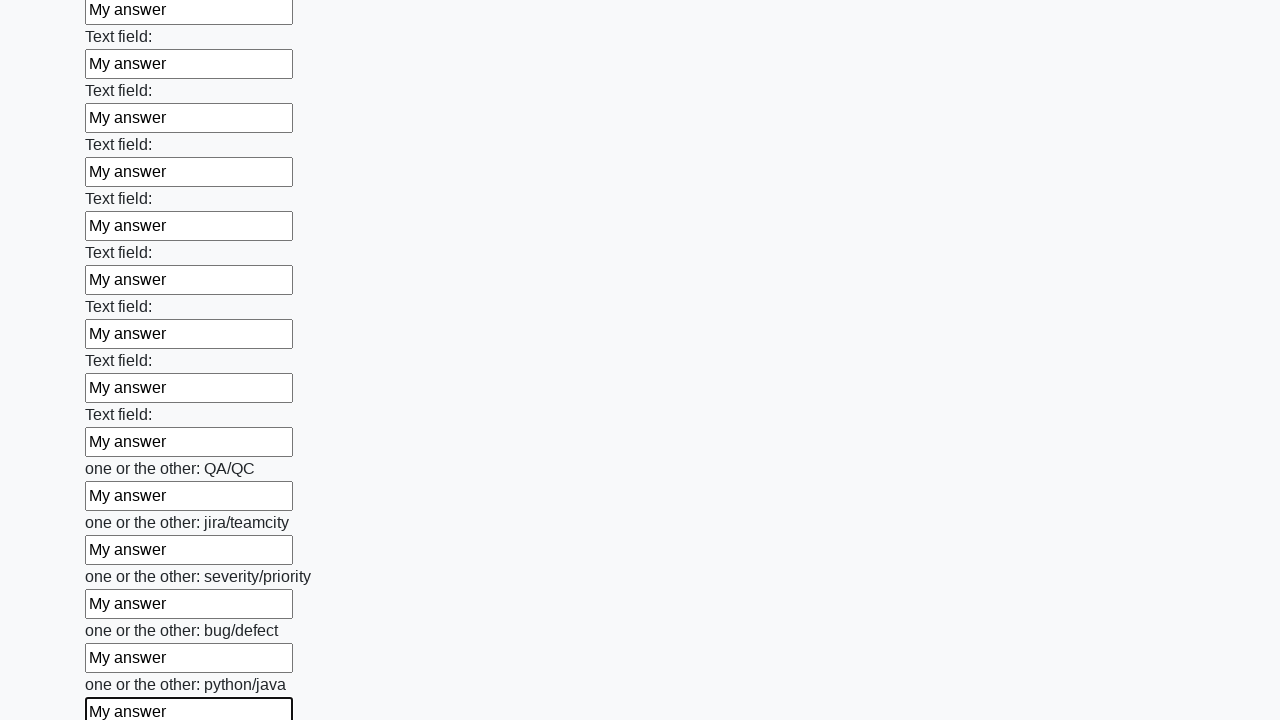

Filled text input field 93 of 100 with 'My answer' on input[type='text'] >> nth=92
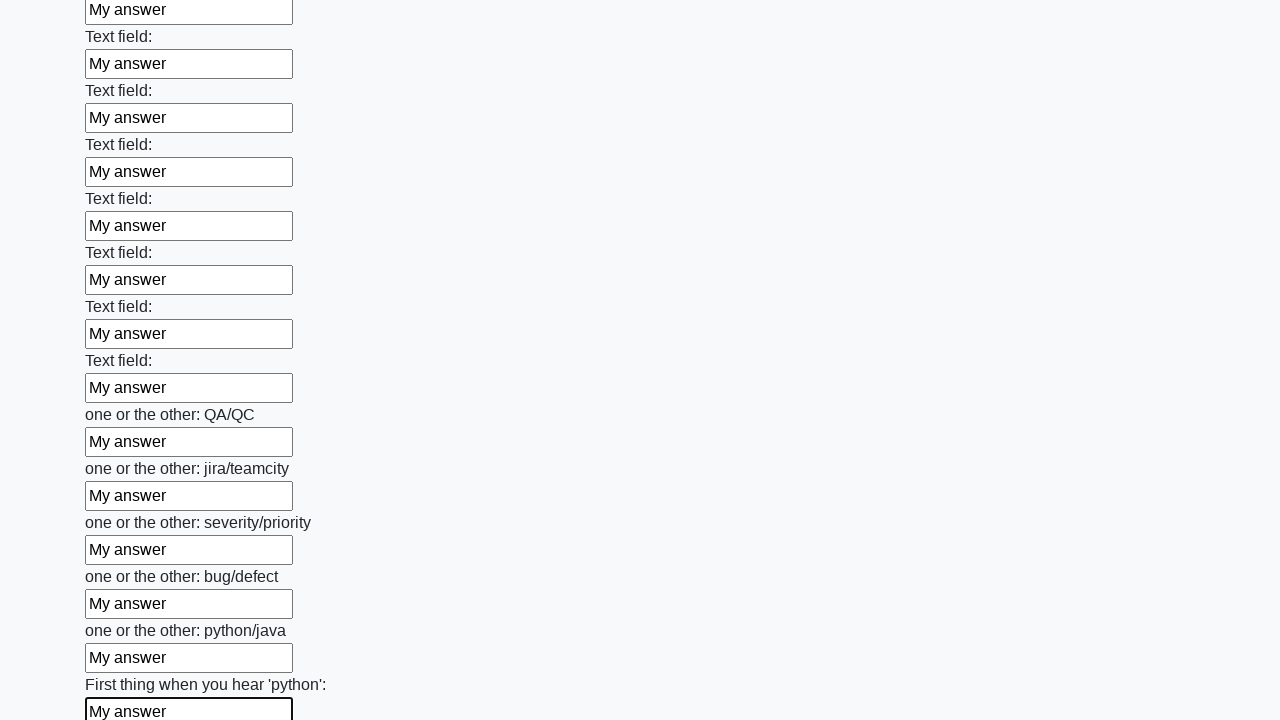

Filled text input field 94 of 100 with 'My answer' on input[type='text'] >> nth=93
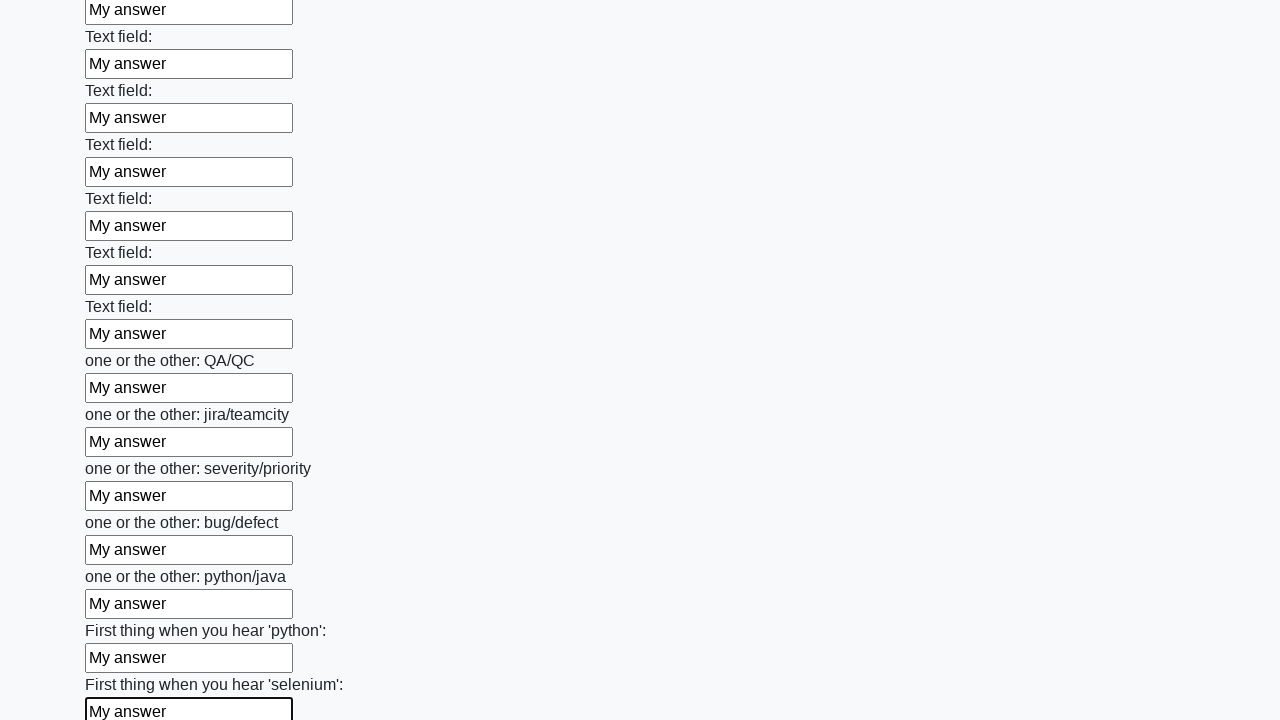

Filled text input field 95 of 100 with 'My answer' on input[type='text'] >> nth=94
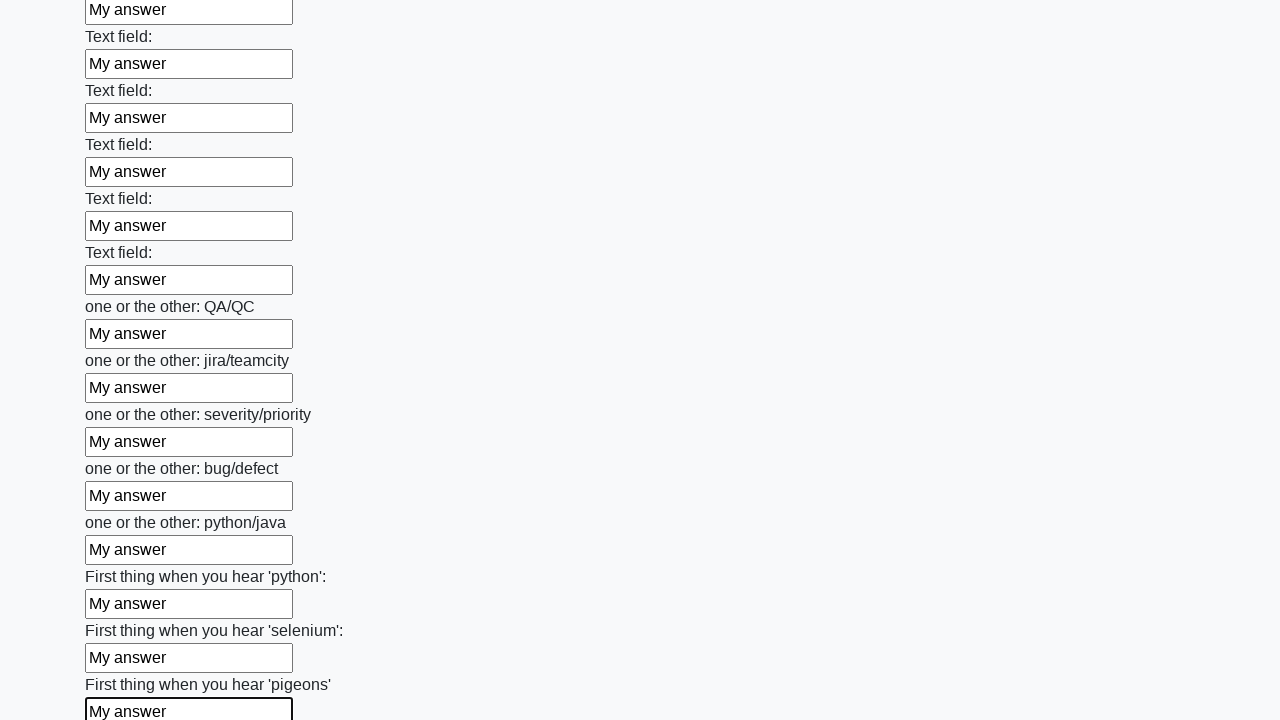

Filled text input field 96 of 100 with 'My answer' on input[type='text'] >> nth=95
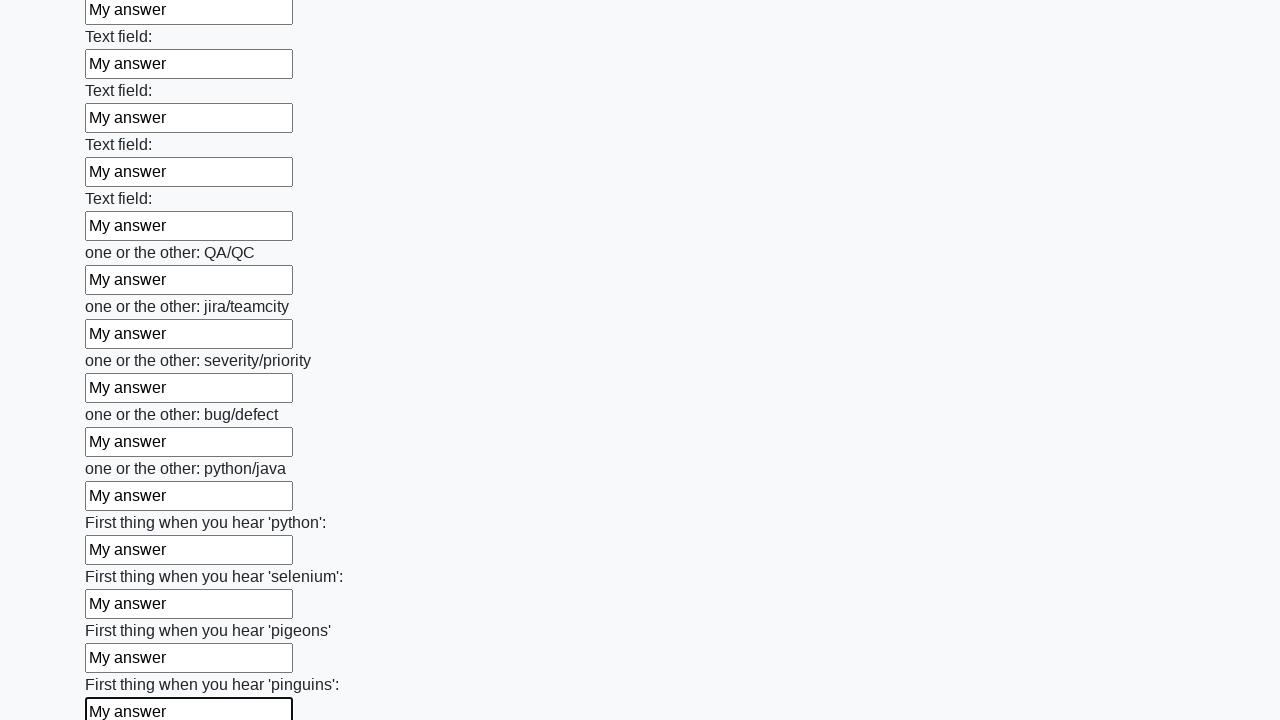

Filled text input field 97 of 100 with 'My answer' on input[type='text'] >> nth=96
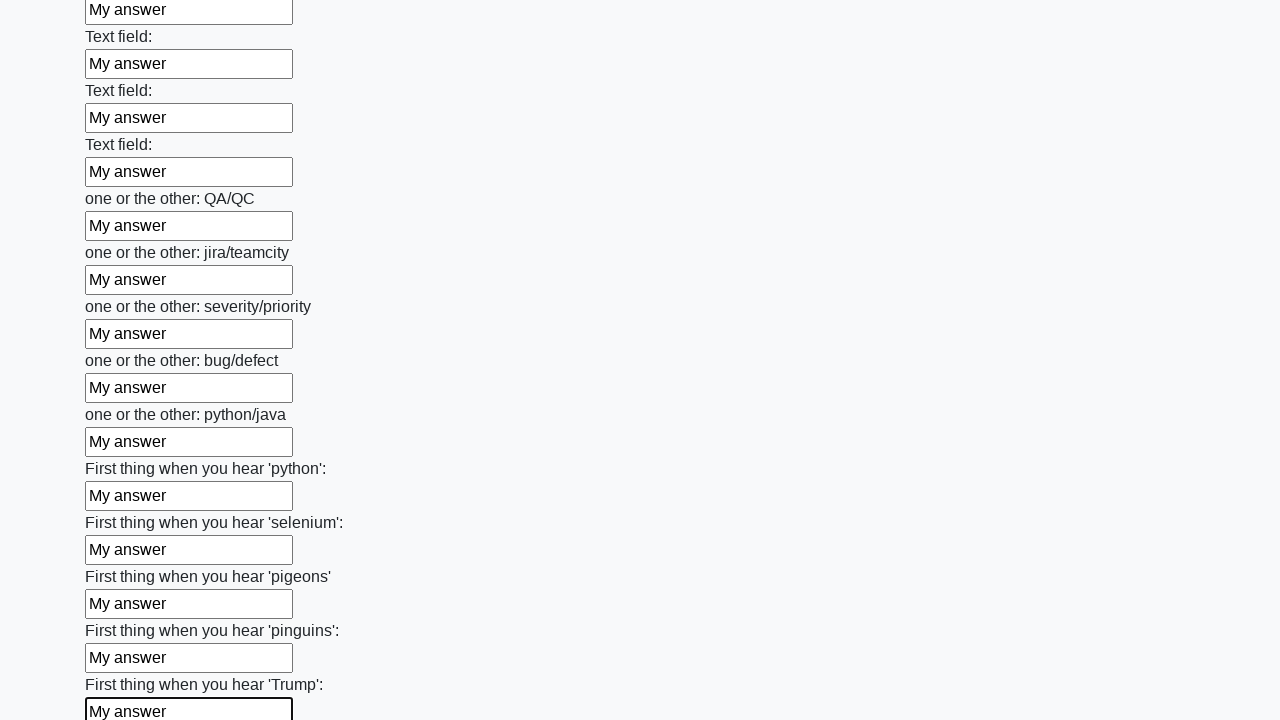

Filled text input field 98 of 100 with 'My answer' on input[type='text'] >> nth=97
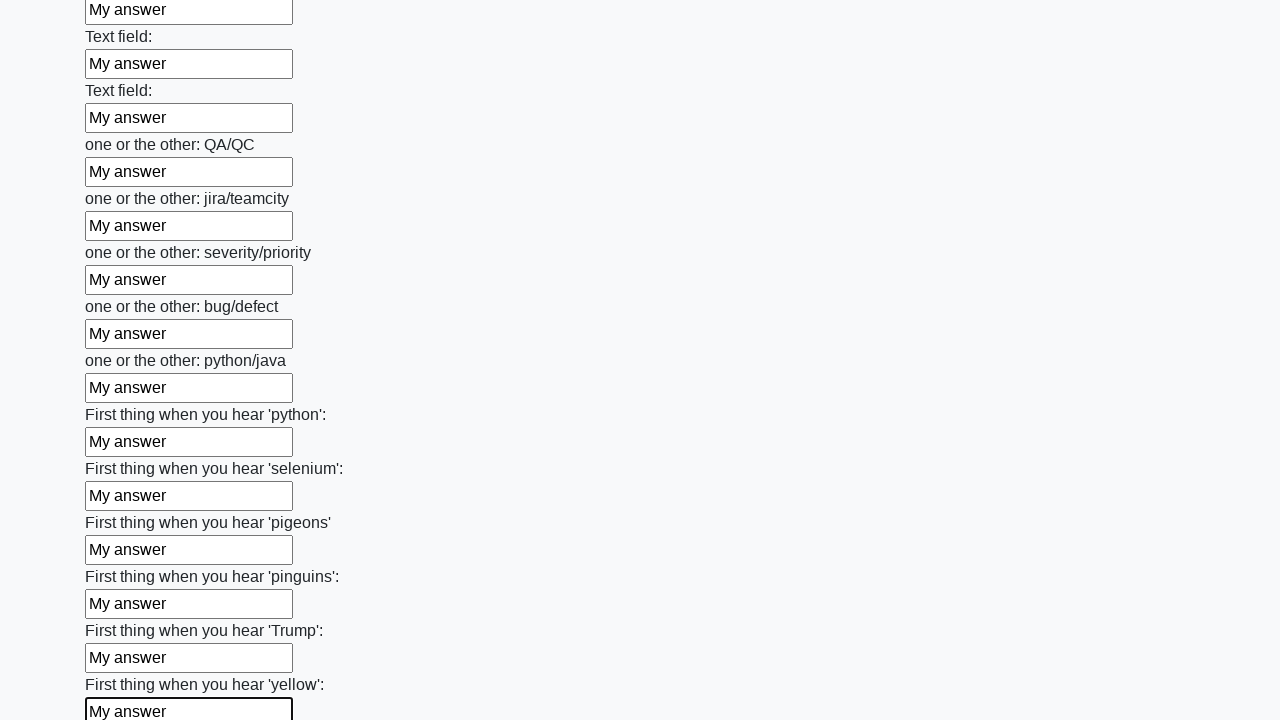

Filled text input field 99 of 100 with 'My answer' on input[type='text'] >> nth=98
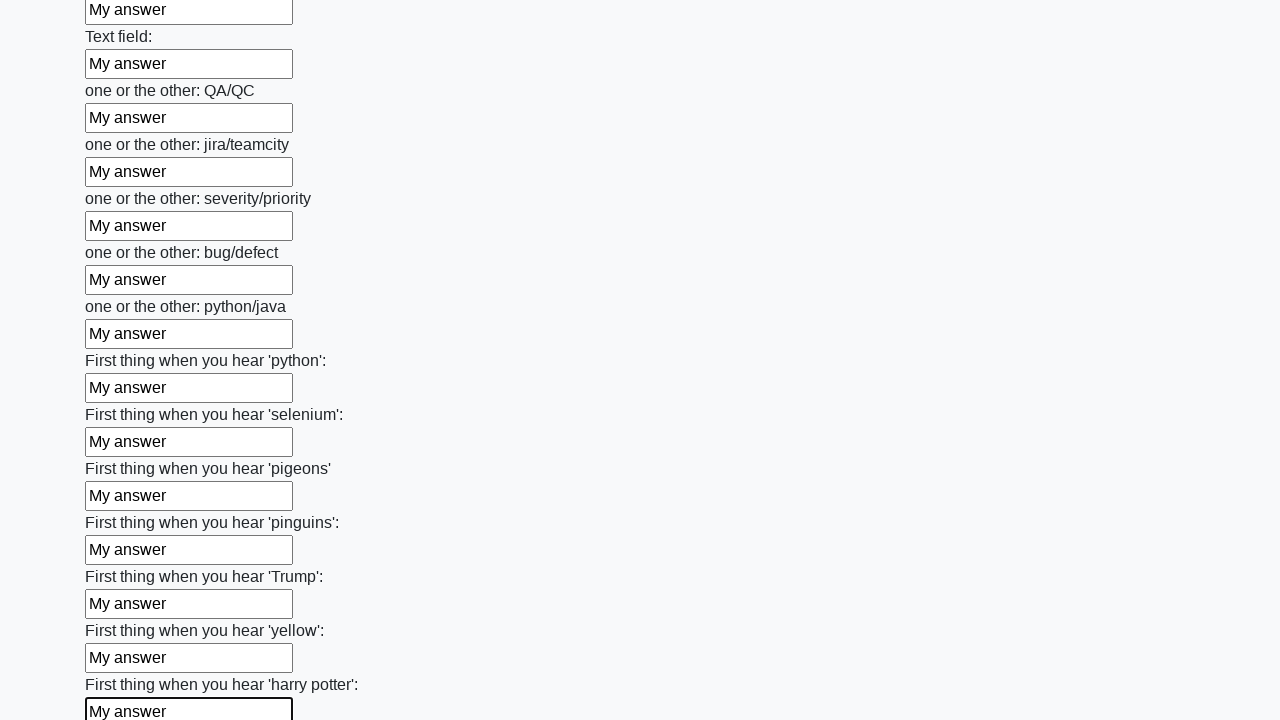

Filled text input field 100 of 100 with 'My answer' on input[type='text'] >> nth=99
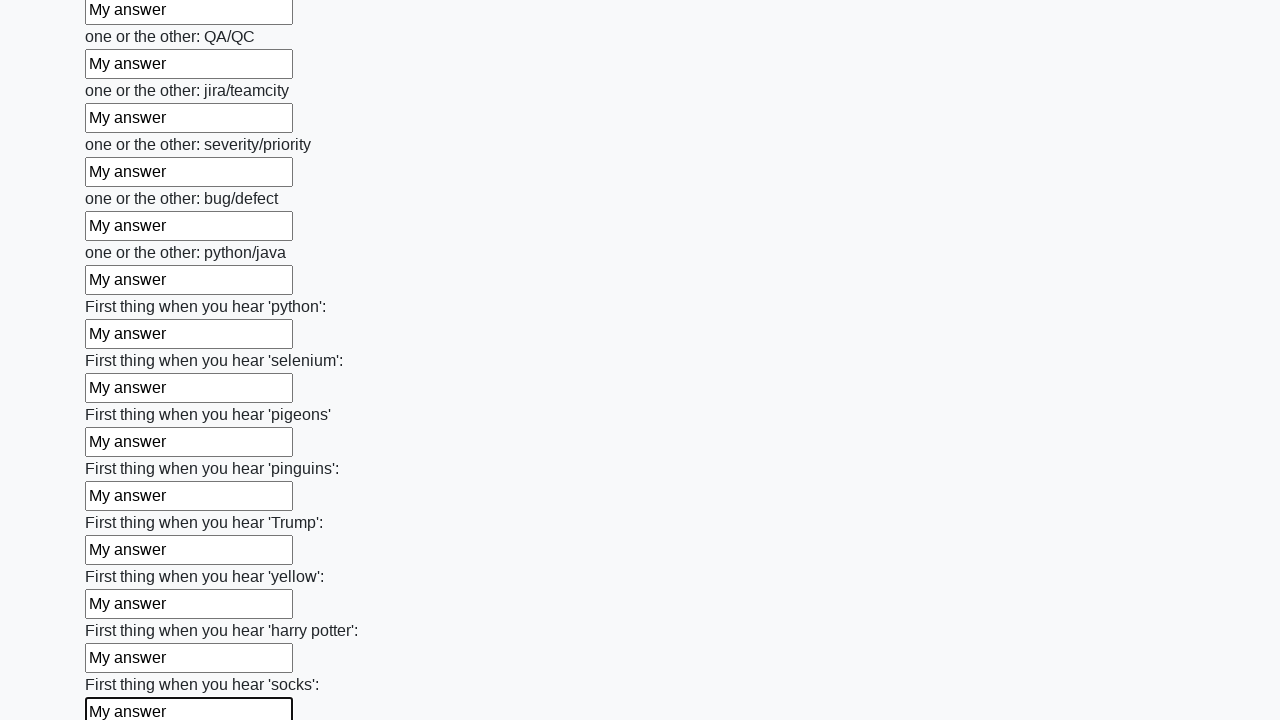

Clicked the submit button to submit the form at (123, 611) on button.btn
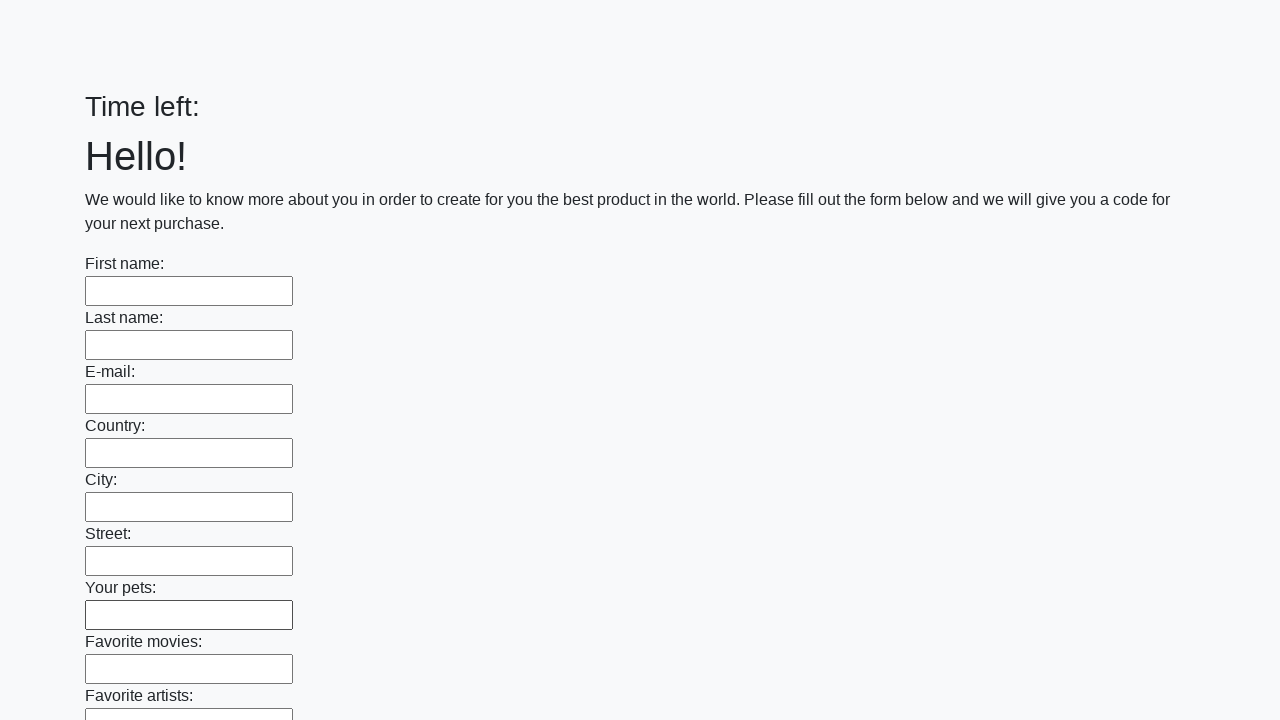

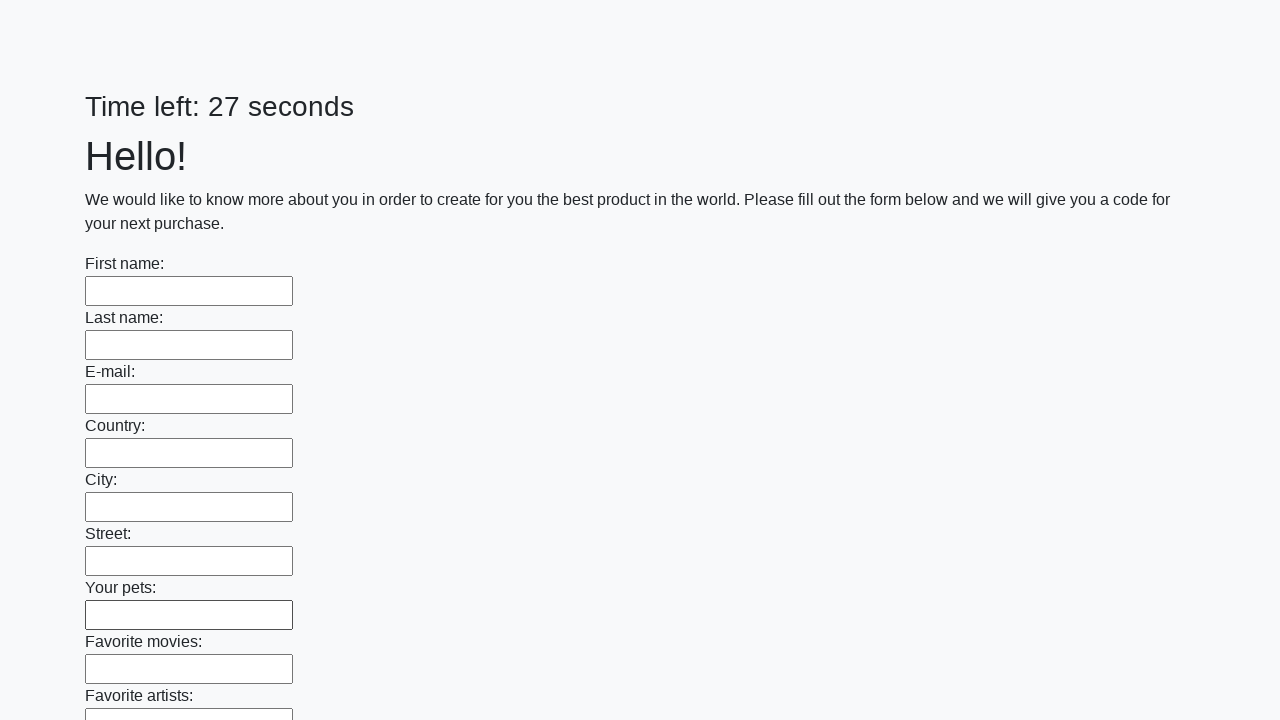